Tests a date picker widget by clicking on the input field, navigating through months using left/right arrows, and selecting specific dates. Verifies that selected dates are correctly displayed in the input field.

Starting URL: https://seleniumui.moderntester.pl/datepicker.php

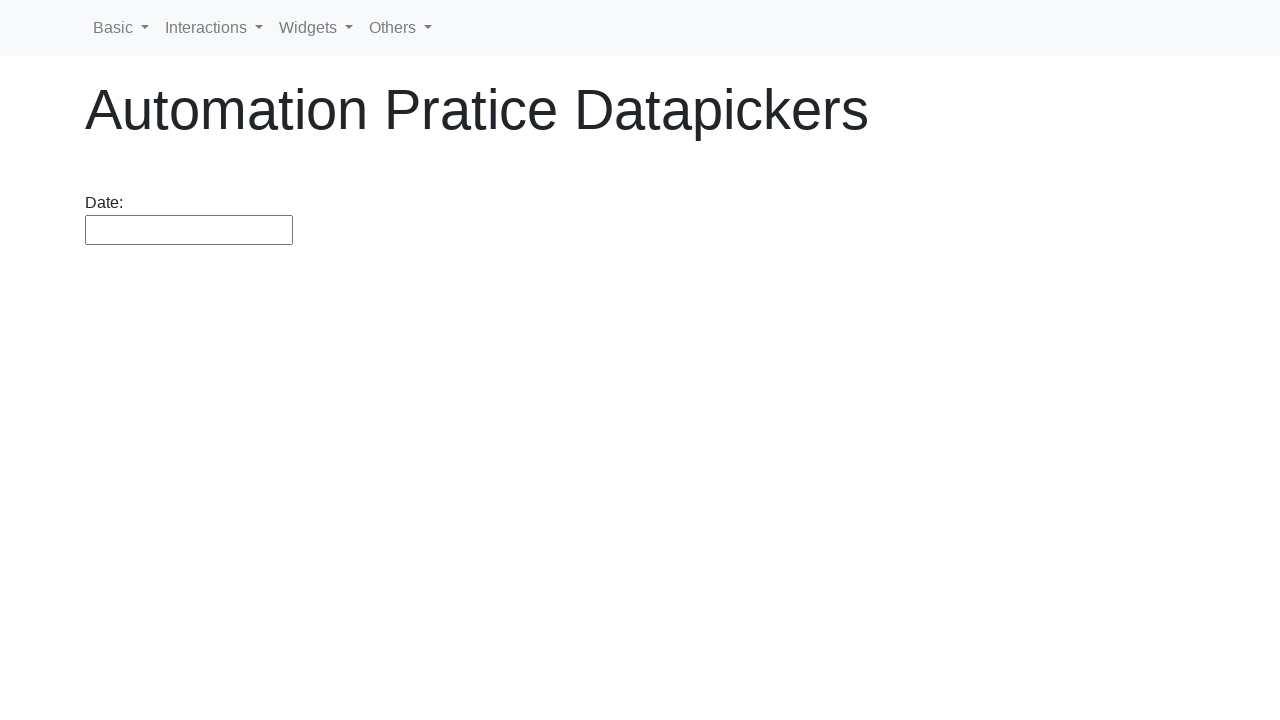

Clicked on date picker input field to open calendar at (189, 230) on #datepicker
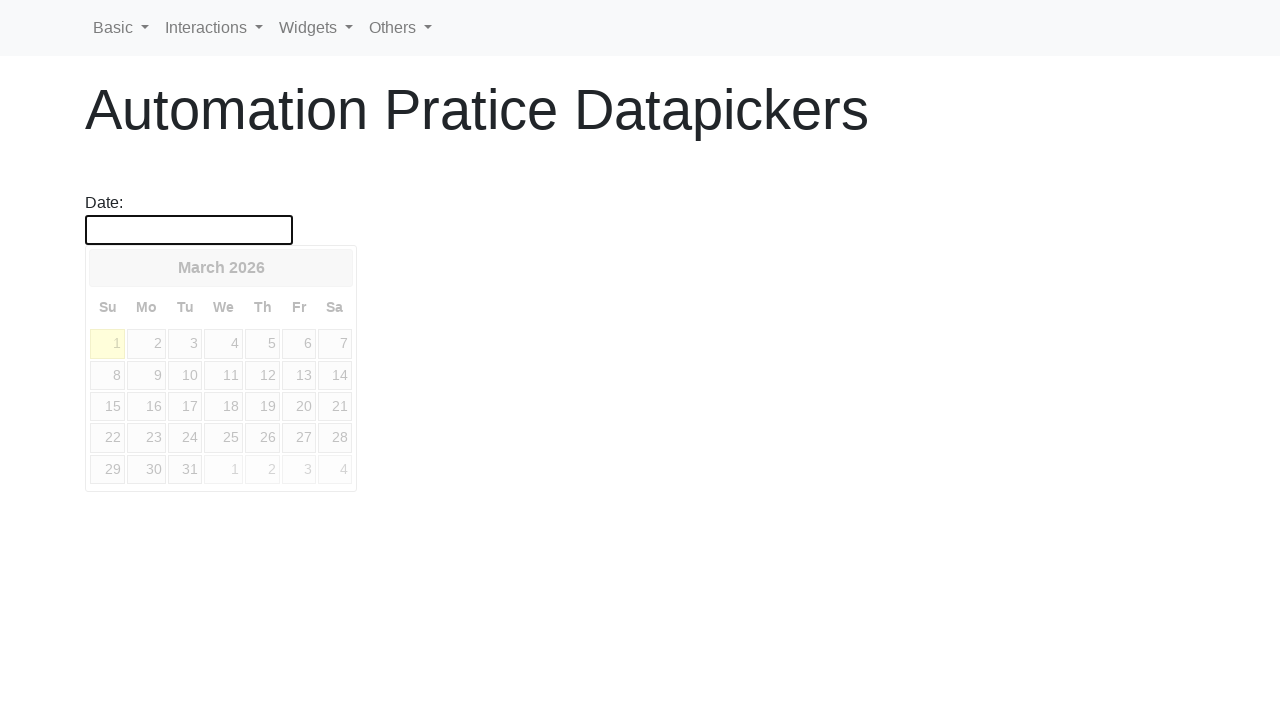

Clicked left arrow to navigate backwards in calendar (current: March 2026) at (107, 267) on .ui-datepicker-prev
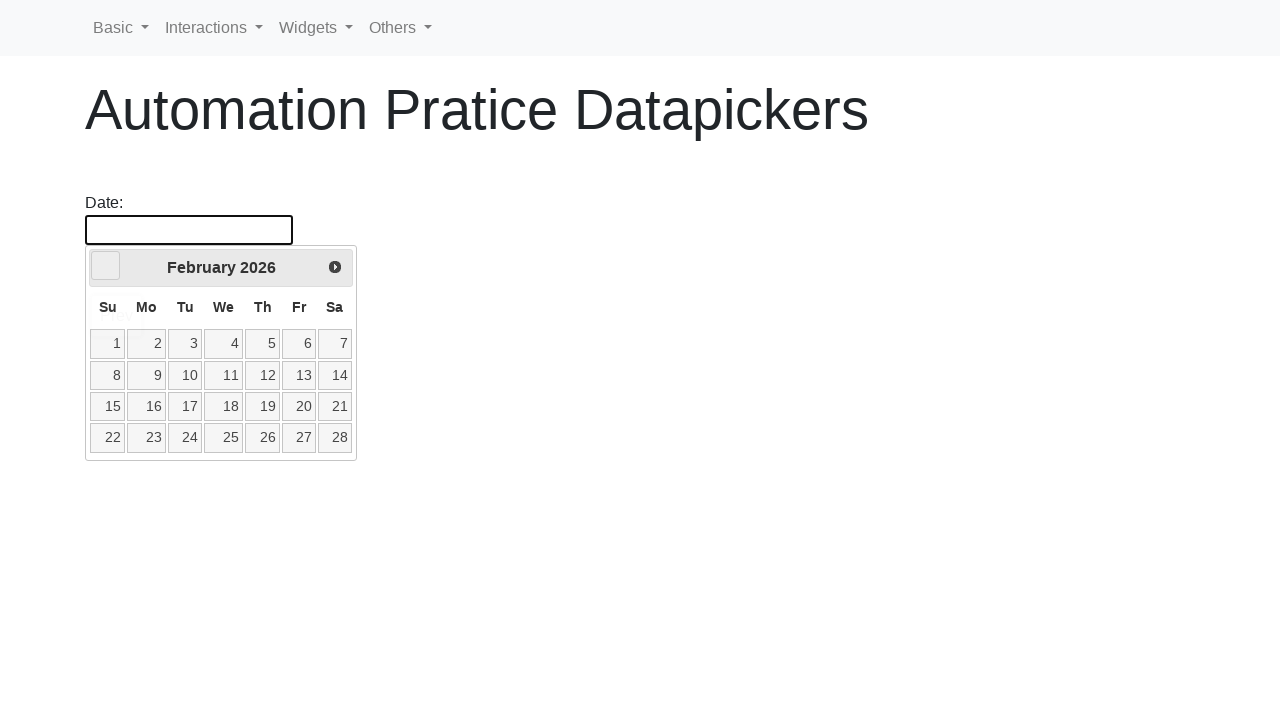

Clicked left arrow to navigate backwards in calendar (current: February 2026) at (106, 266) on .ui-datepicker-prev
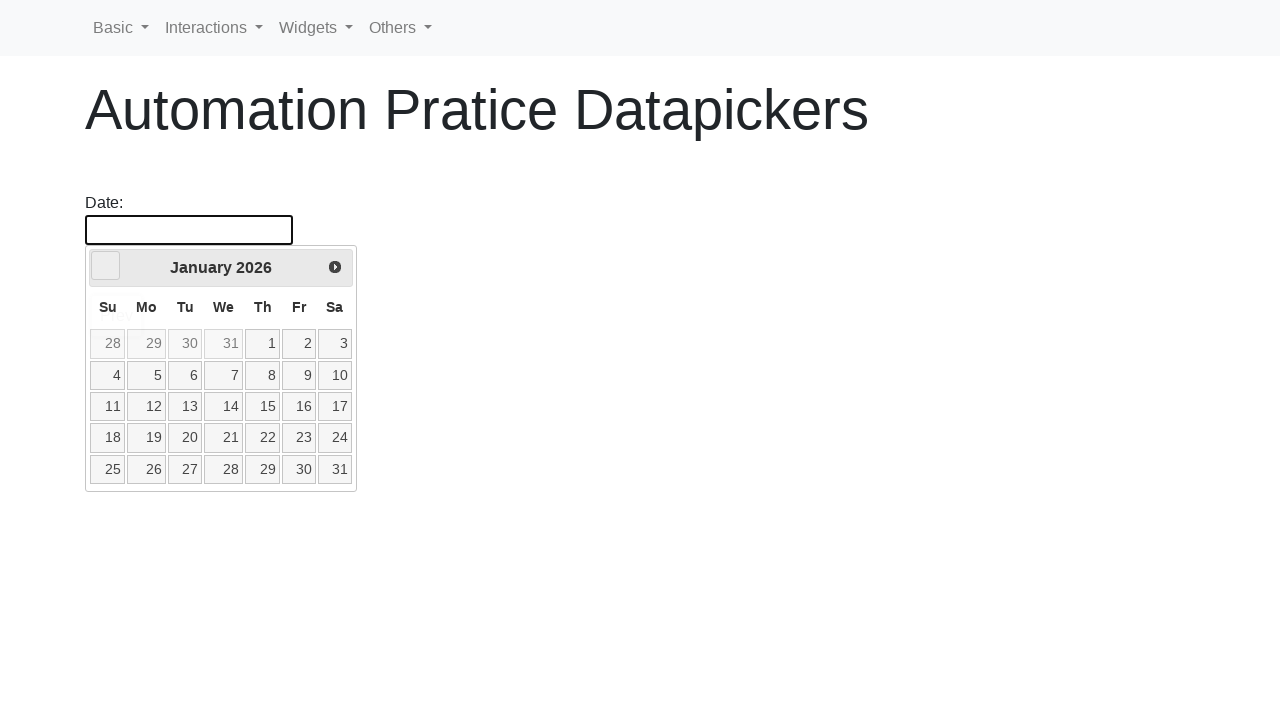

Clicked left arrow to navigate backwards in calendar (current: January 2026) at (106, 266) on .ui-datepicker-prev
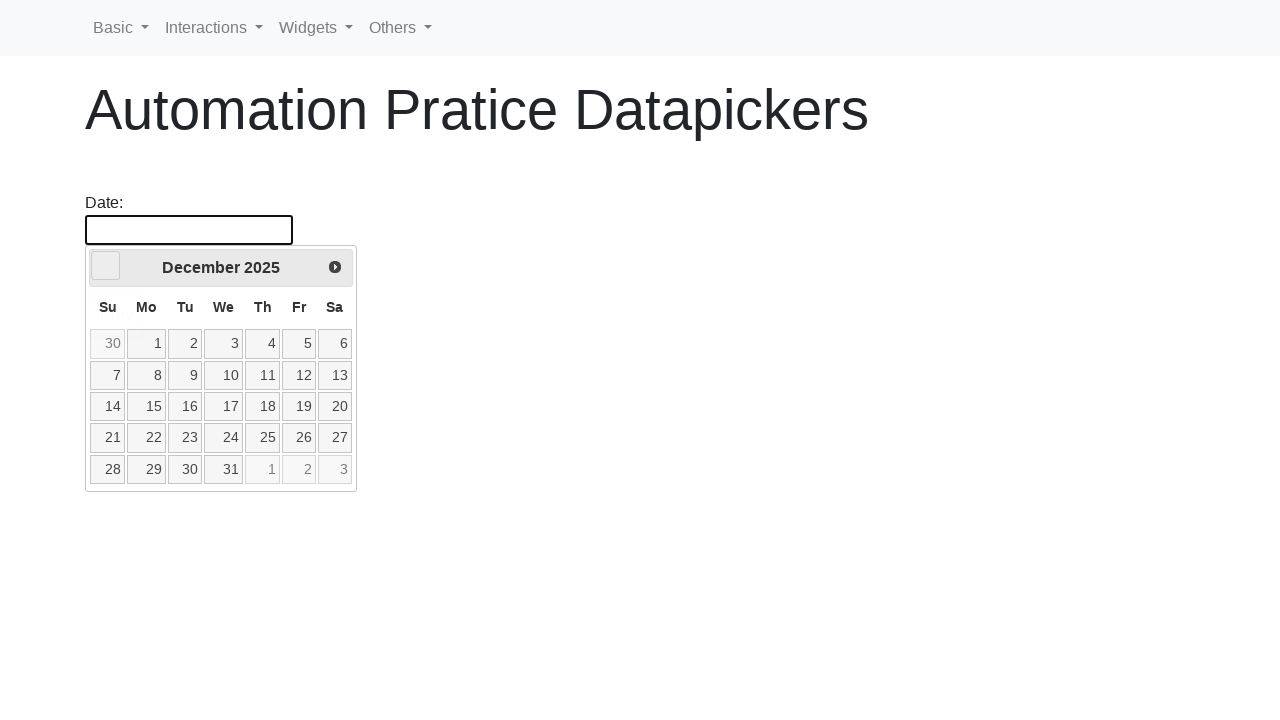

Clicked left arrow to navigate backwards in calendar (current: December 2025) at (106, 266) on .ui-datepicker-prev
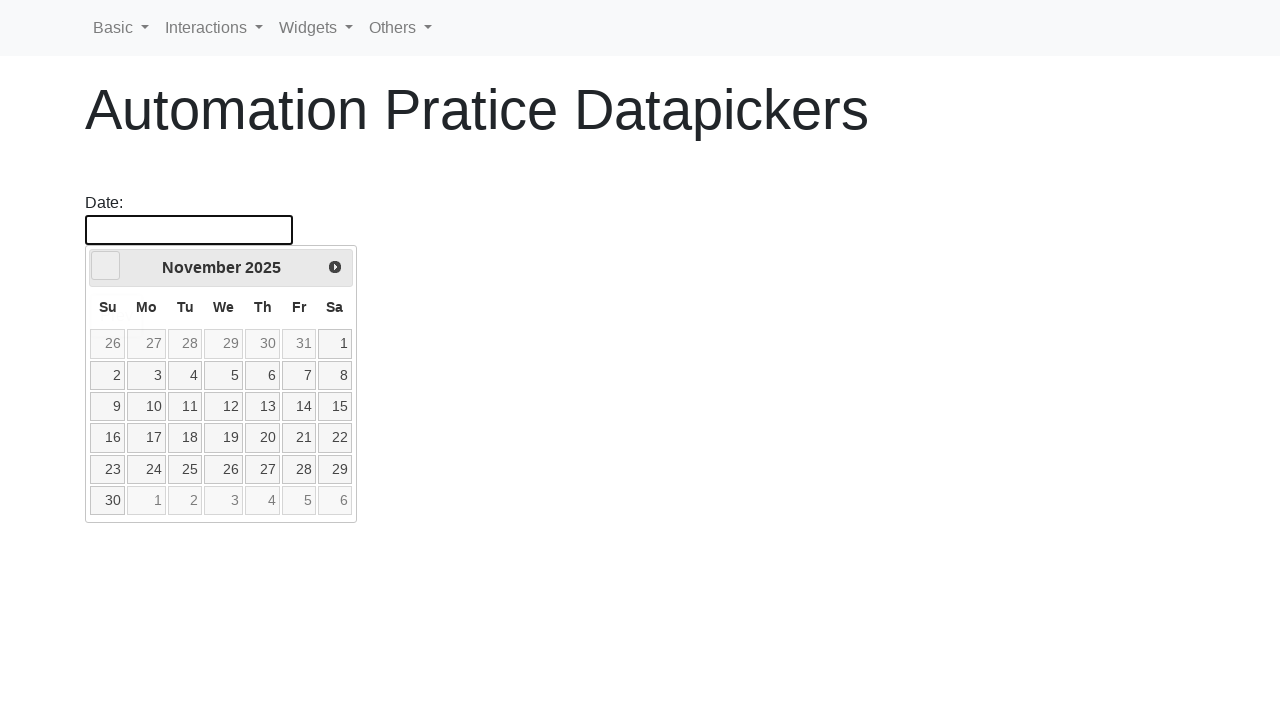

Clicked left arrow to navigate backwards in calendar (current: November 2025) at (106, 266) on .ui-datepicker-prev
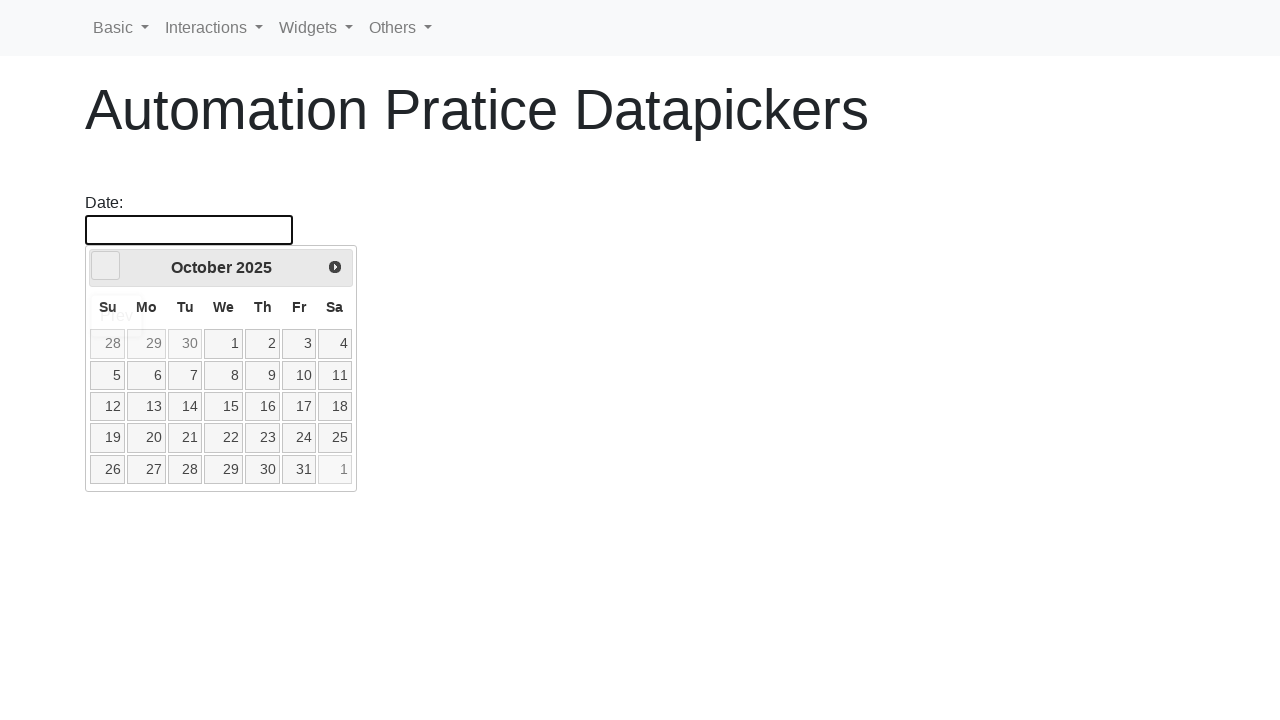

Clicked left arrow to navigate backwards in calendar (current: October 2025) at (106, 266) on .ui-datepicker-prev
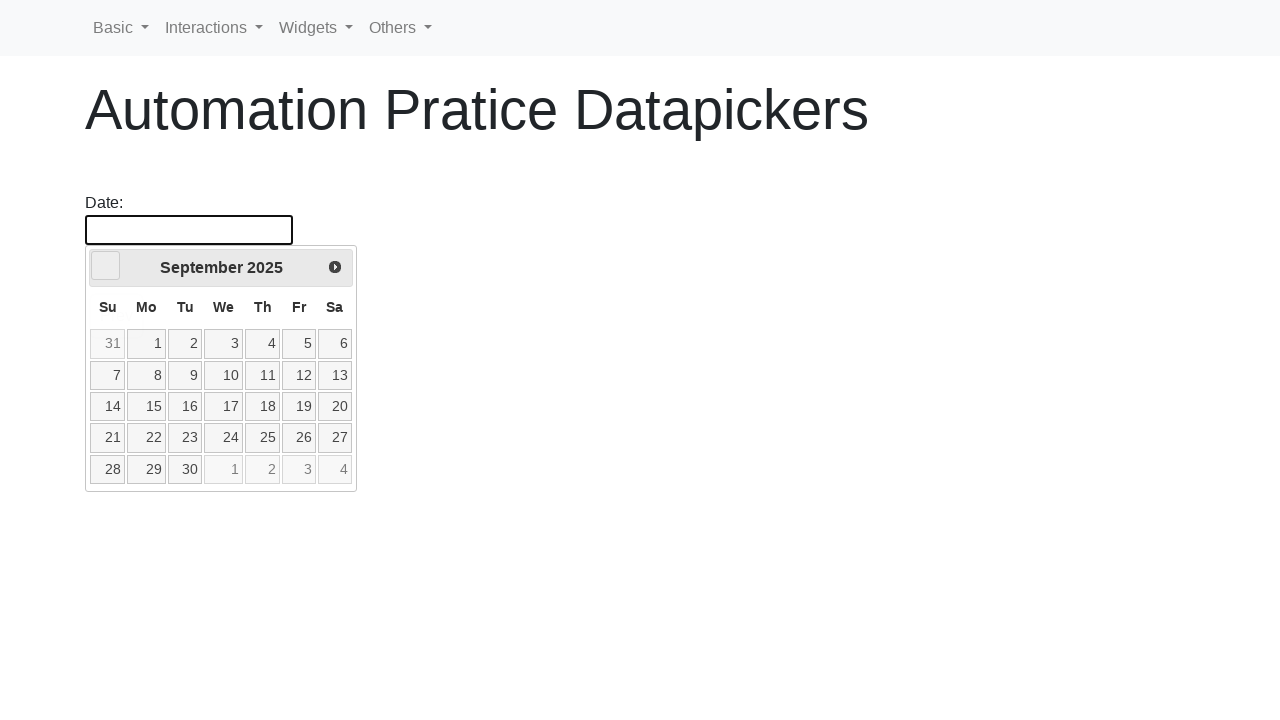

Clicked left arrow to navigate backwards in calendar (current: September 2025) at (106, 266) on .ui-datepicker-prev
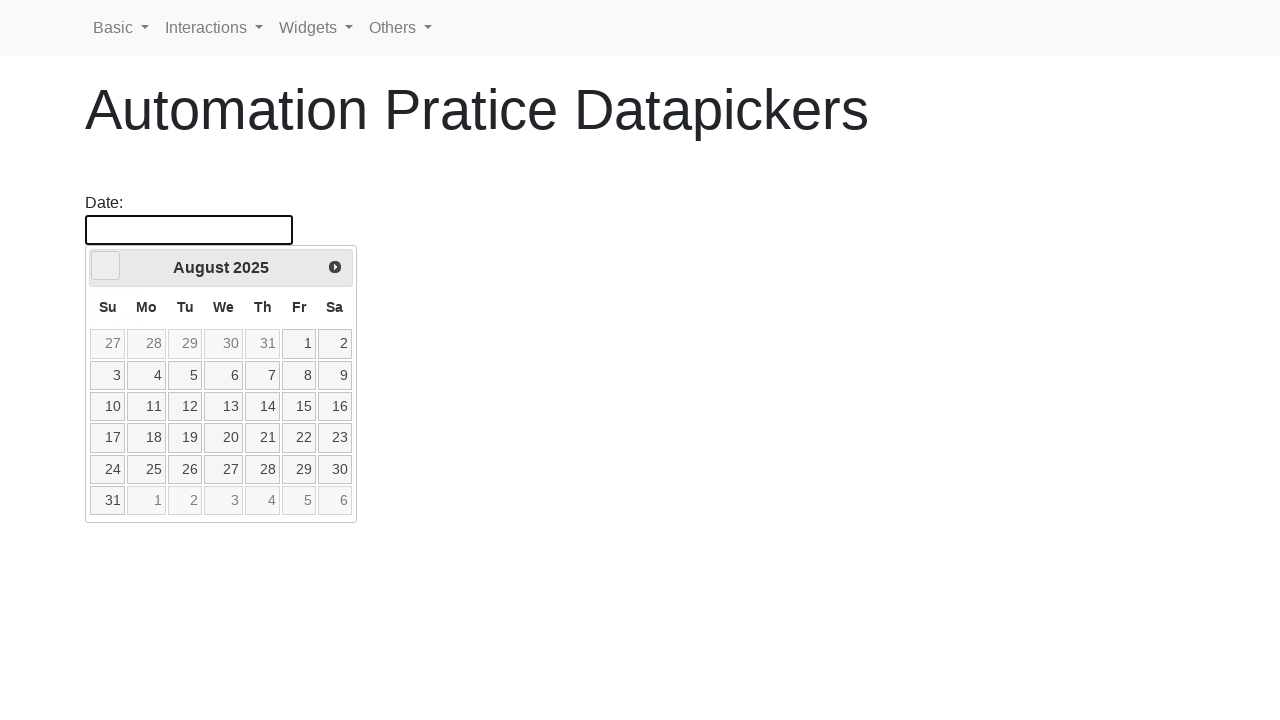

Clicked left arrow to navigate backwards in calendar (current: August 2025) at (106, 266) on .ui-datepicker-prev
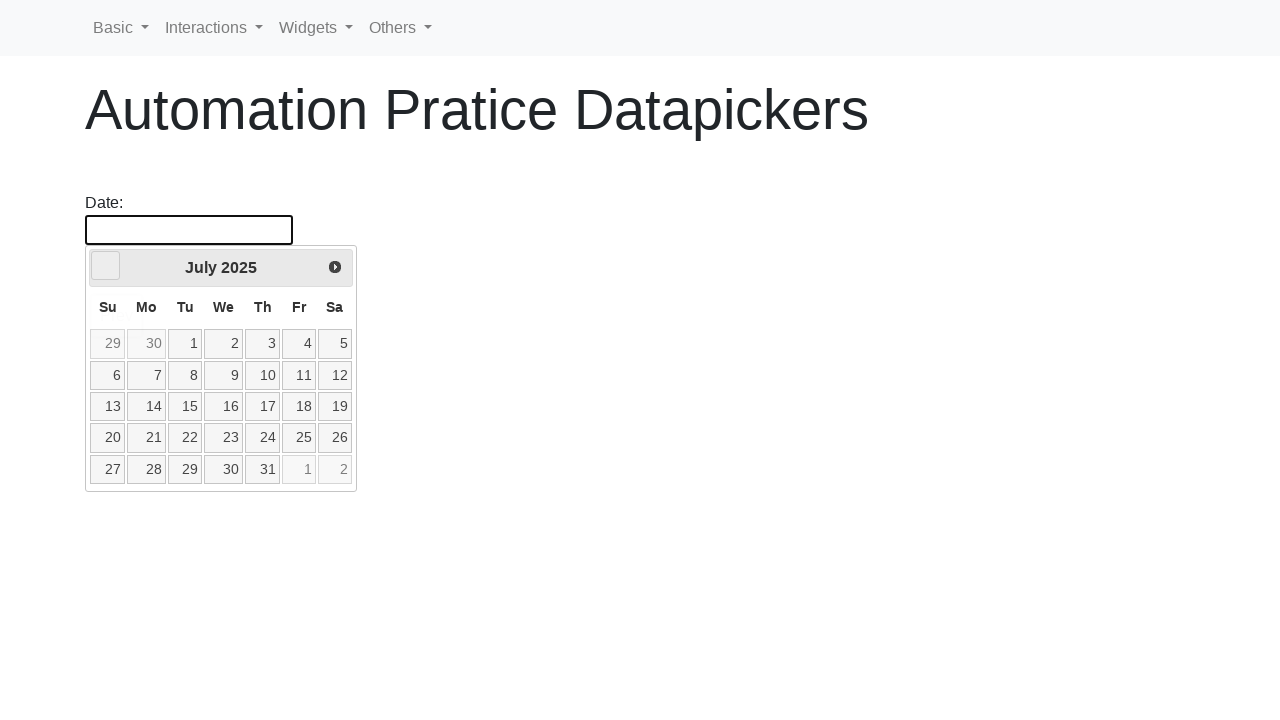

Clicked left arrow to navigate backwards in calendar (current: July 2025) at (106, 266) on .ui-datepicker-prev
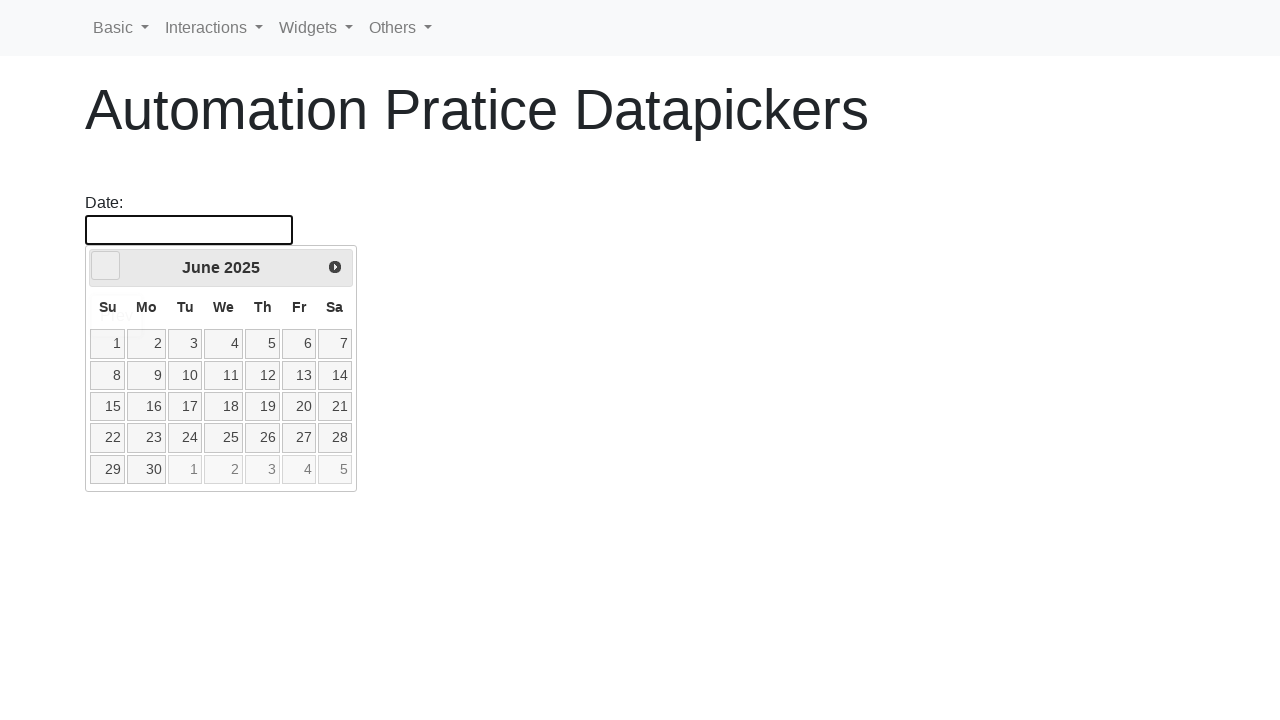

Clicked left arrow to navigate backwards in calendar (current: June 2025) at (106, 266) on .ui-datepicker-prev
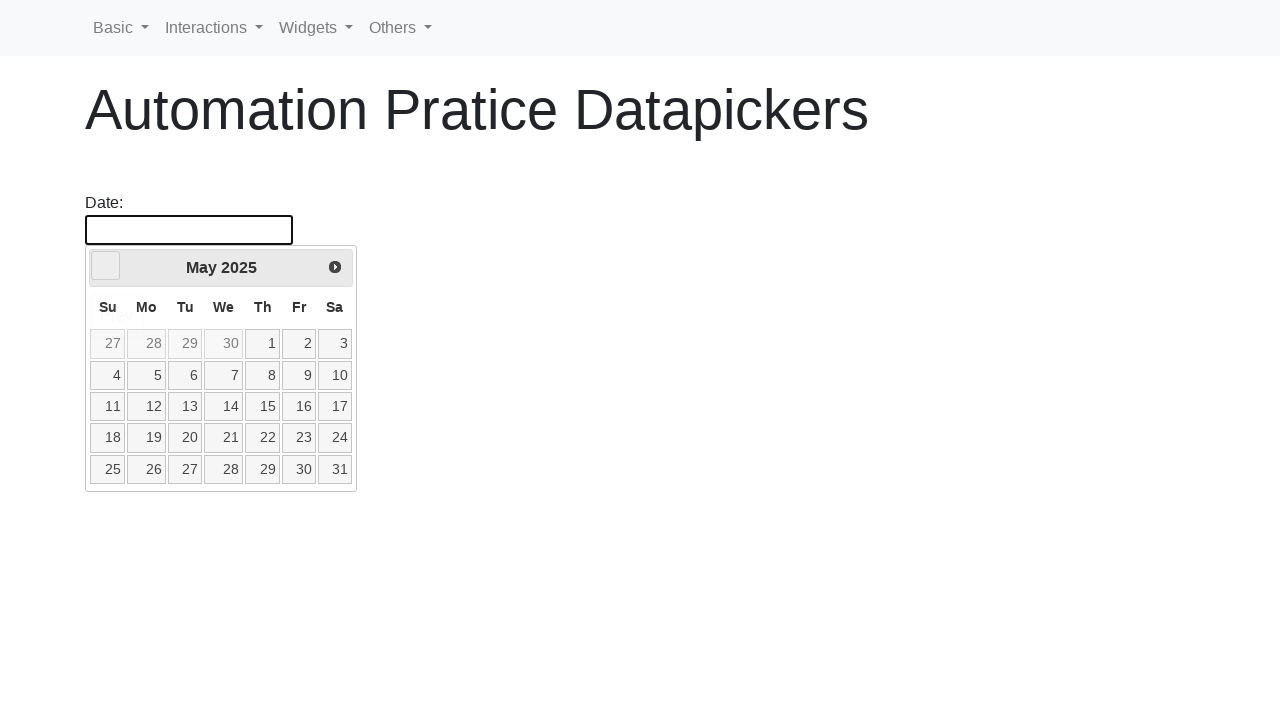

Clicked left arrow to navigate backwards in calendar (current: May 2025) at (106, 266) on .ui-datepicker-prev
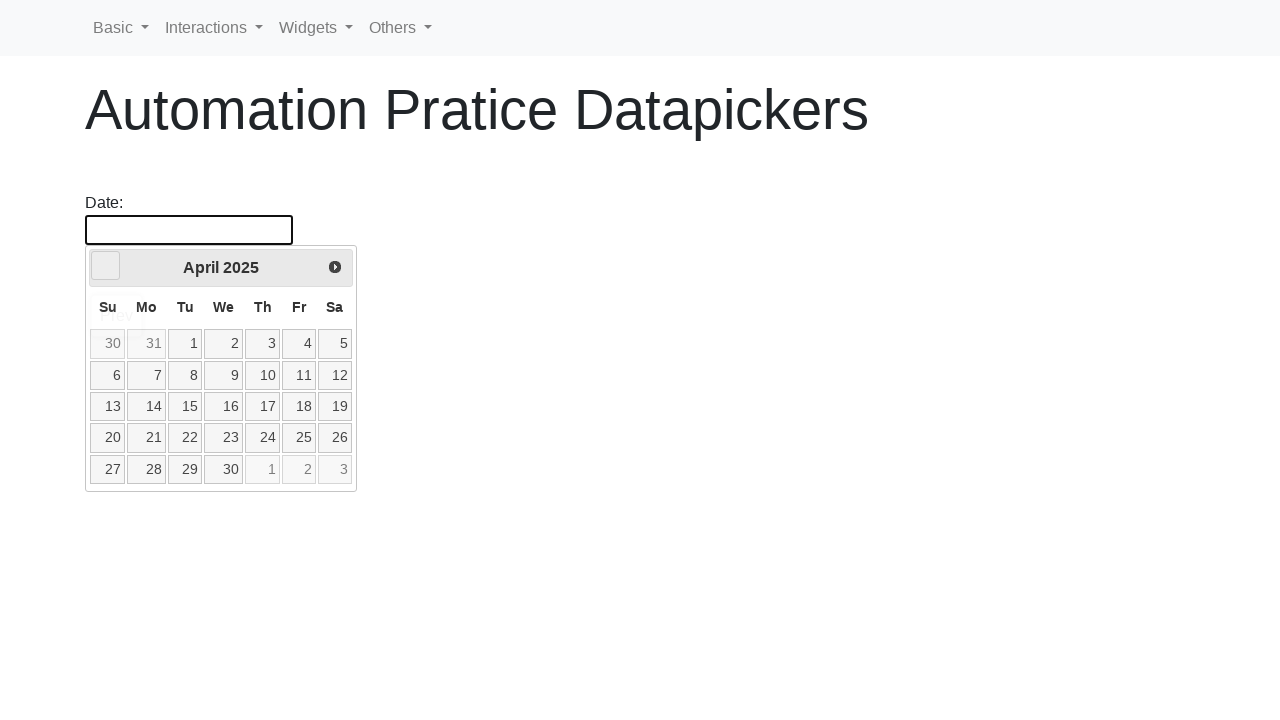

Clicked left arrow to navigate backwards in calendar (current: April 2025) at (106, 266) on .ui-datepicker-prev
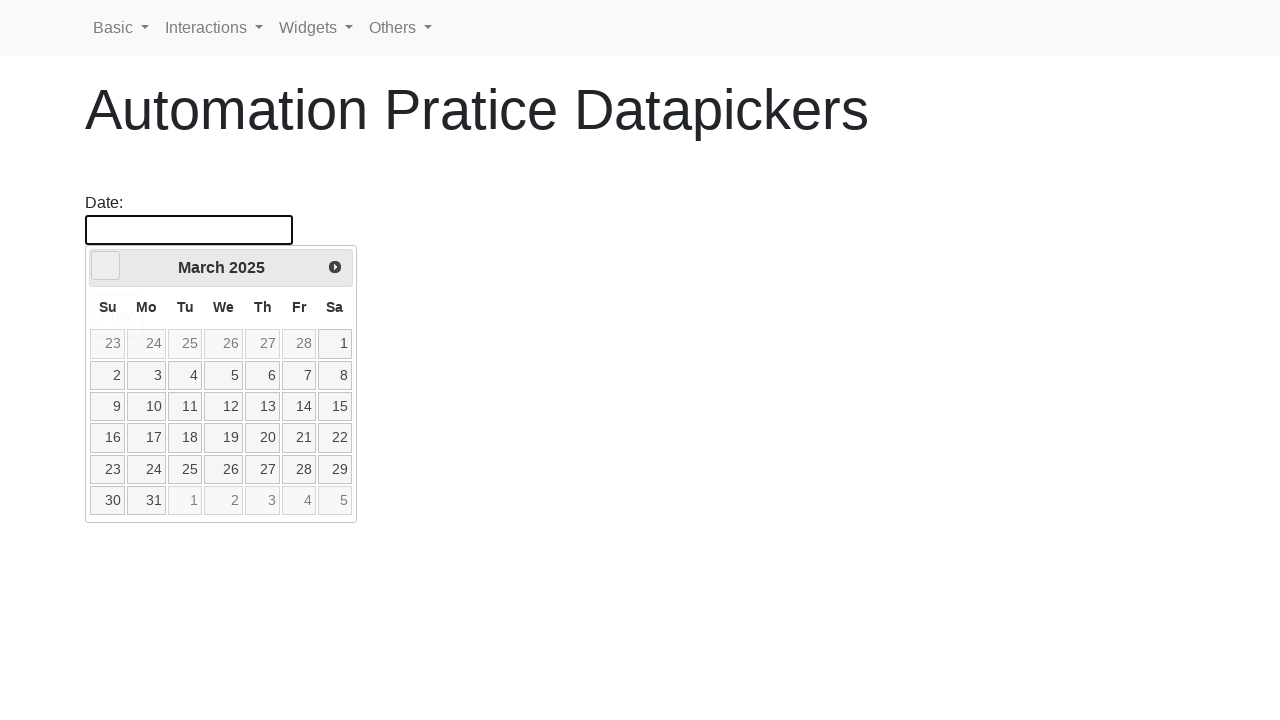

Clicked left arrow to navigate backwards in calendar (current: March 2025) at (106, 266) on .ui-datepicker-prev
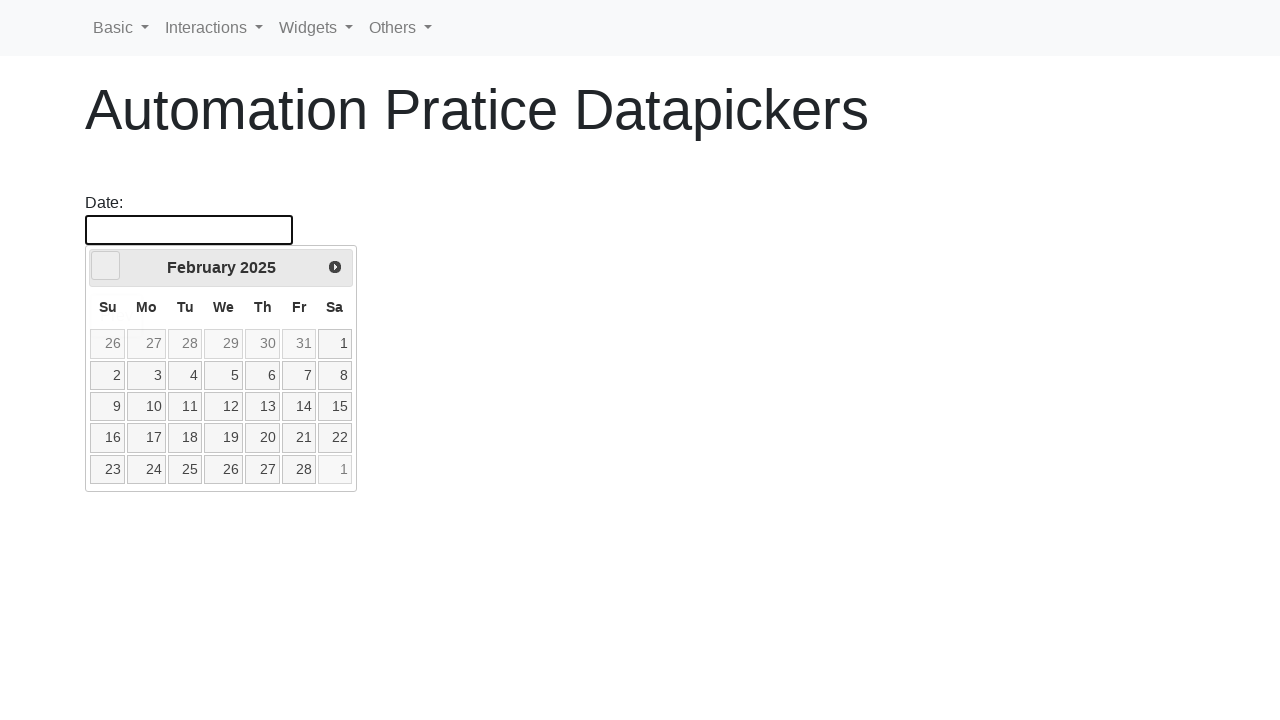

Clicked left arrow to navigate backwards in calendar (current: February 2025) at (106, 266) on .ui-datepicker-prev
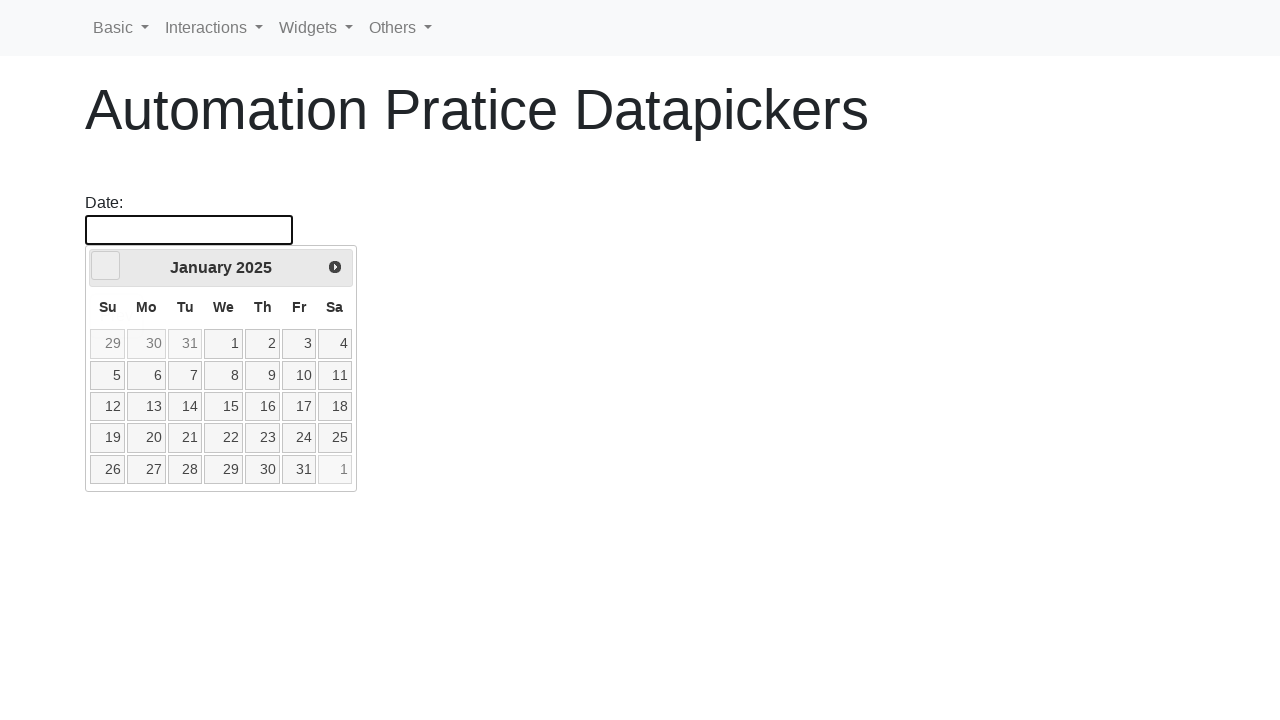

Clicked left arrow to navigate backwards in calendar (current: January 2025) at (106, 266) on .ui-datepicker-prev
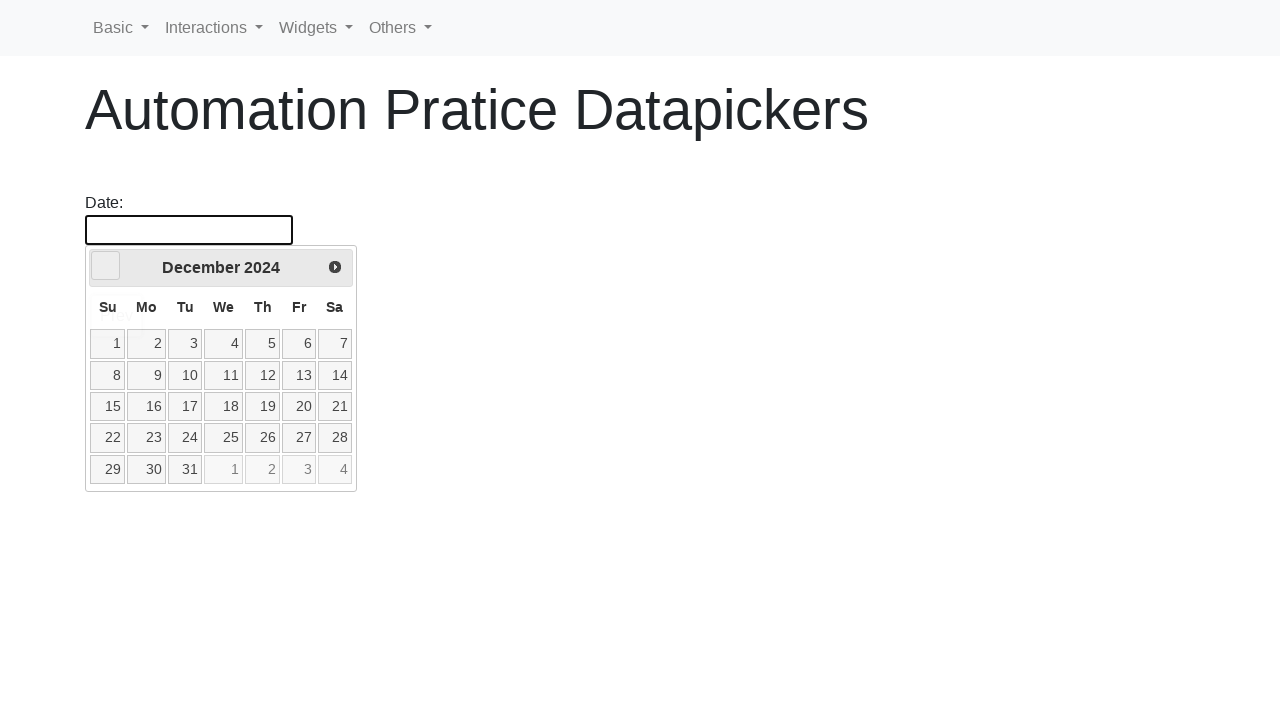

Clicked left arrow to navigate backwards in calendar (current: December 2024) at (106, 266) on .ui-datepicker-prev
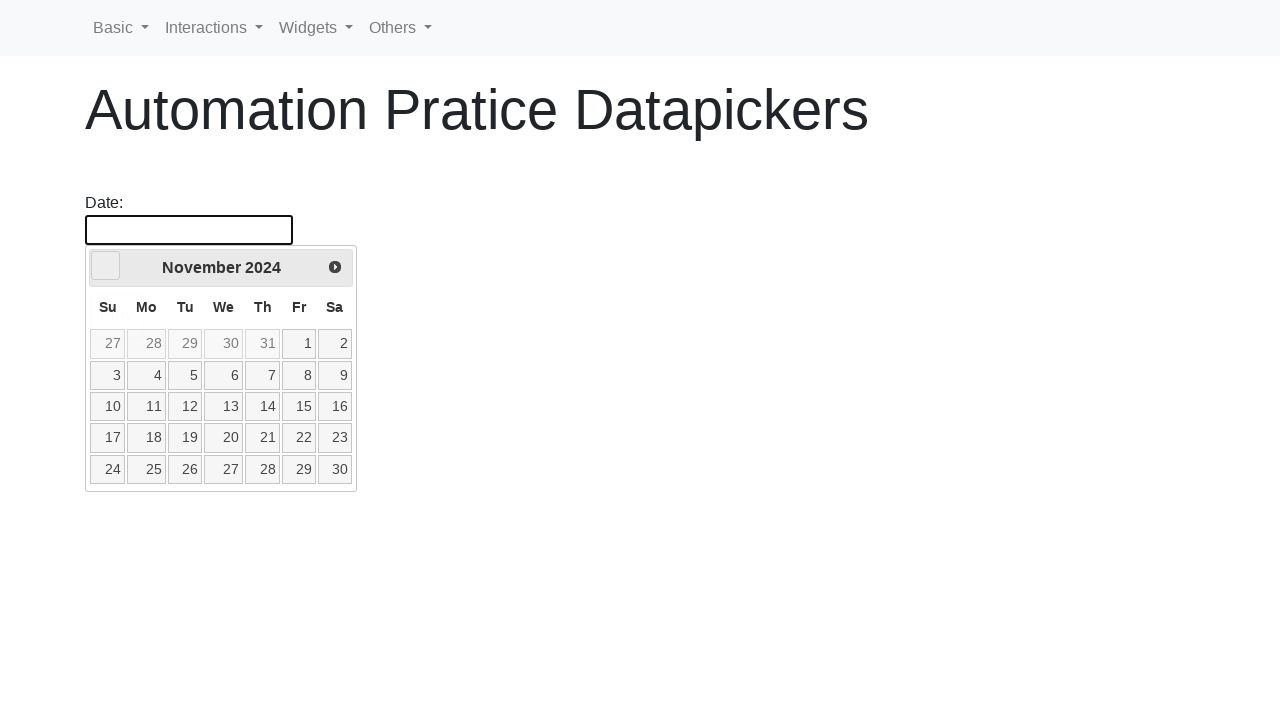

Clicked left arrow to navigate backwards in calendar (current: November 2024) at (106, 266) on .ui-datepicker-prev
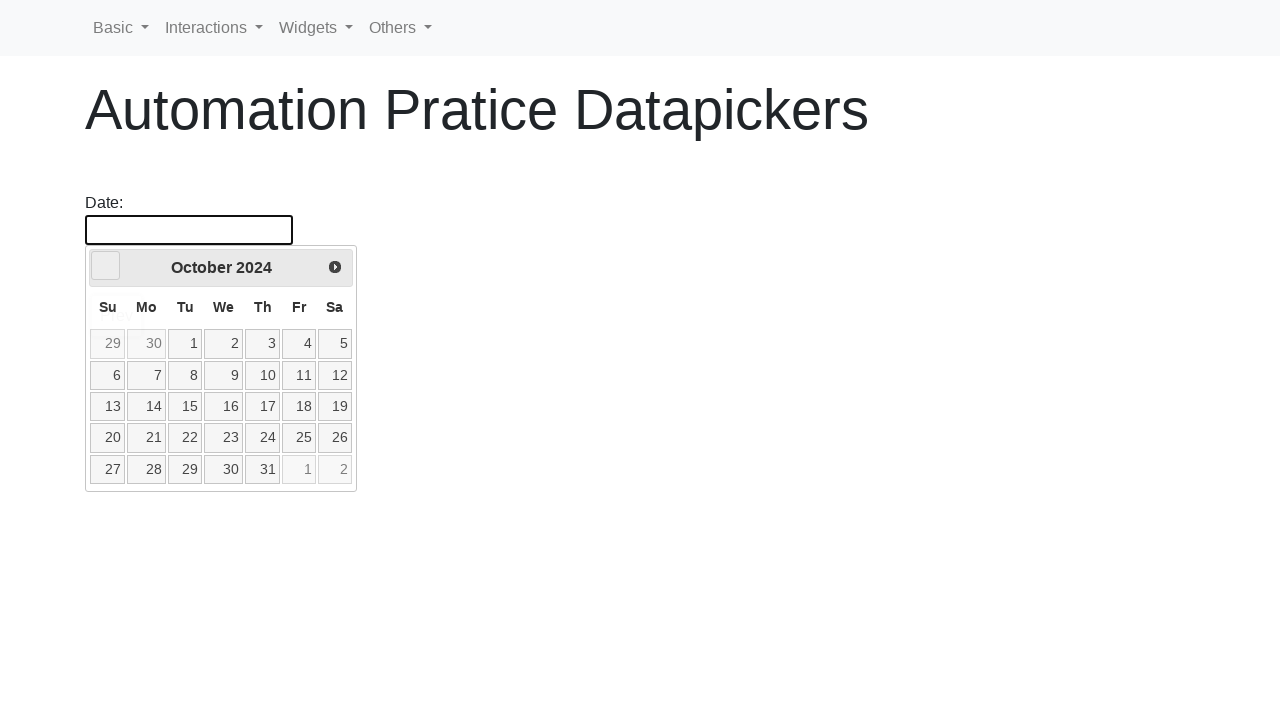

Clicked left arrow to navigate backwards in calendar (current: October 2024) at (106, 266) on .ui-datepicker-prev
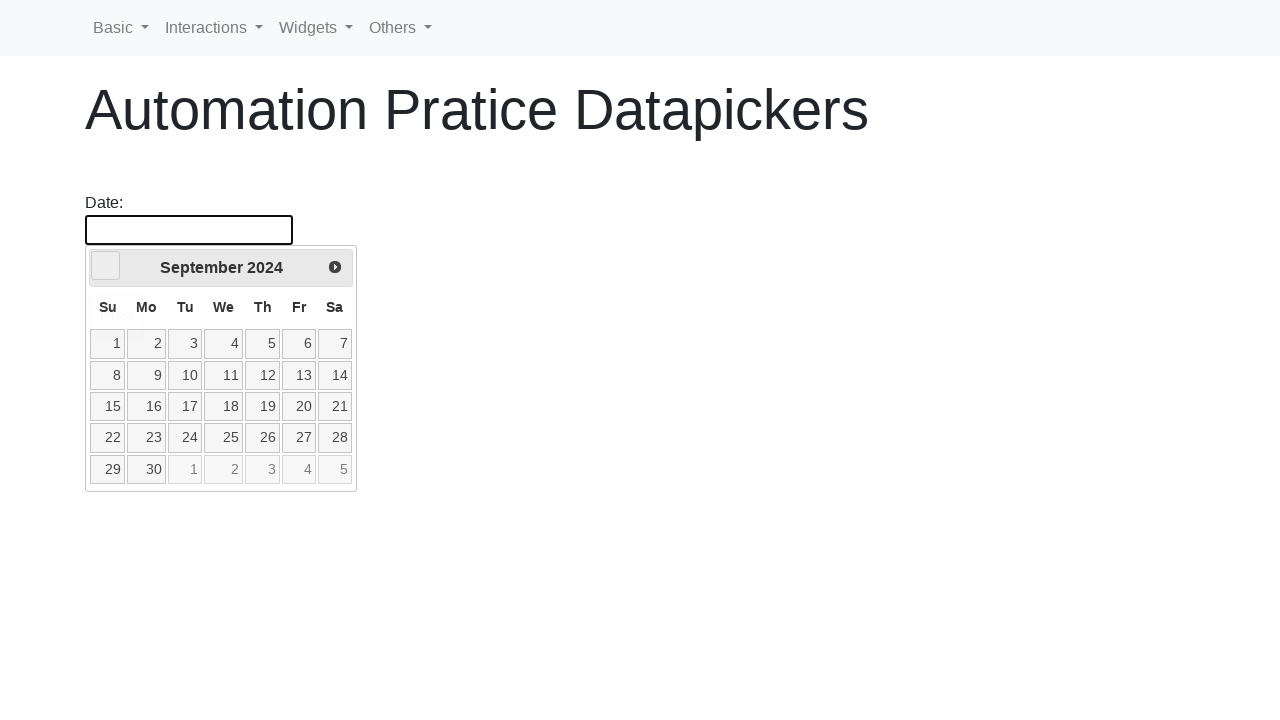

Clicked left arrow to navigate backwards in calendar (current: September 2024) at (106, 266) on .ui-datepicker-prev
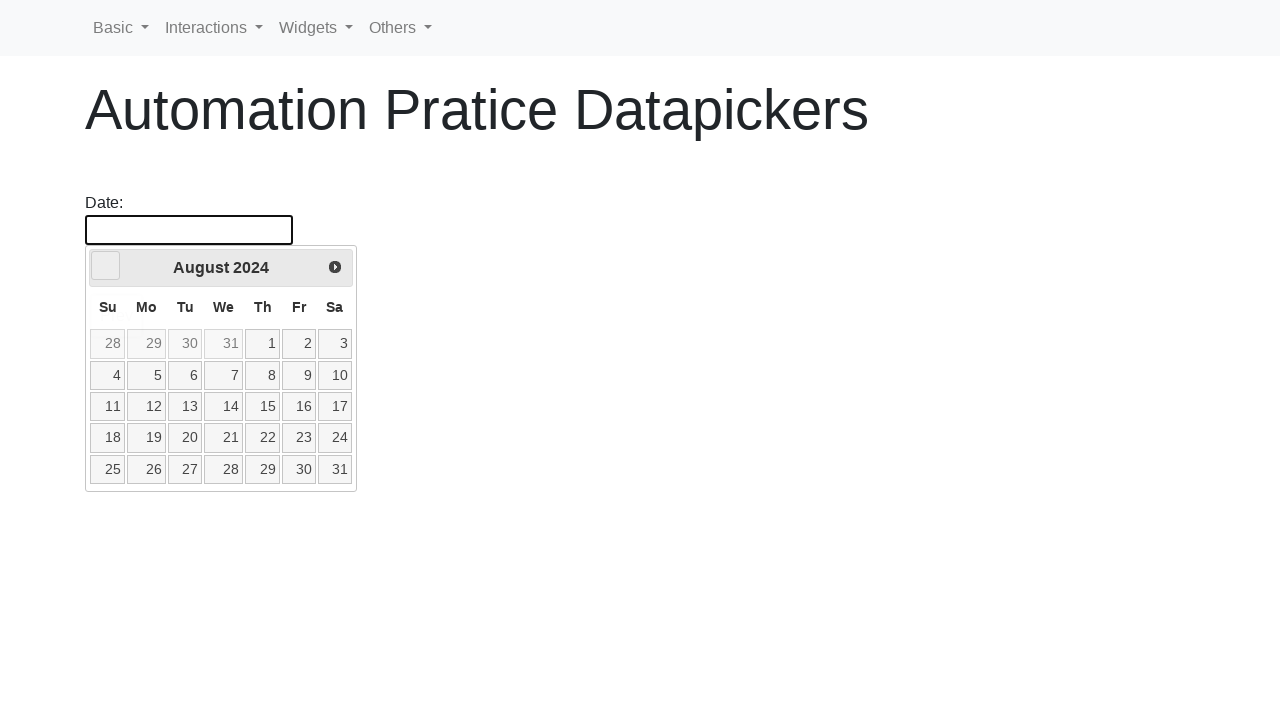

Clicked left arrow to navigate backwards in calendar (current: August 2024) at (106, 266) on .ui-datepicker-prev
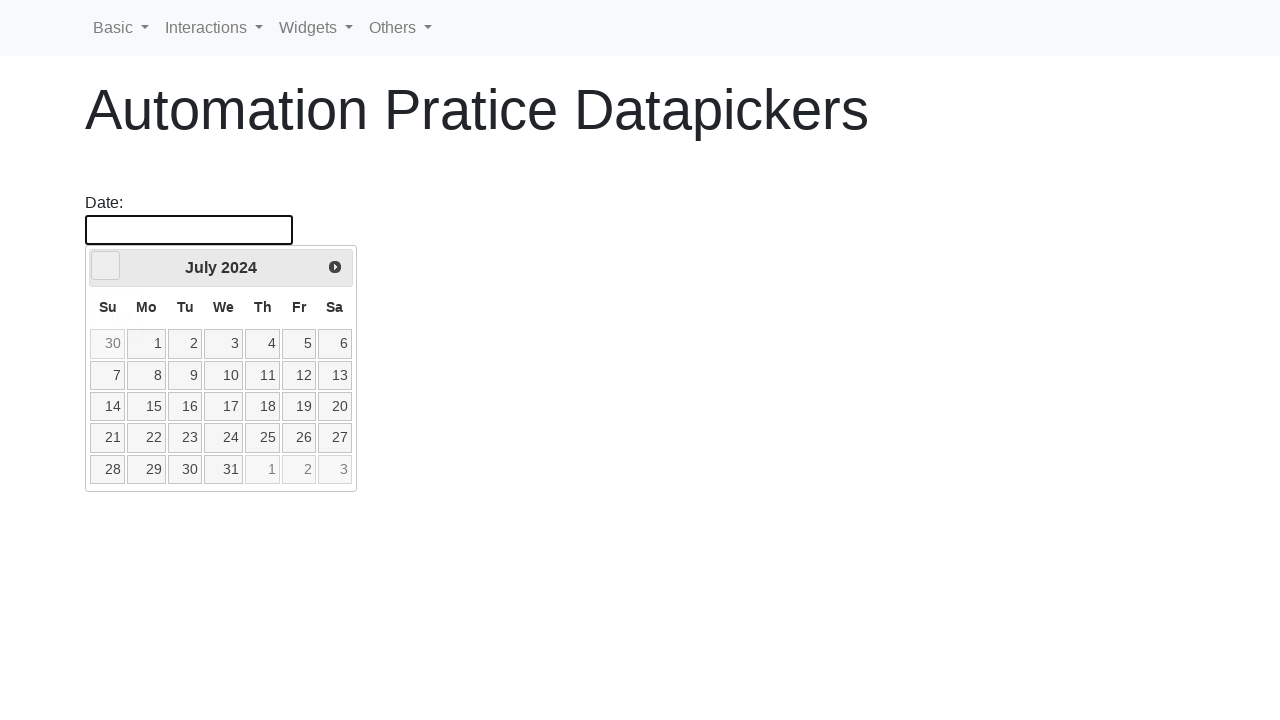

Clicked left arrow to navigate backwards in calendar (current: July 2024) at (106, 266) on .ui-datepicker-prev
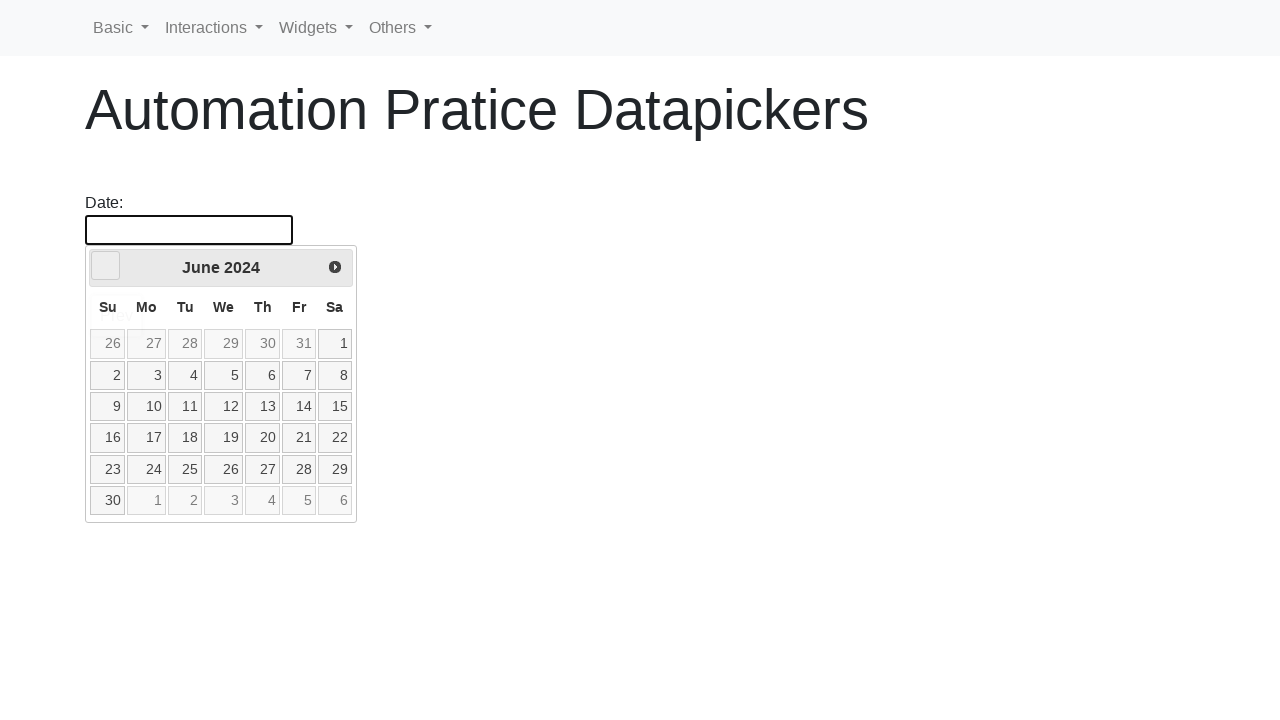

Clicked left arrow to navigate backwards in calendar (current: June 2024) at (106, 266) on .ui-datepicker-prev
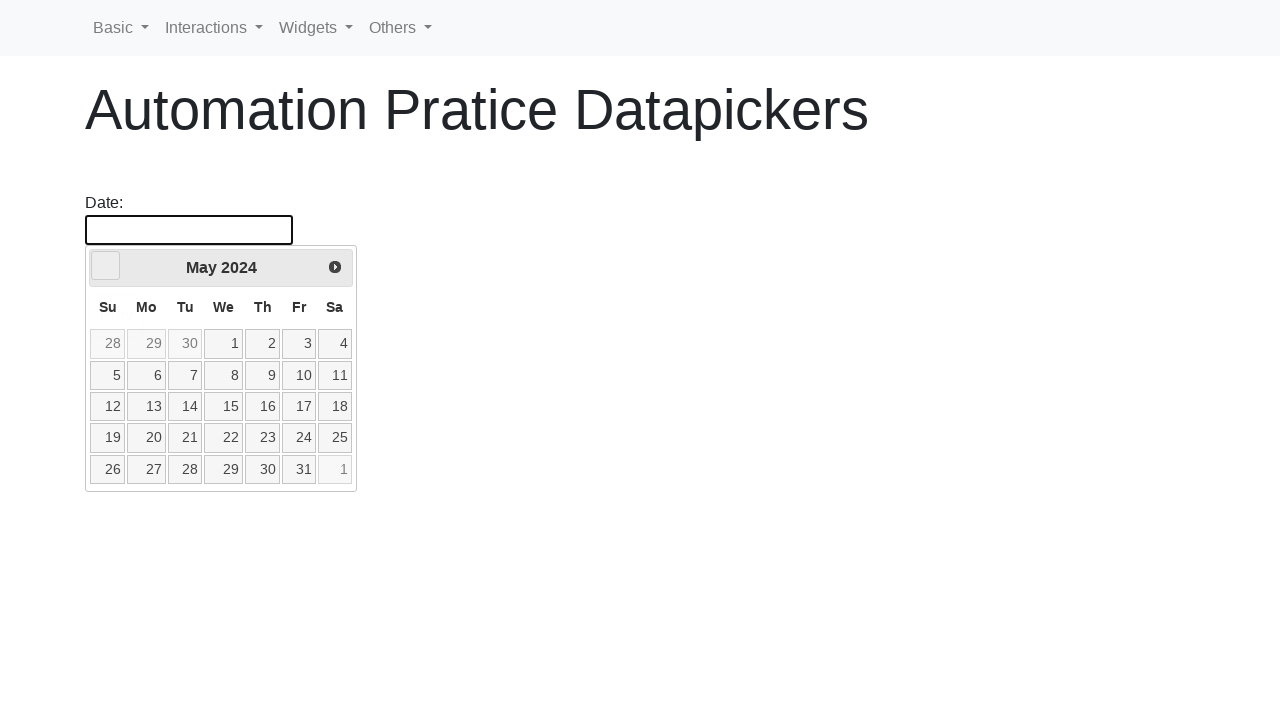

Clicked left arrow to navigate backwards in calendar (current: May 2024) at (106, 266) on .ui-datepicker-prev
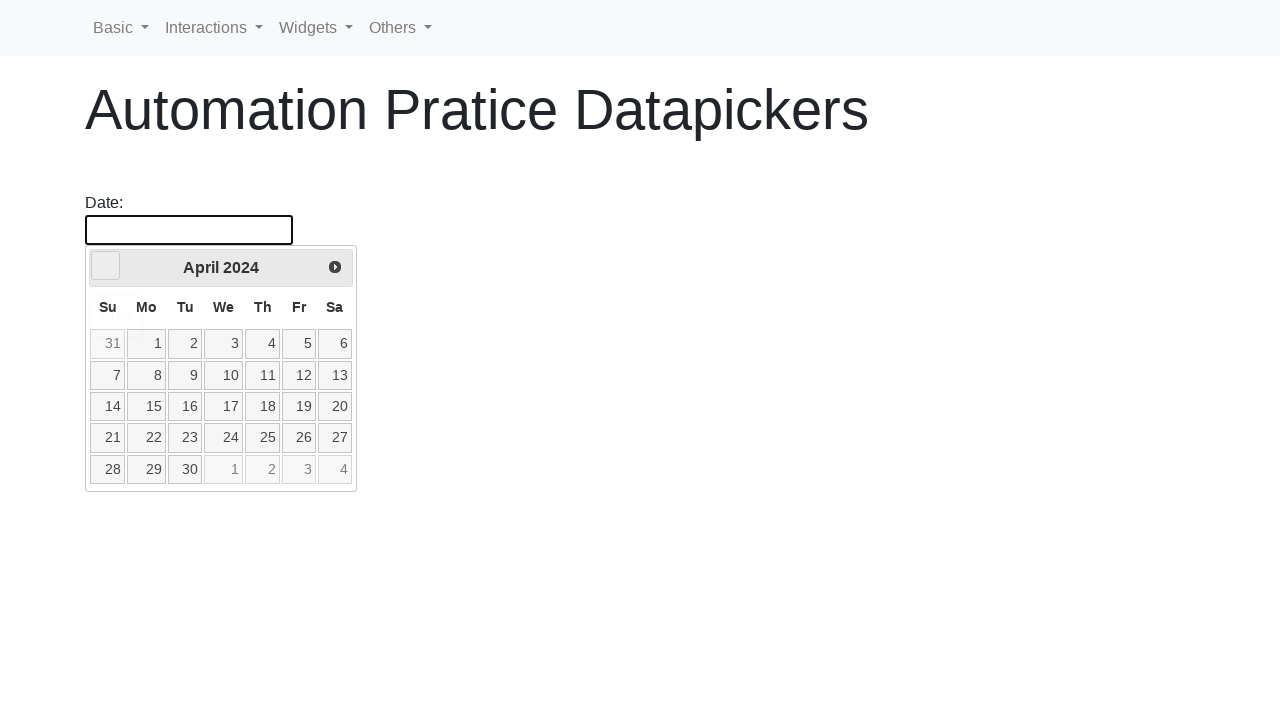

Clicked left arrow to navigate backwards in calendar (current: April 2024) at (106, 266) on .ui-datepicker-prev
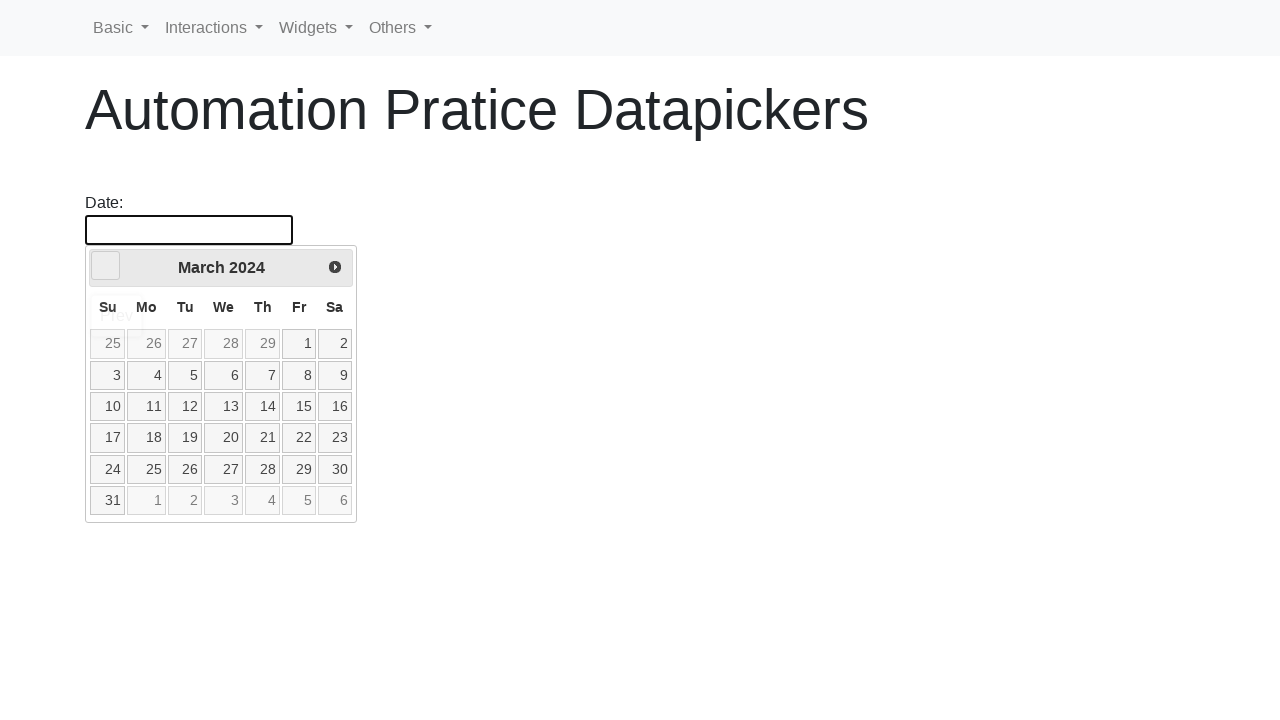

Clicked left arrow to navigate backwards in calendar (current: March 2024) at (106, 266) on .ui-datepicker-prev
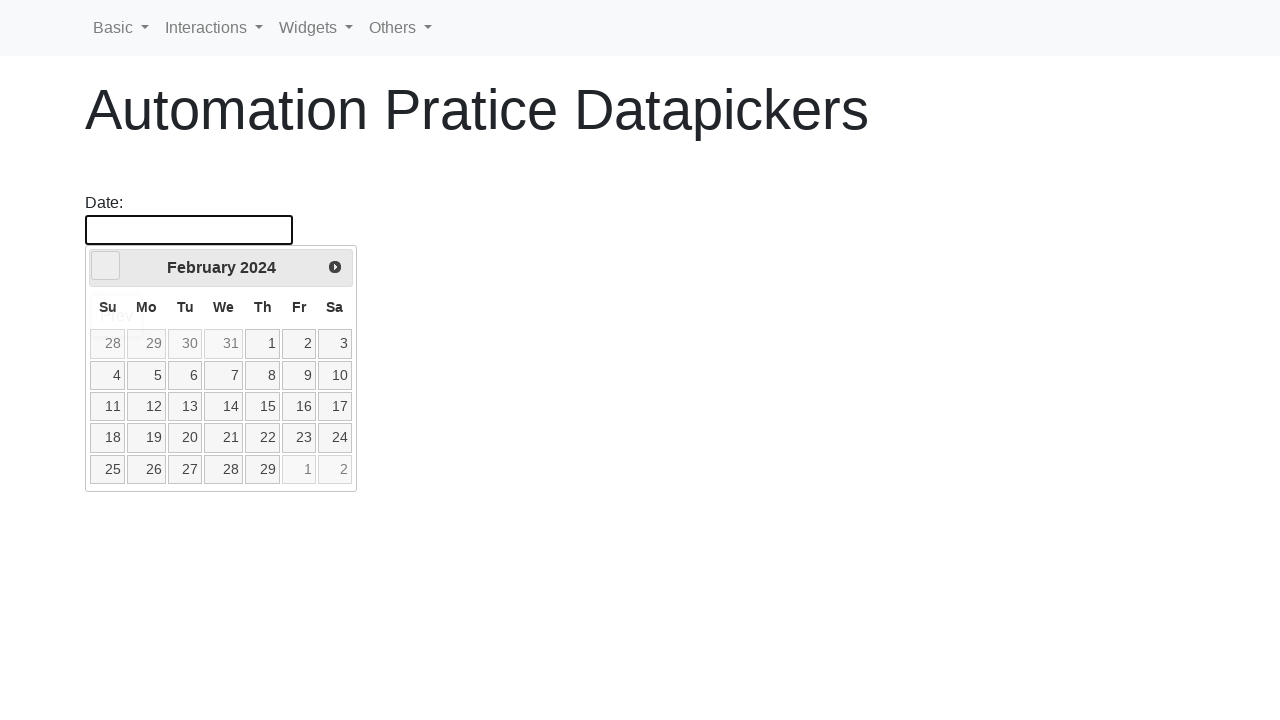

Clicked left arrow to navigate backwards in calendar (current: February 2024) at (106, 266) on .ui-datepicker-prev
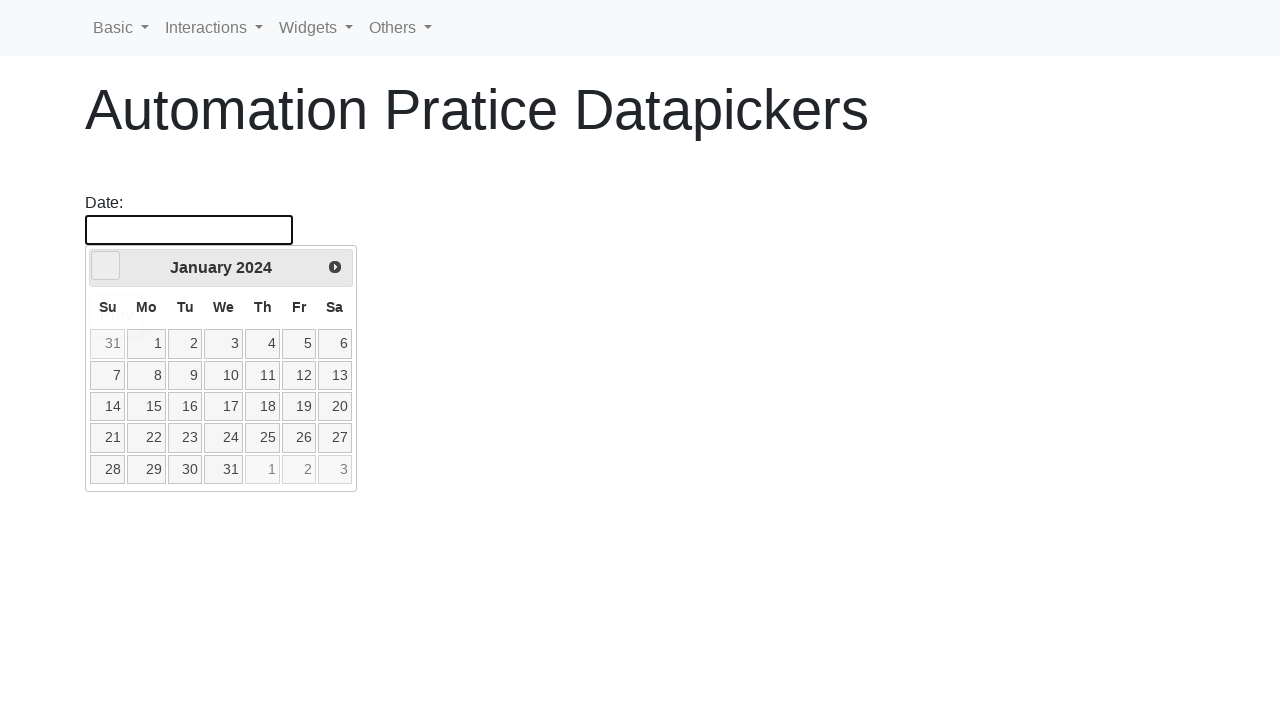

Clicked left arrow to navigate backwards in calendar (current: January 2024) at (106, 266) on .ui-datepicker-prev
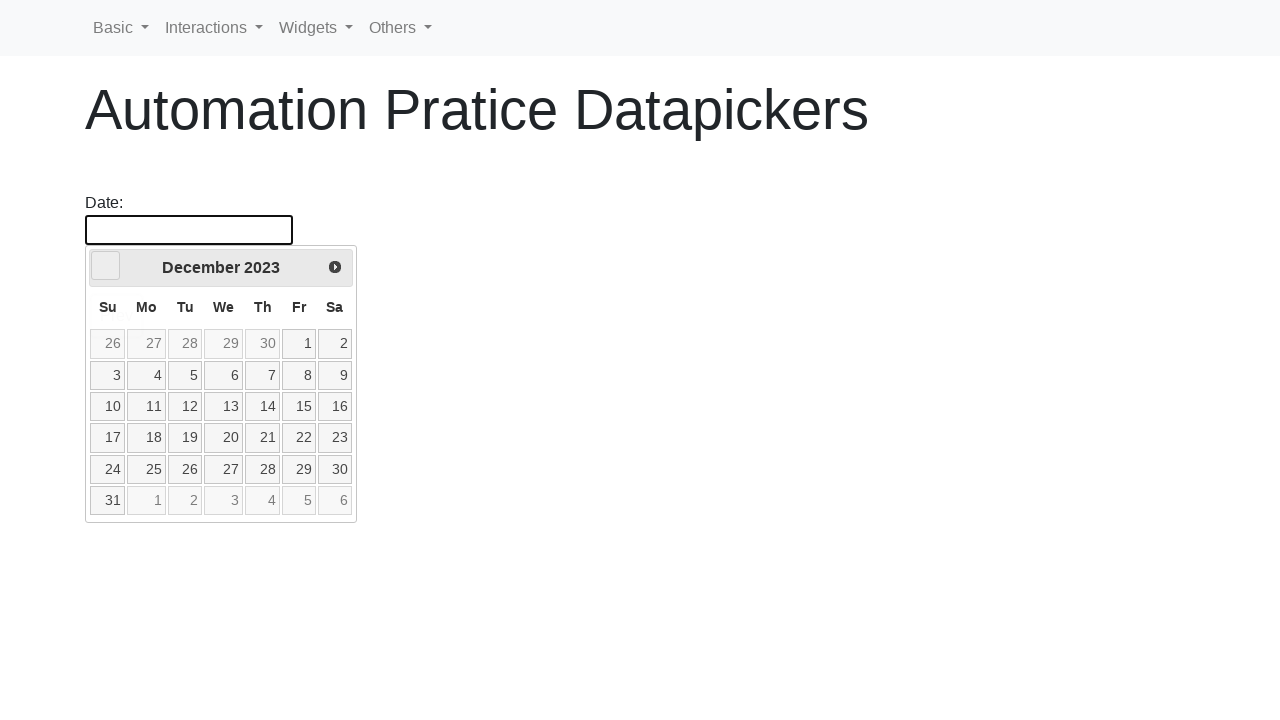

Clicked left arrow to navigate backwards in calendar (current: December 2023) at (106, 266) on .ui-datepicker-prev
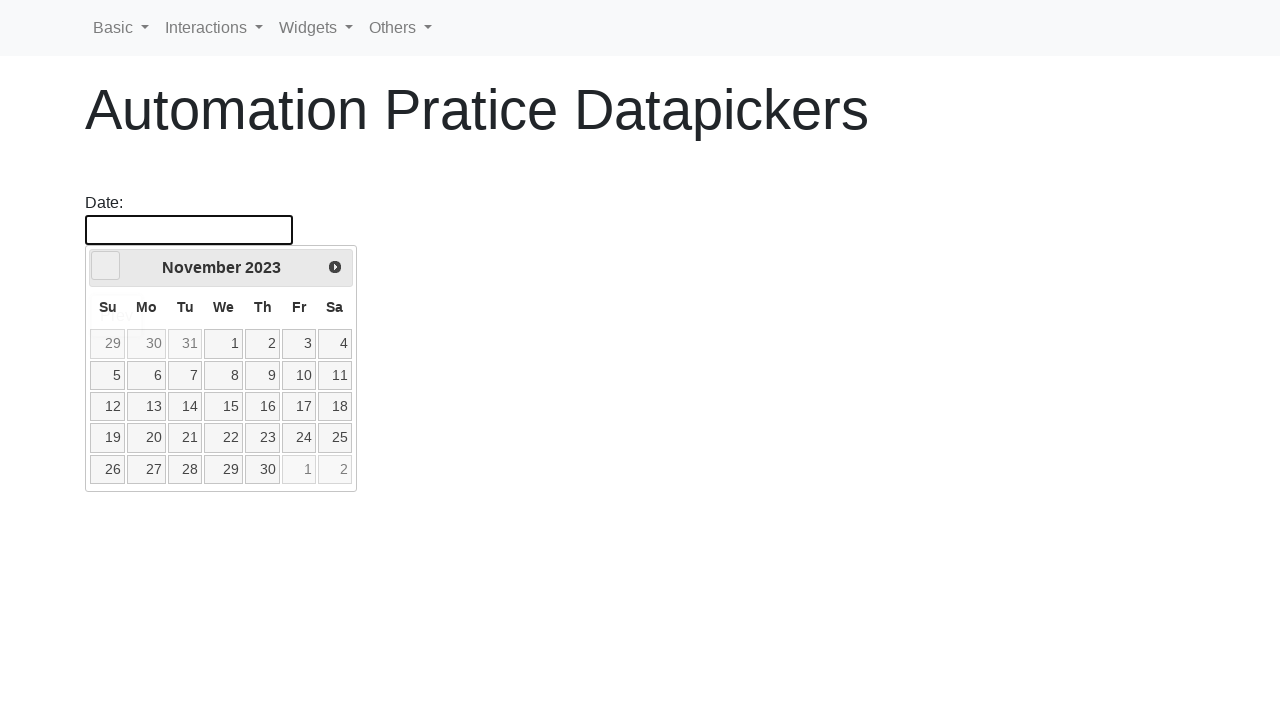

Clicked left arrow to navigate backwards in calendar (current: November 2023) at (106, 266) on .ui-datepicker-prev
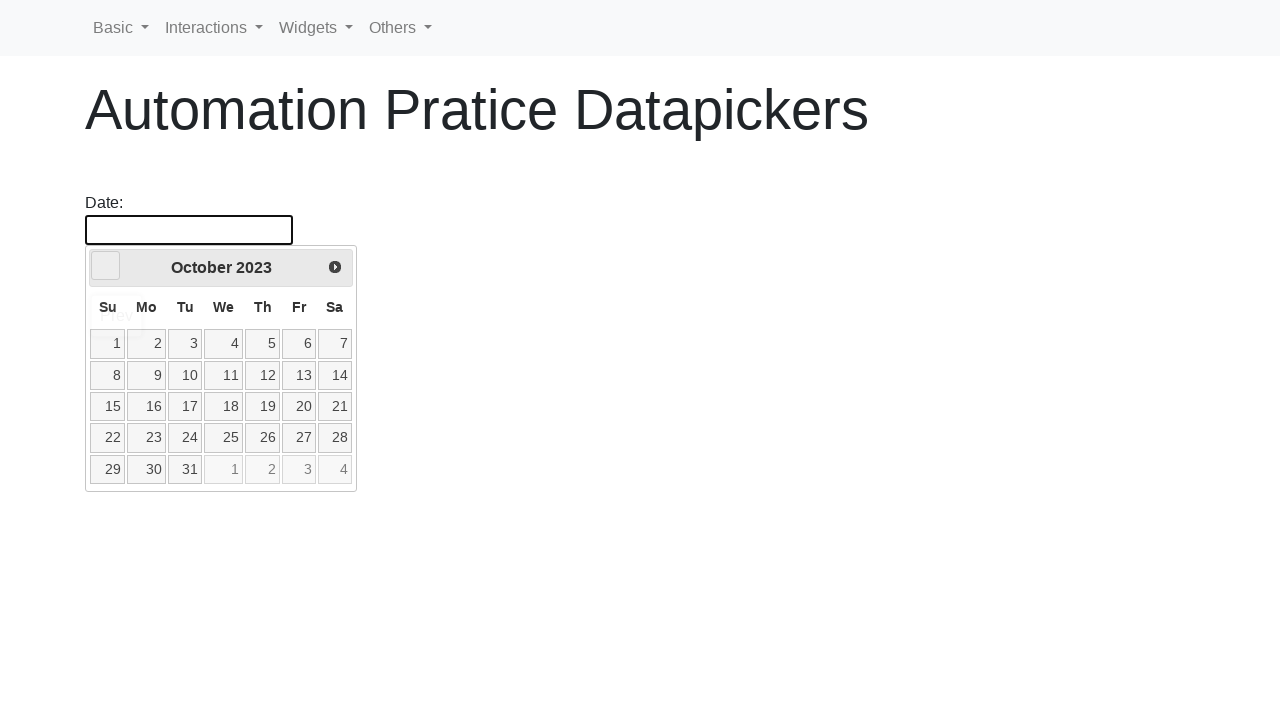

Clicked left arrow to navigate backwards in calendar (current: October 2023) at (106, 266) on .ui-datepicker-prev
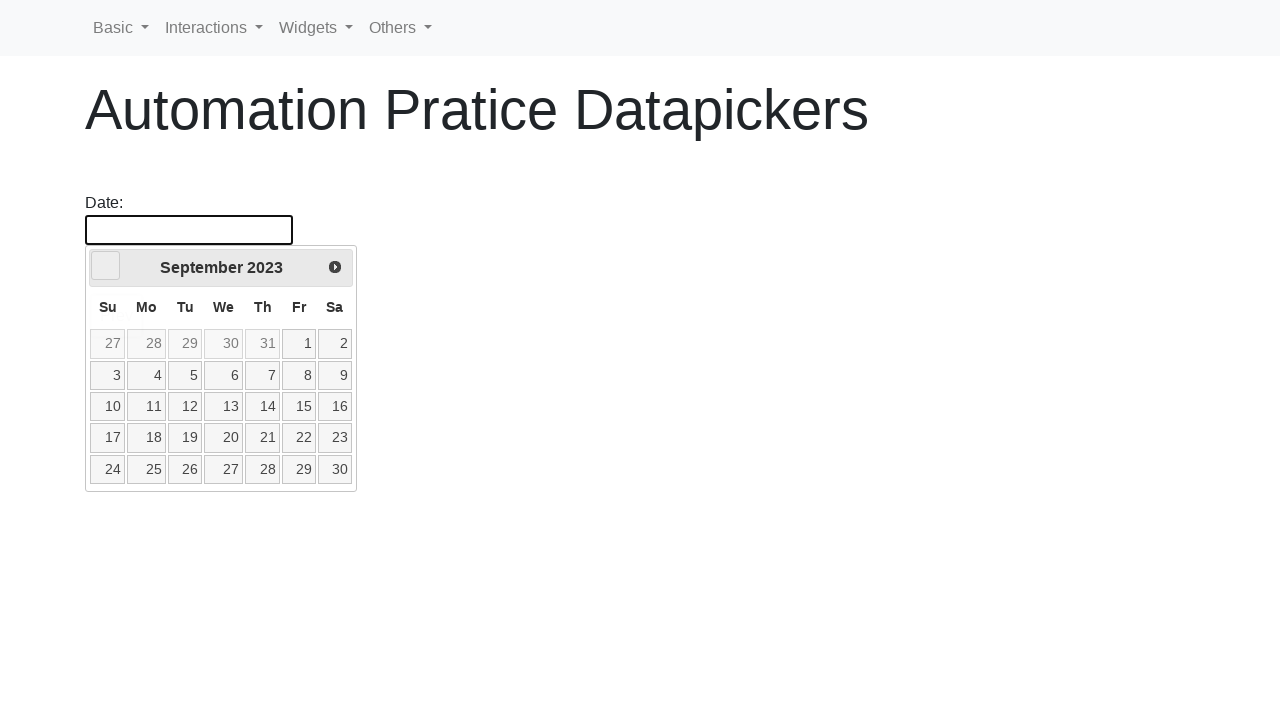

Clicked left arrow to navigate backwards in calendar (current: September 2023) at (106, 266) on .ui-datepicker-prev
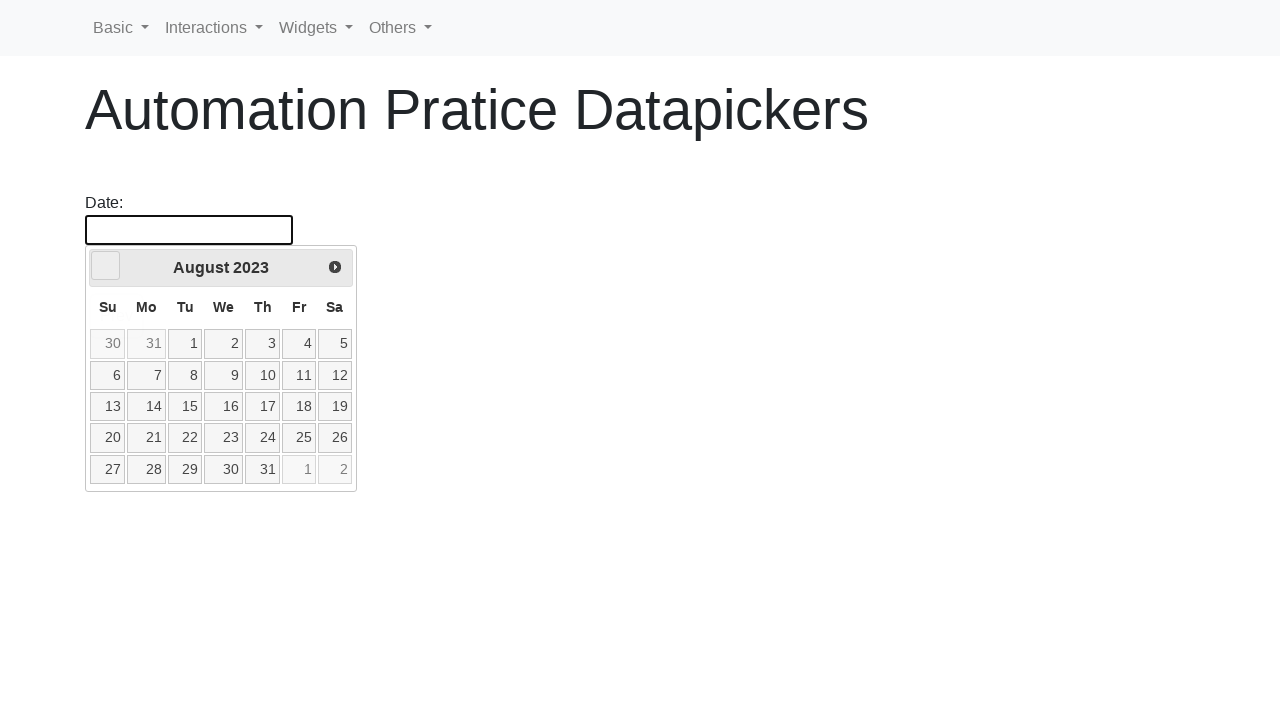

Clicked left arrow to navigate backwards in calendar (current: August 2023) at (106, 266) on .ui-datepicker-prev
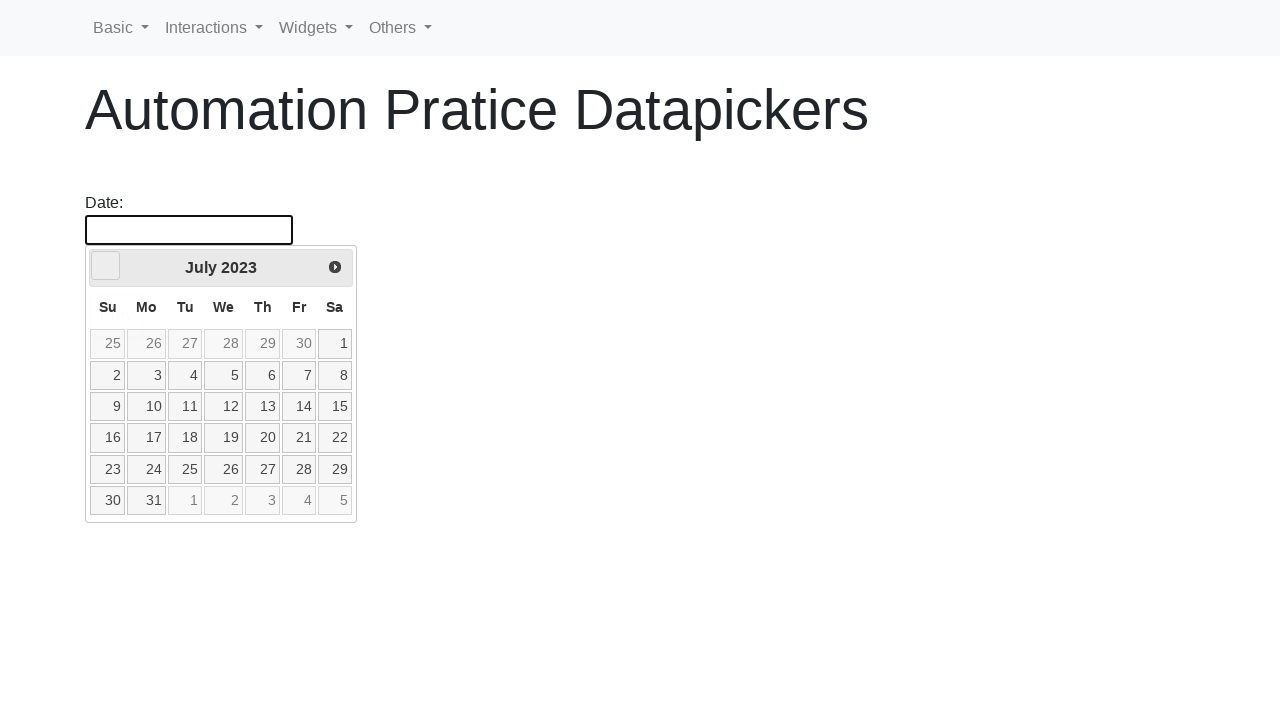

Clicked left arrow to navigate backwards in calendar (current: July 2023) at (106, 266) on .ui-datepicker-prev
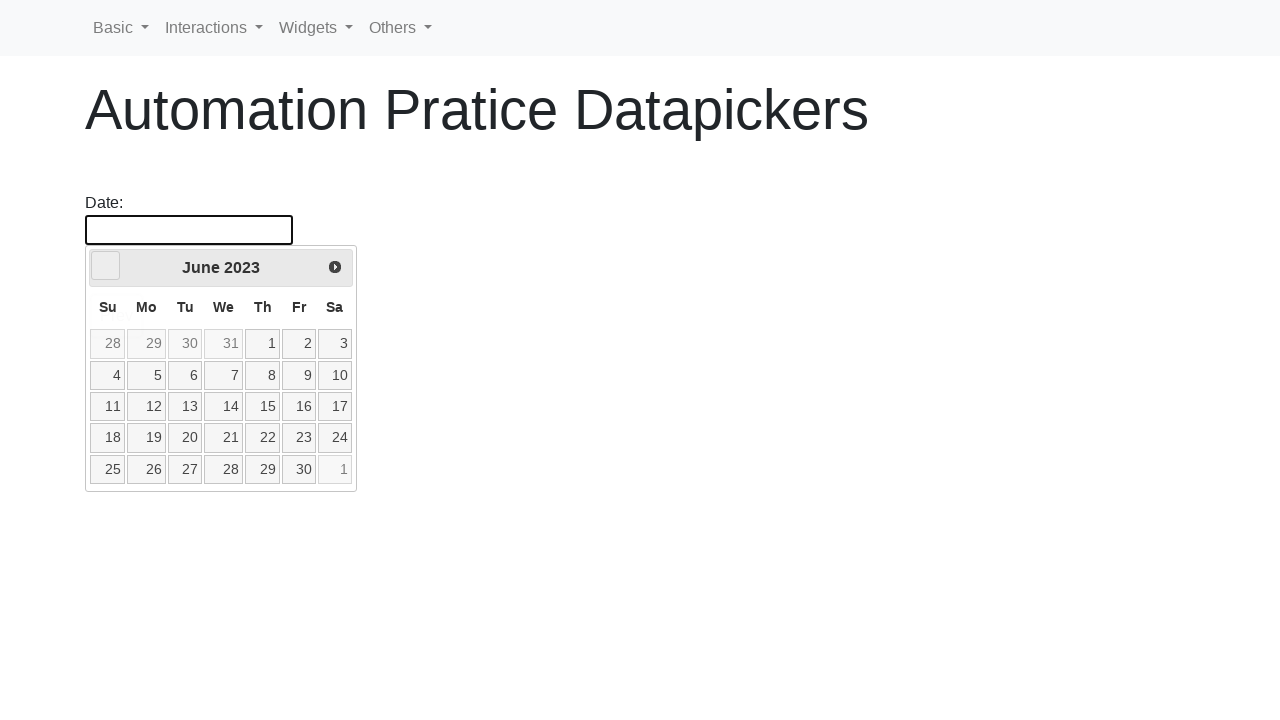

Clicked left arrow to navigate backwards in calendar (current: June 2023) at (106, 266) on .ui-datepicker-prev
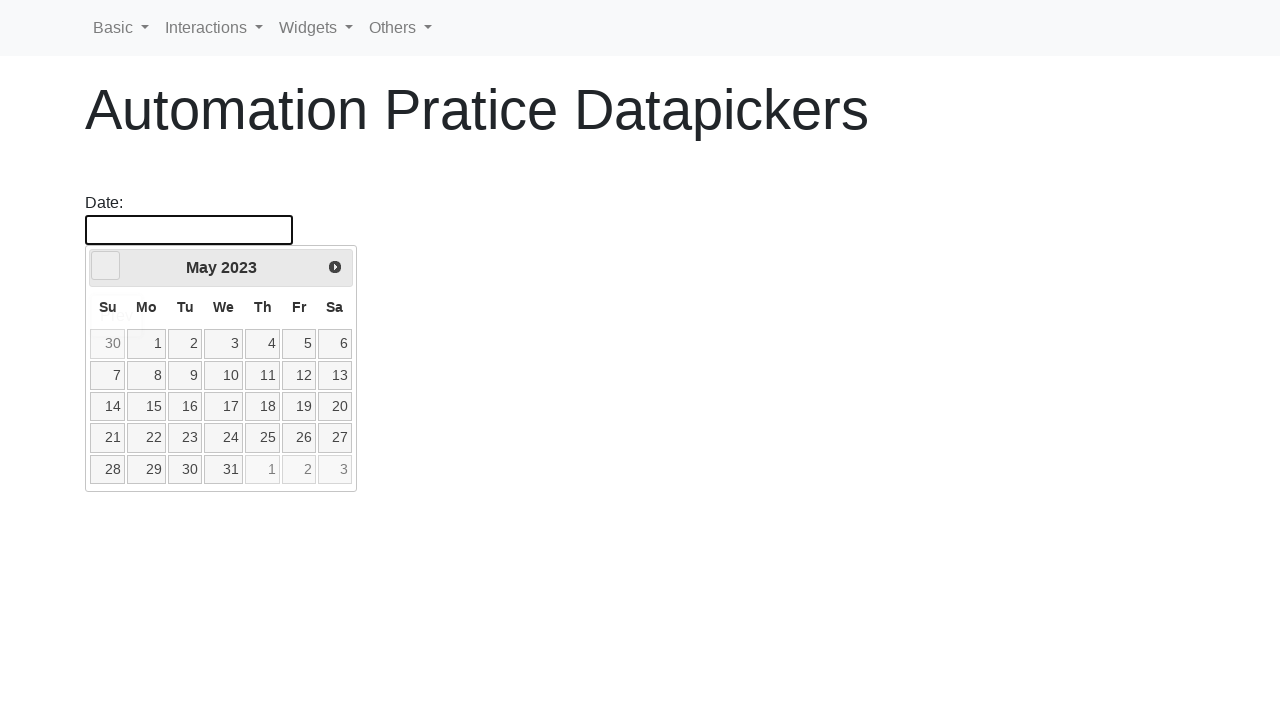

Clicked left arrow to navigate backwards in calendar (current: May 2023) at (106, 266) on .ui-datepicker-prev
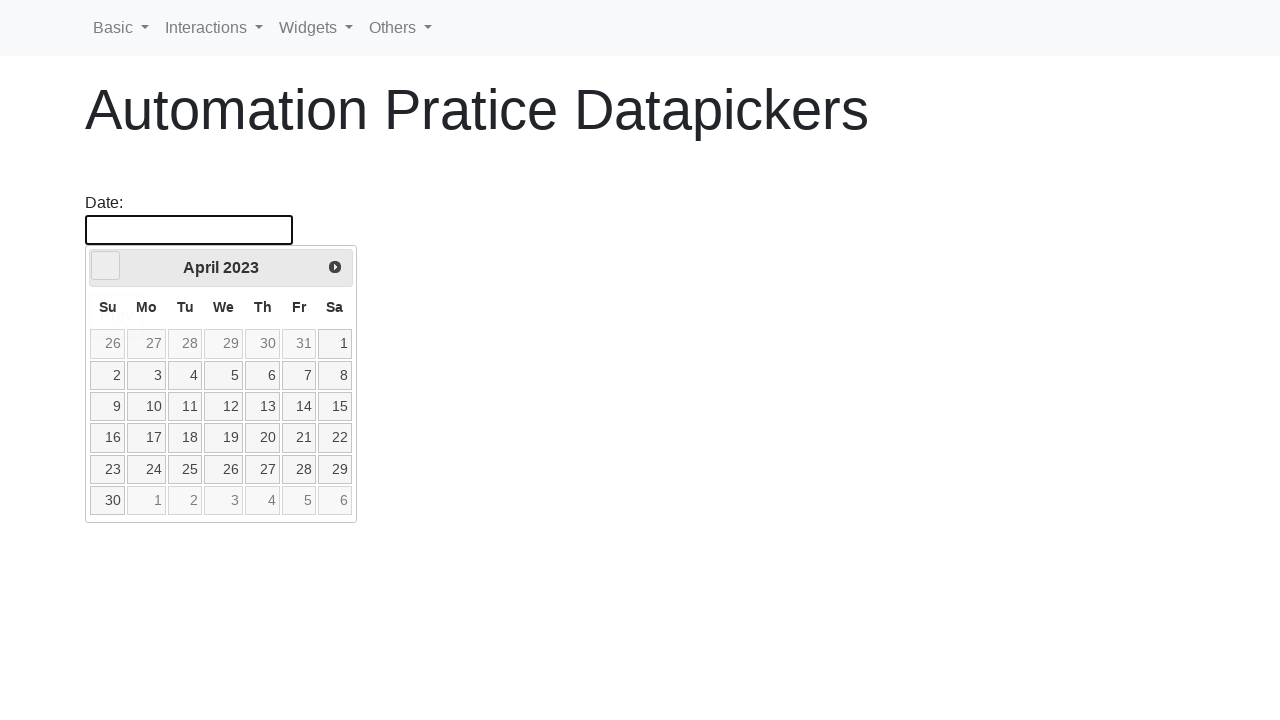

Clicked left arrow to navigate backwards in calendar (current: April 2023) at (106, 266) on .ui-datepicker-prev
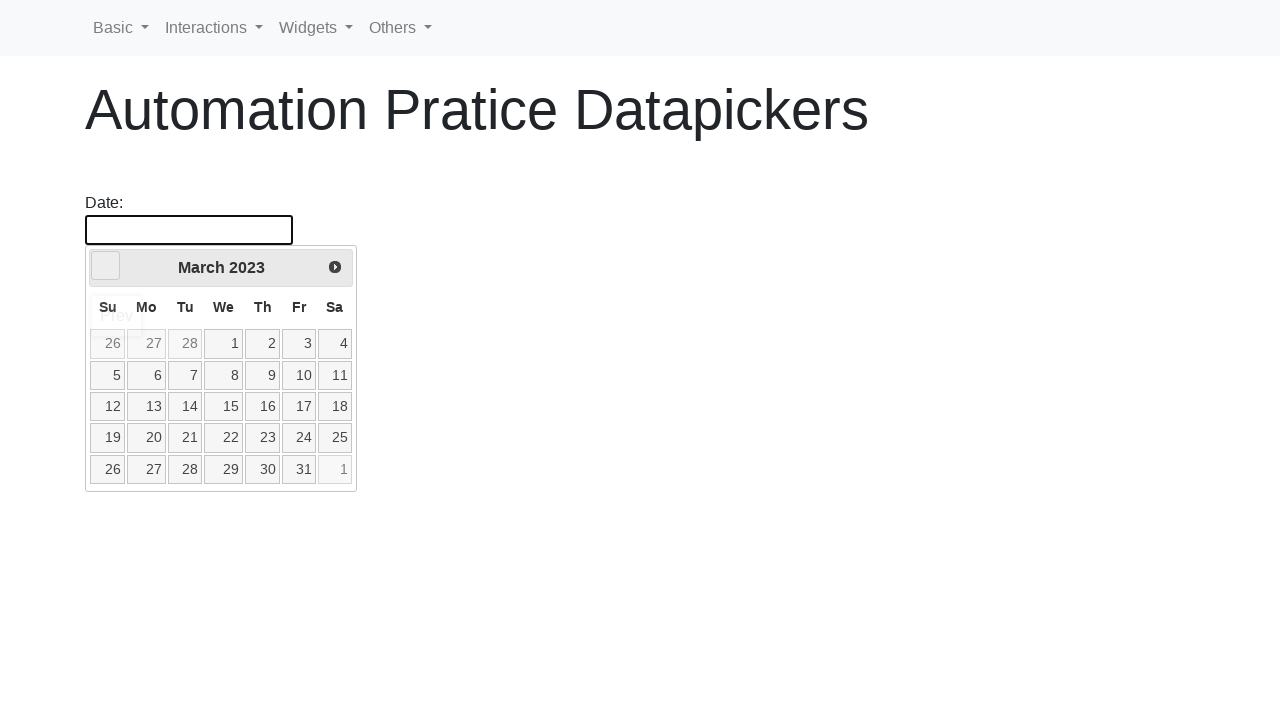

Clicked left arrow to navigate backwards in calendar (current: March 2023) at (106, 266) on .ui-datepicker-prev
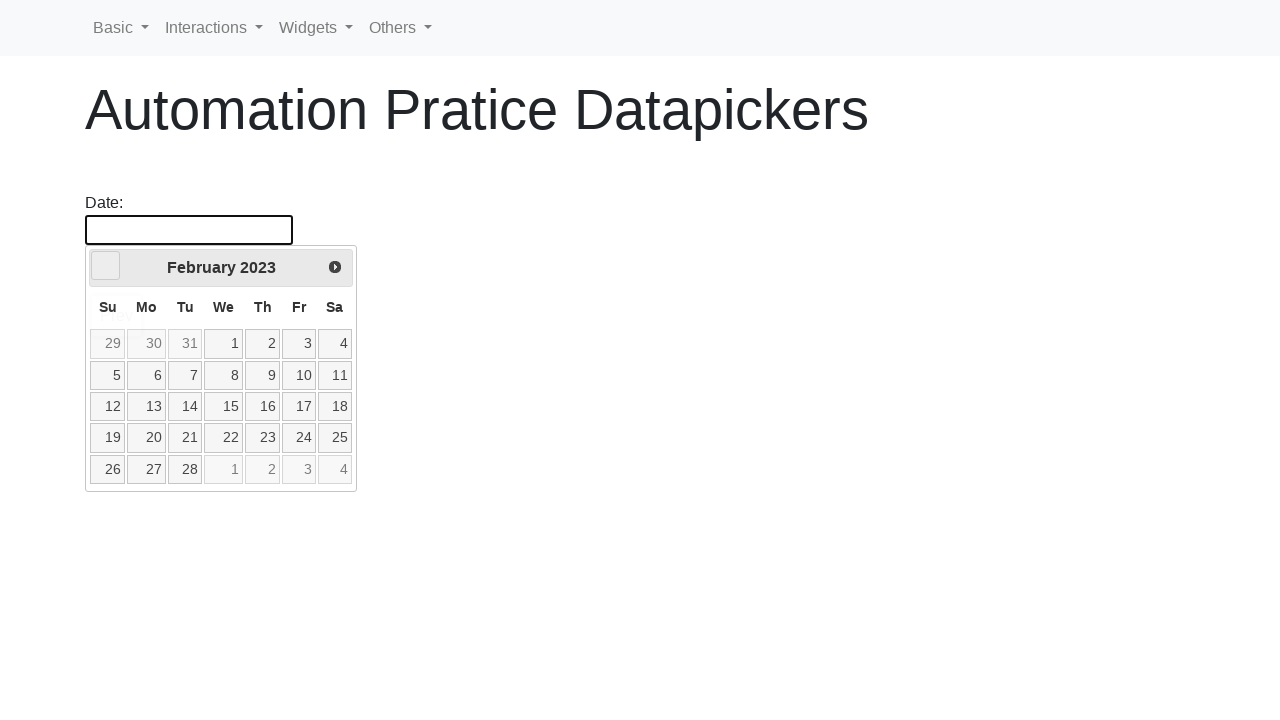

Clicked left arrow to navigate backwards in calendar (current: February 2023) at (106, 266) on .ui-datepicker-prev
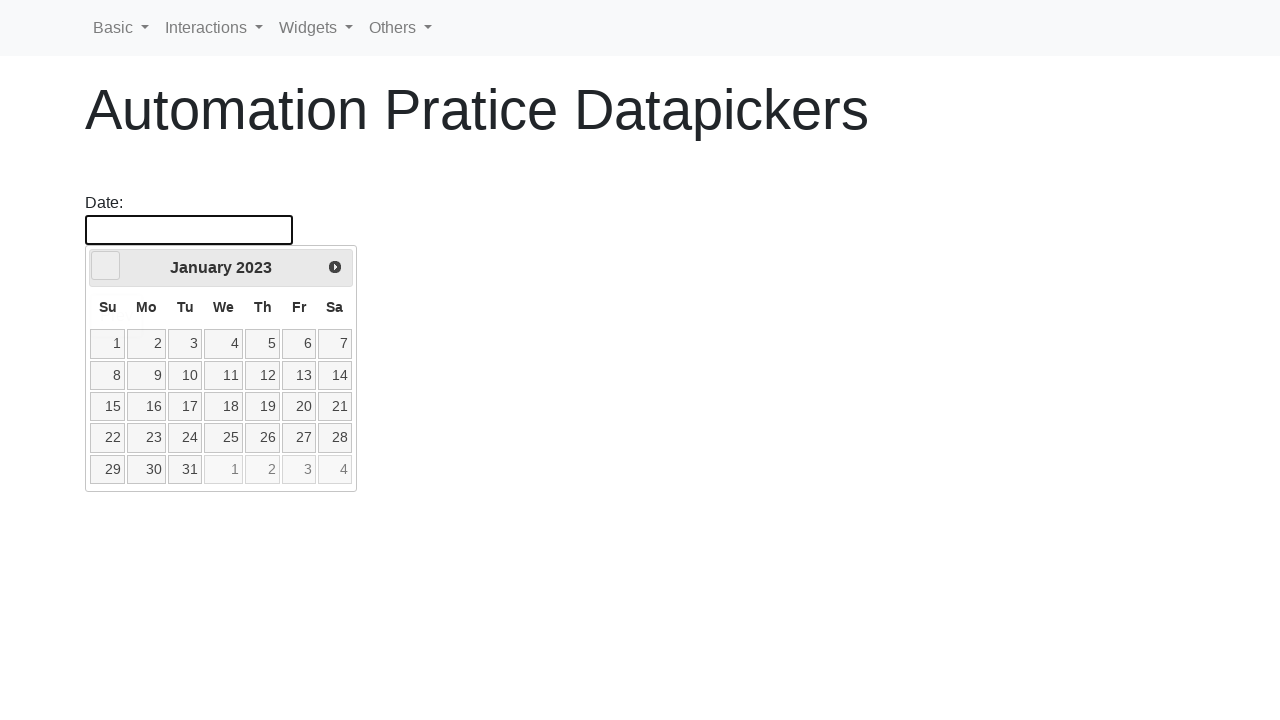

Clicked left arrow to navigate backwards in calendar (current: January 2023) at (106, 266) on .ui-datepicker-prev
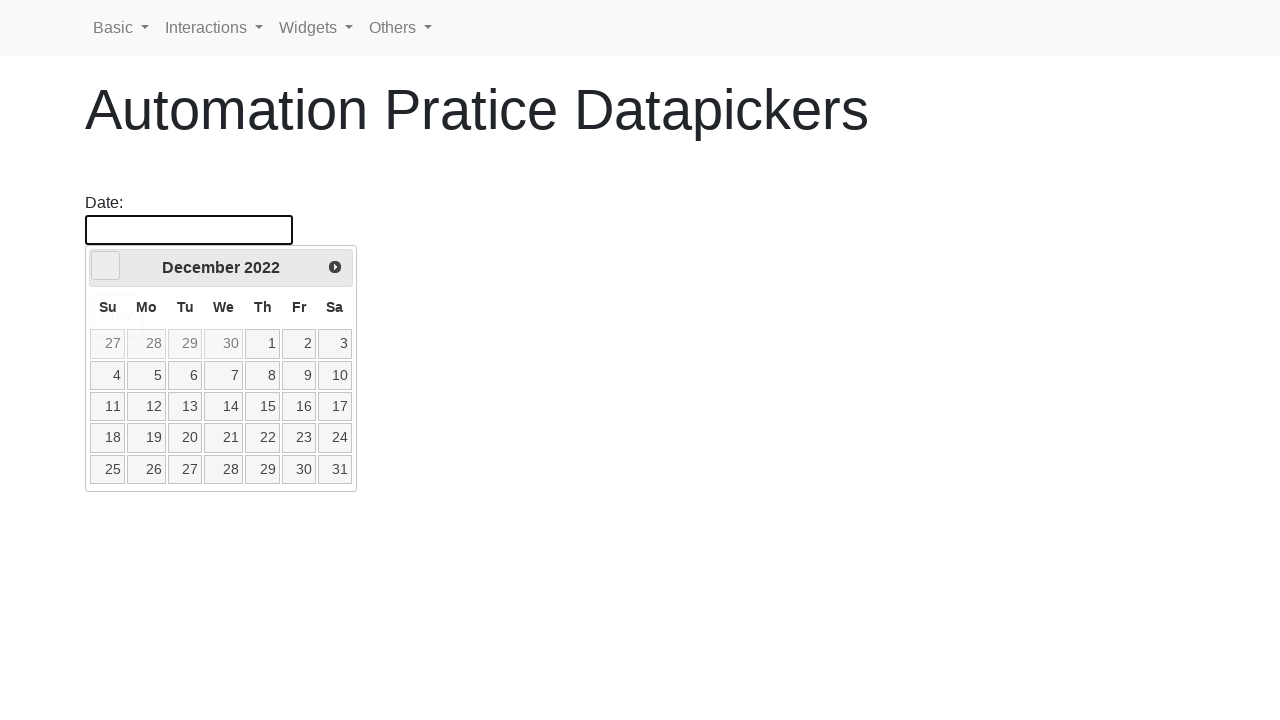

Clicked left arrow to navigate backwards in calendar (current: December 2022) at (106, 266) on .ui-datepicker-prev
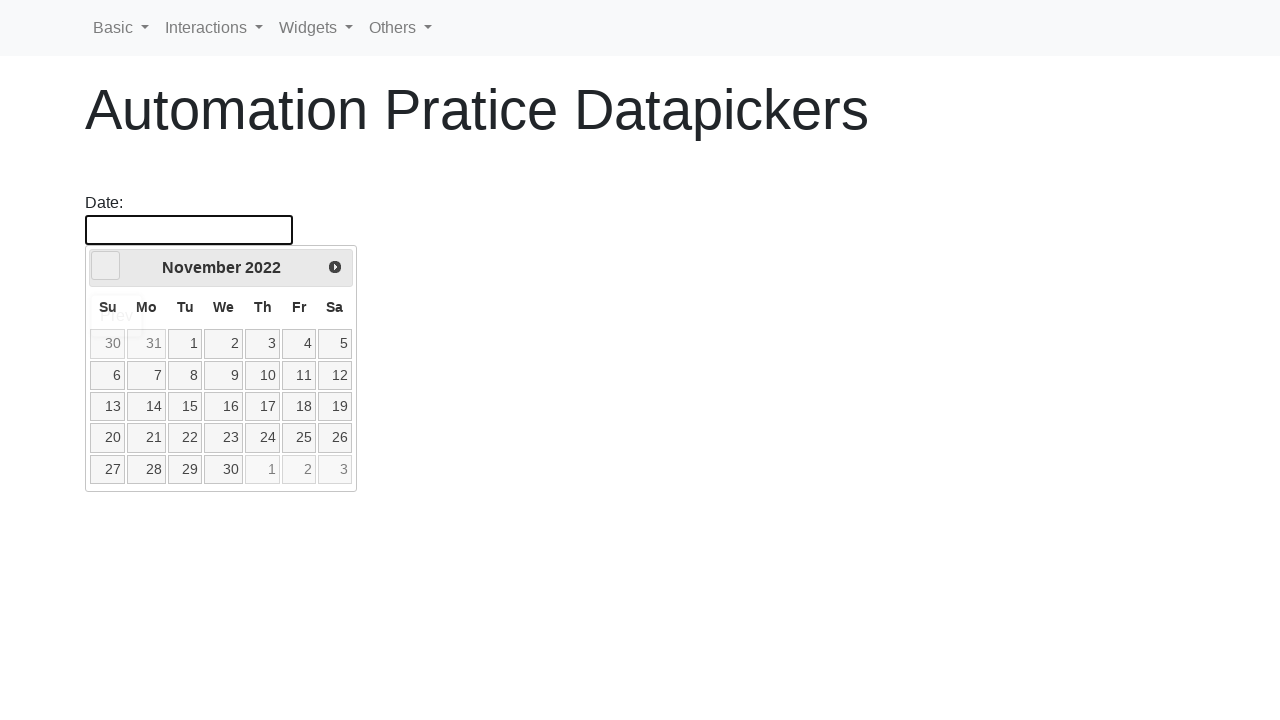

Clicked left arrow to navigate backwards in calendar (current: November 2022) at (106, 266) on .ui-datepicker-prev
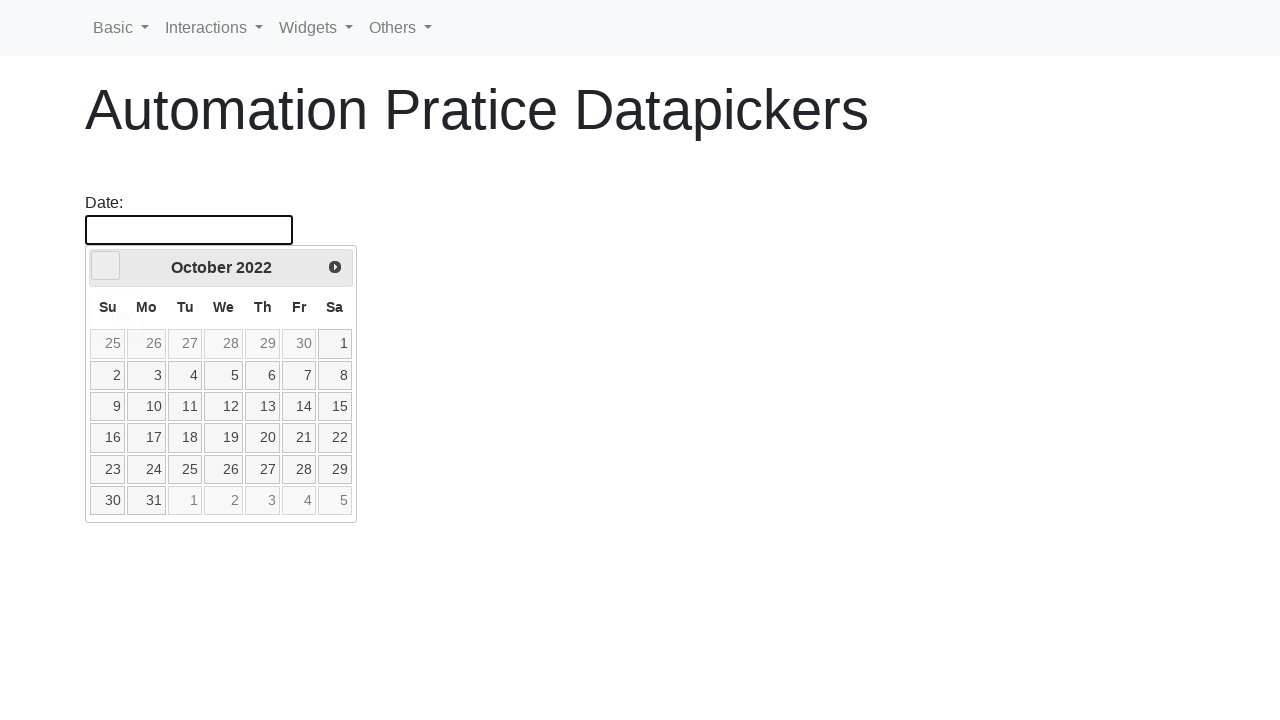

Clicked left arrow to navigate backwards in calendar (current: October 2022) at (106, 266) on .ui-datepicker-prev
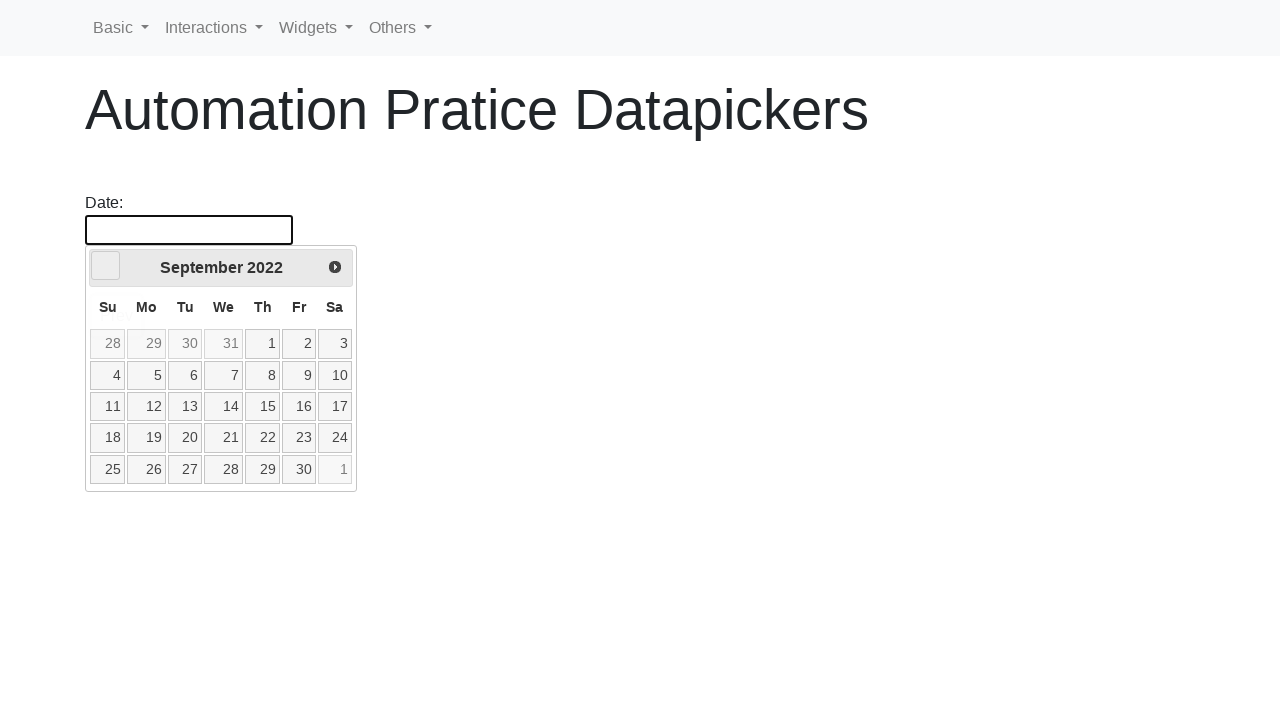

Clicked left arrow to navigate backwards in calendar (current: September 2022) at (106, 266) on .ui-datepicker-prev
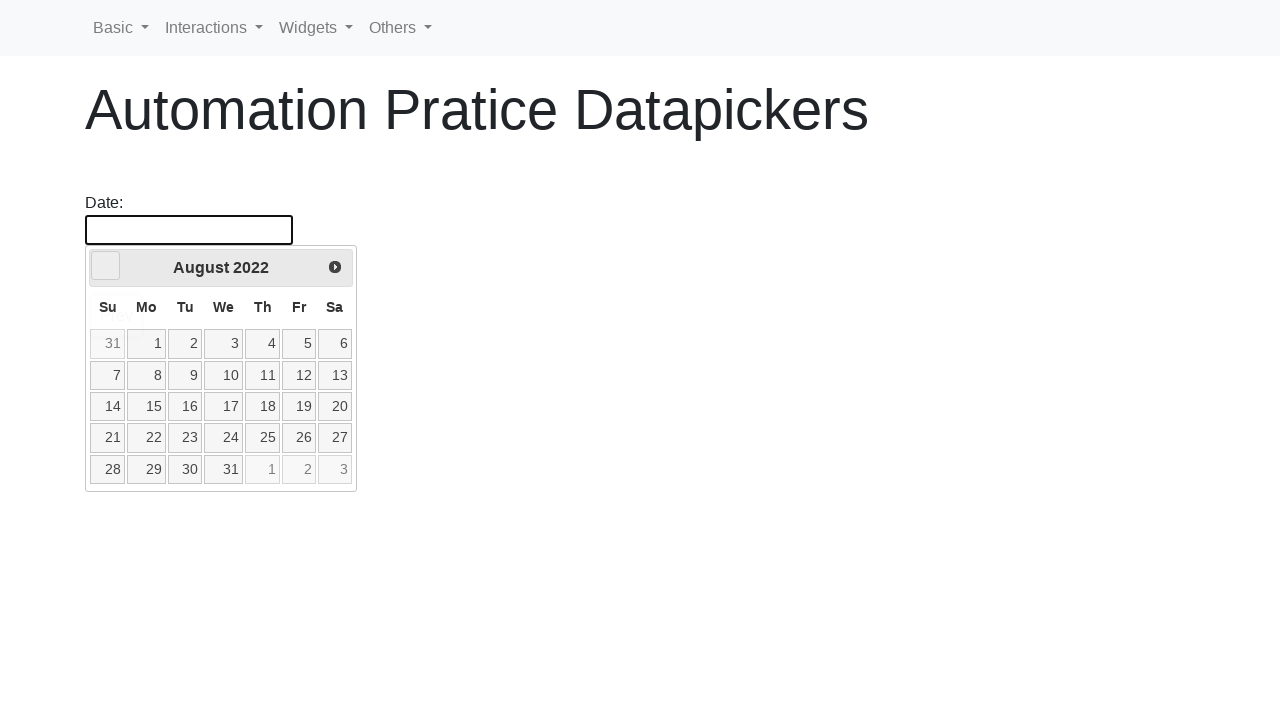

Clicked left arrow to navigate backwards in calendar (current: August 2022) at (106, 266) on .ui-datepicker-prev
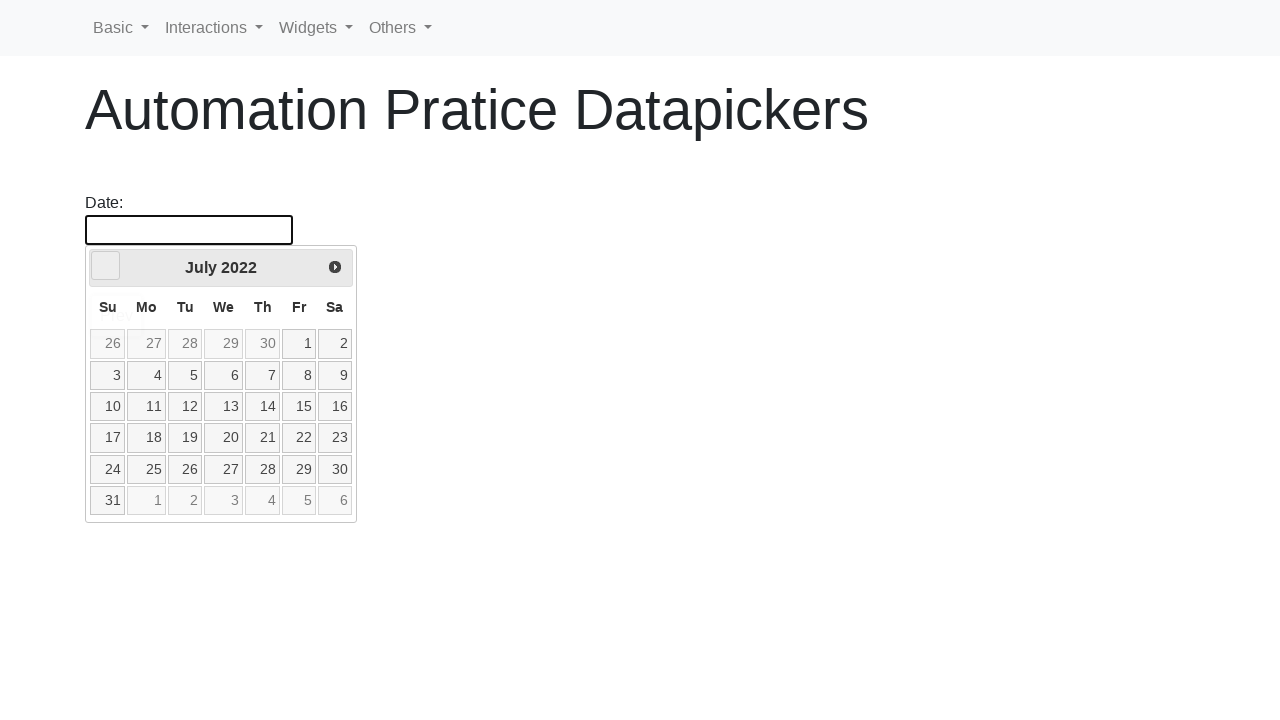

Clicked left arrow to navigate backwards in calendar (current: July 2022) at (106, 266) on .ui-datepicker-prev
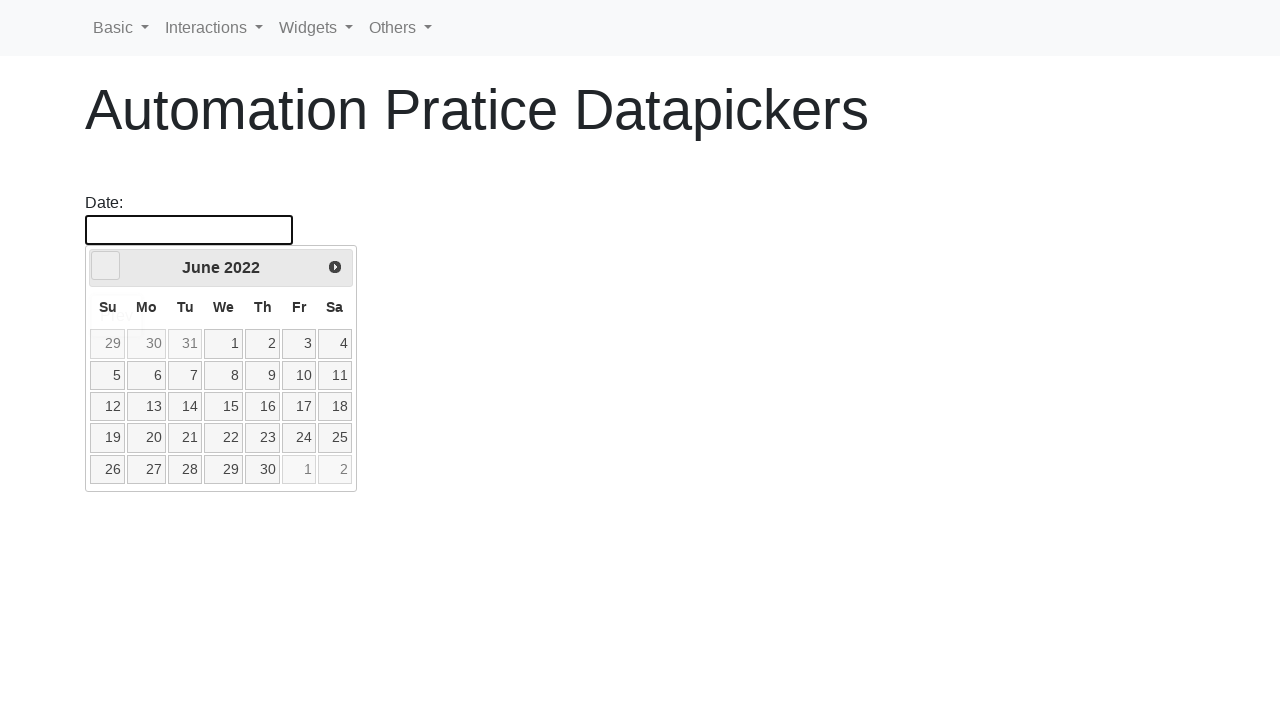

Clicked left arrow to navigate backwards in calendar (current: June 2022) at (106, 266) on .ui-datepicker-prev
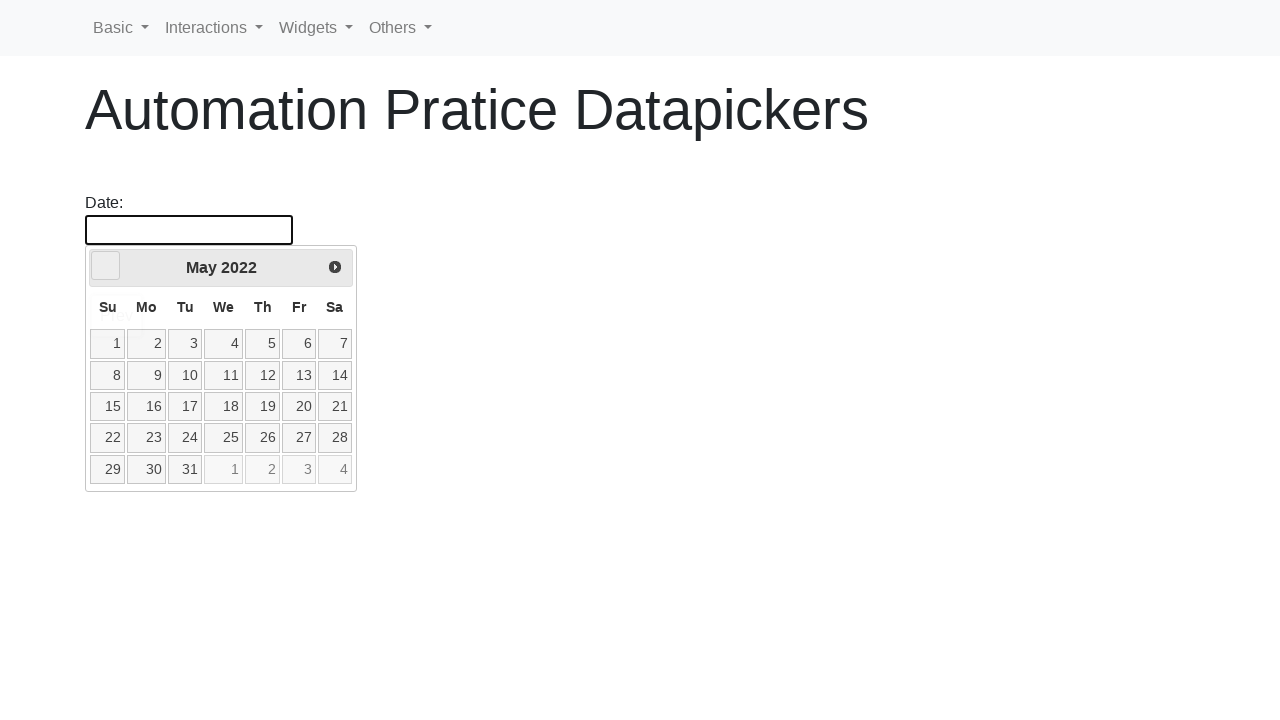

Clicked left arrow to navigate backwards in calendar (current: May 2022) at (106, 266) on .ui-datepicker-prev
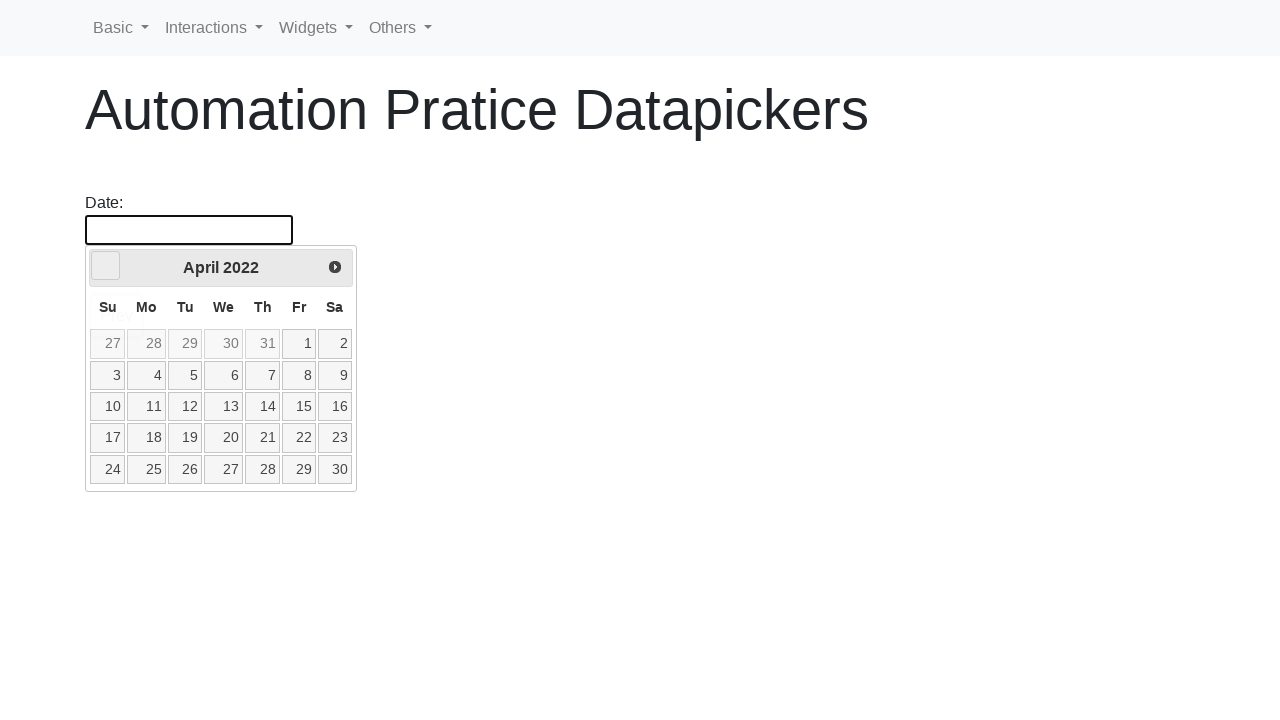

Clicked left arrow to navigate backwards in calendar (current: April 2022) at (106, 266) on .ui-datepicker-prev
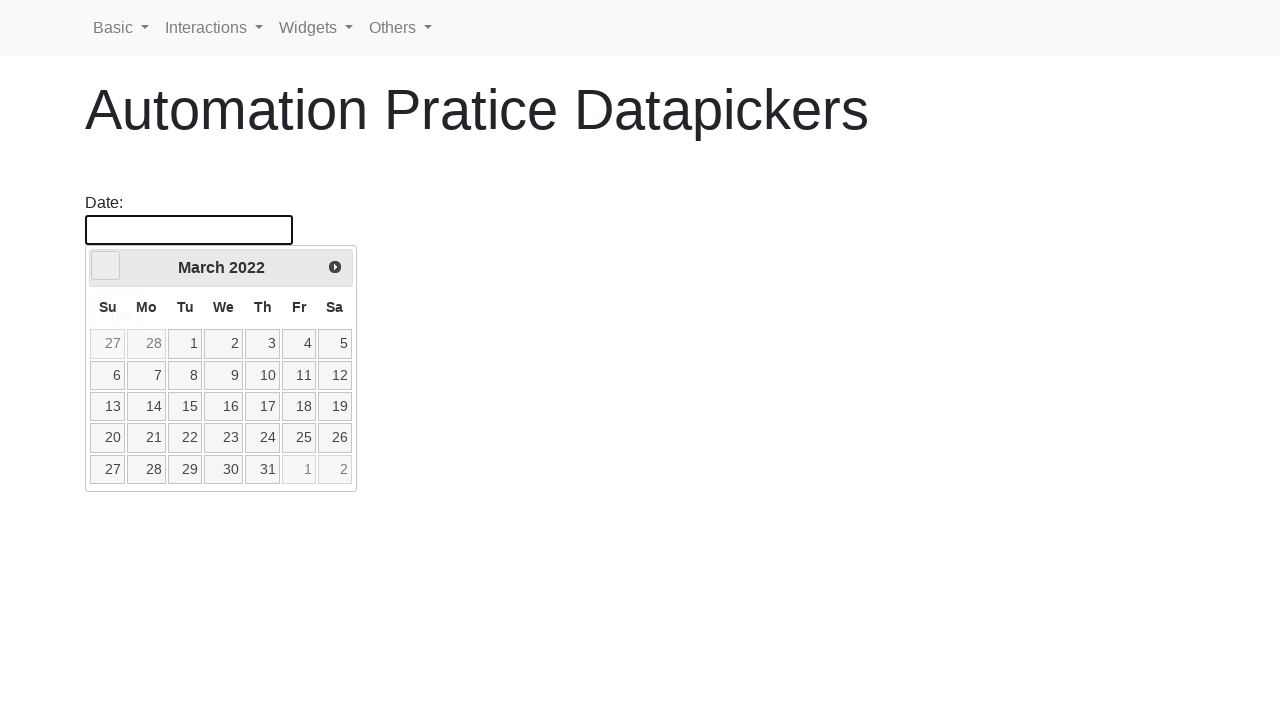

Clicked left arrow to navigate backwards in calendar (current: March 2022) at (106, 266) on .ui-datepicker-prev
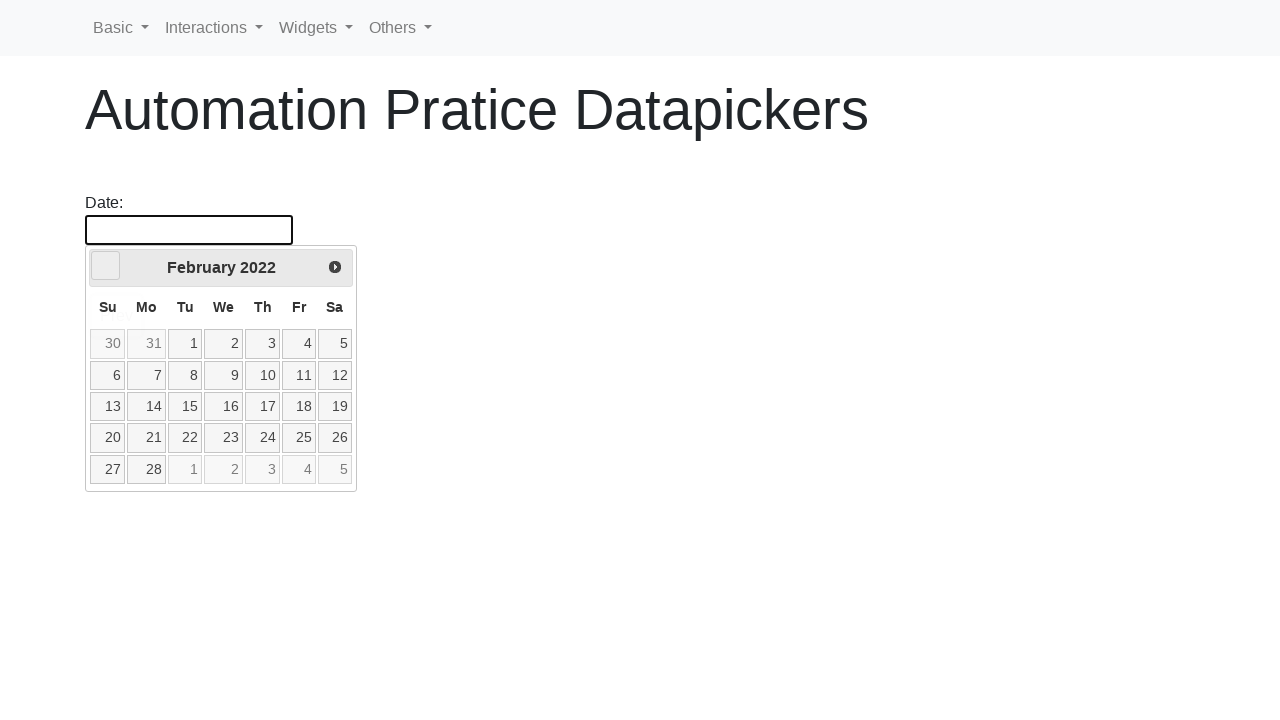

Clicked left arrow to navigate backwards in calendar (current: February 2022) at (106, 266) on .ui-datepicker-prev
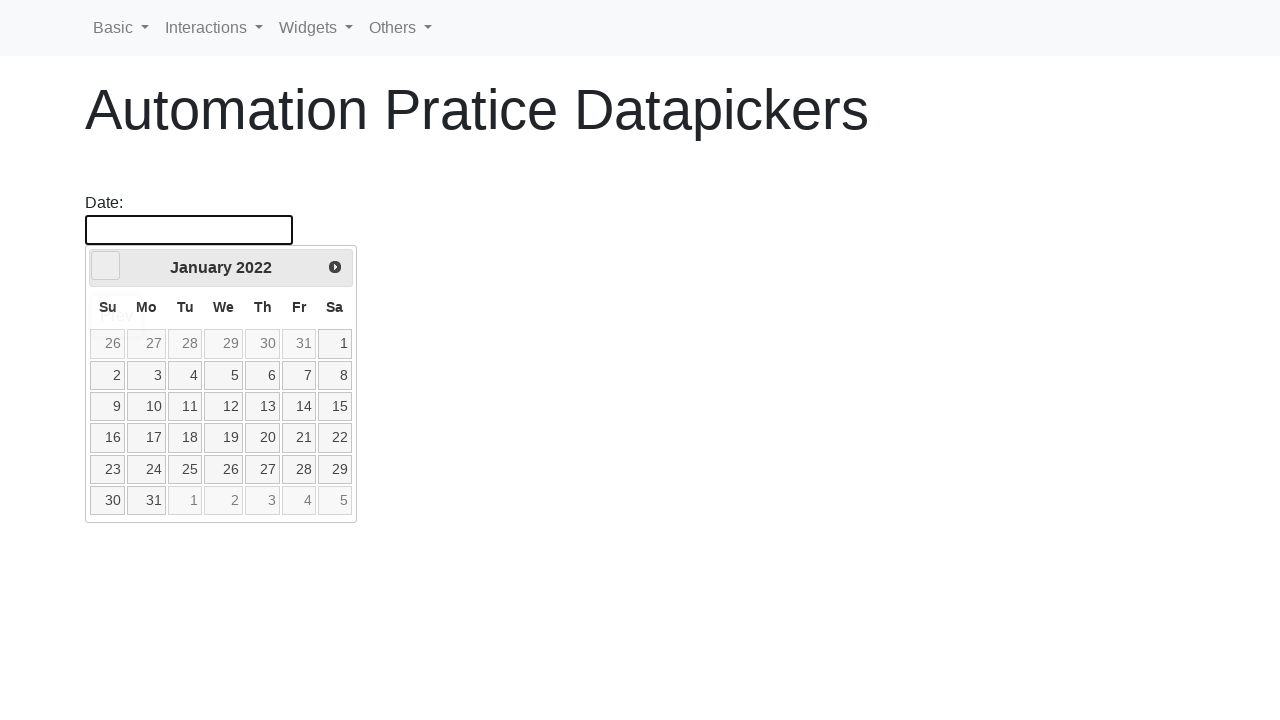

Clicked left arrow to navigate backwards in calendar (current: January 2022) at (106, 266) on .ui-datepicker-prev
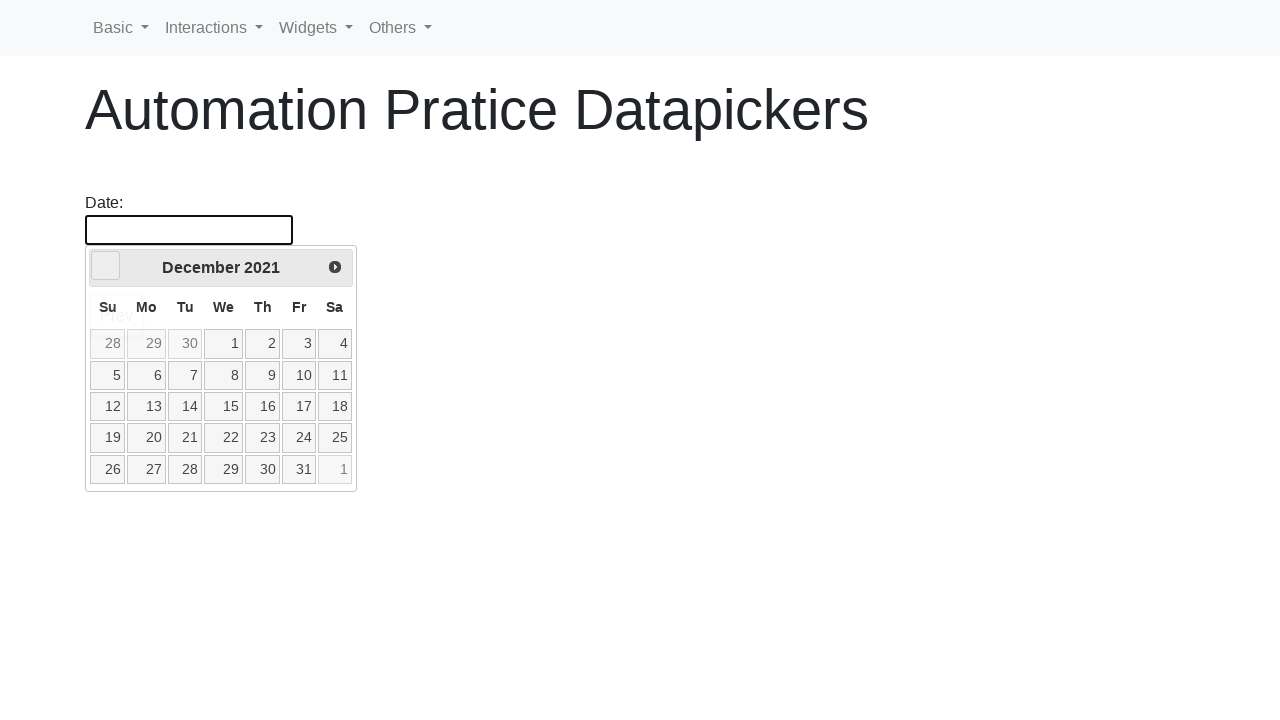

Clicked left arrow to navigate backwards in calendar (current: December 2021) at (106, 266) on .ui-datepicker-prev
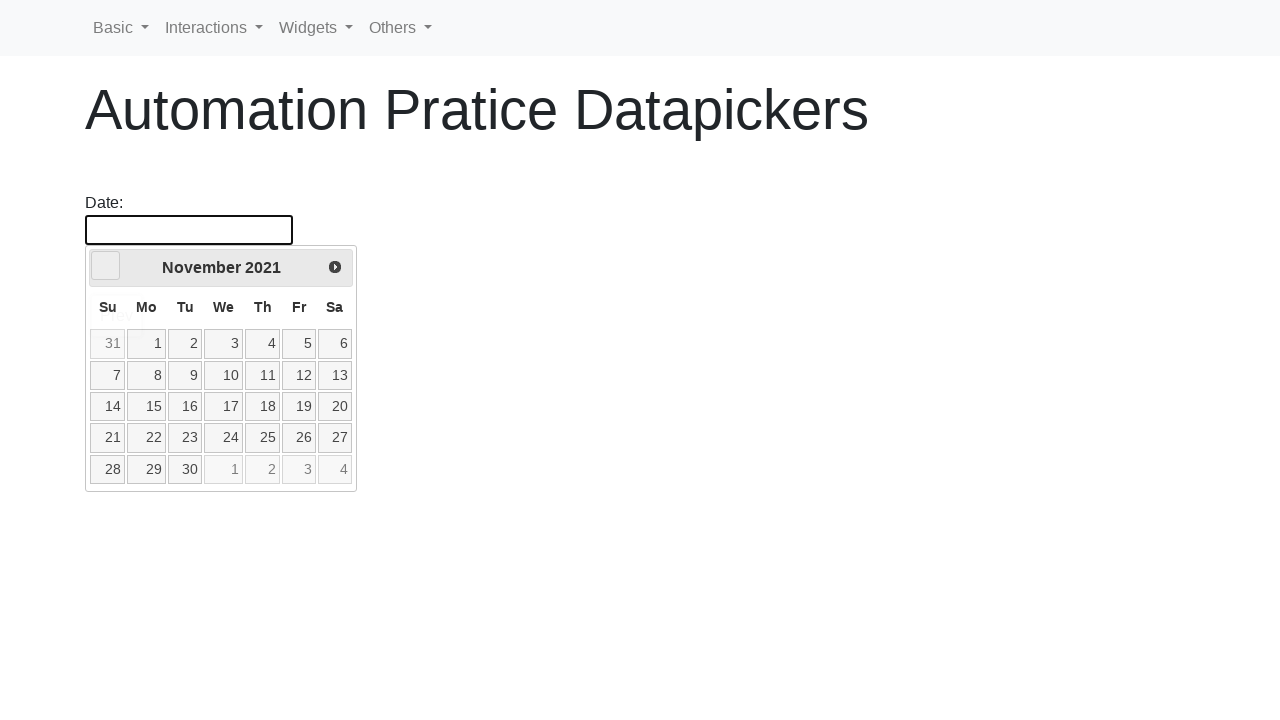

Clicked left arrow to navigate backwards in calendar (current: November 2021) at (106, 266) on .ui-datepicker-prev
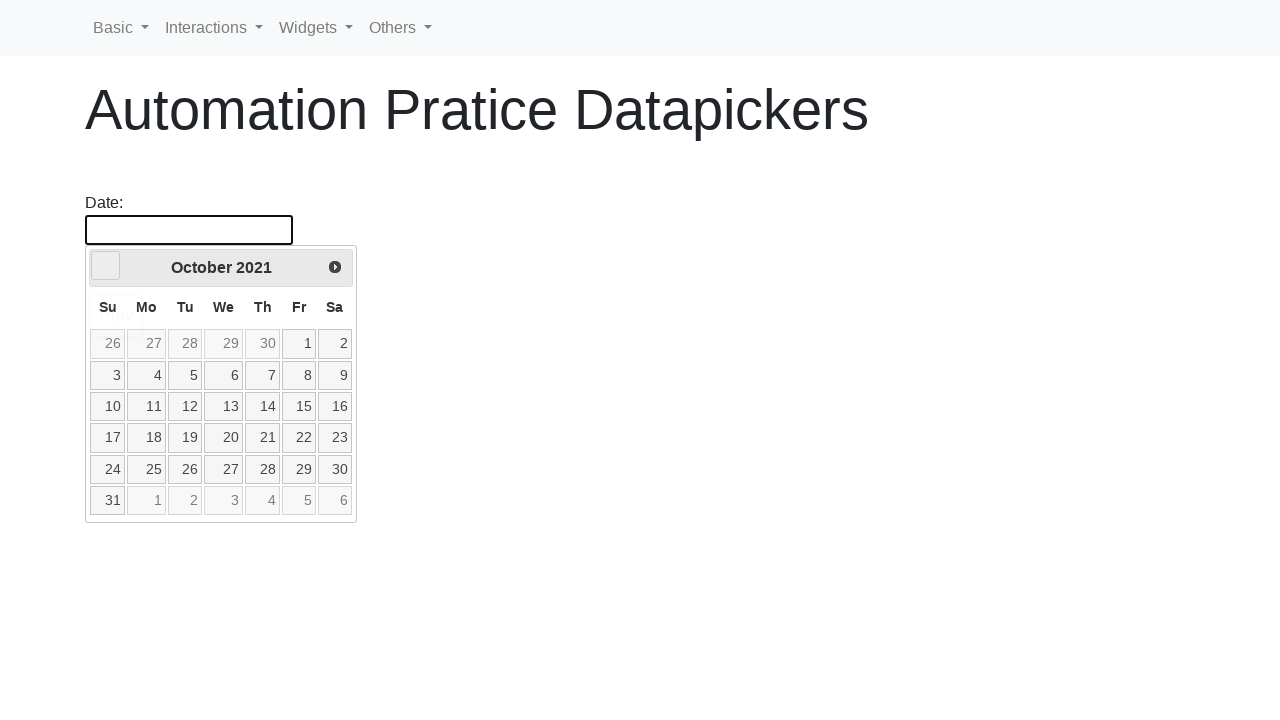

Clicked left arrow to navigate backwards in calendar (current: October 2021) at (106, 266) on .ui-datepicker-prev
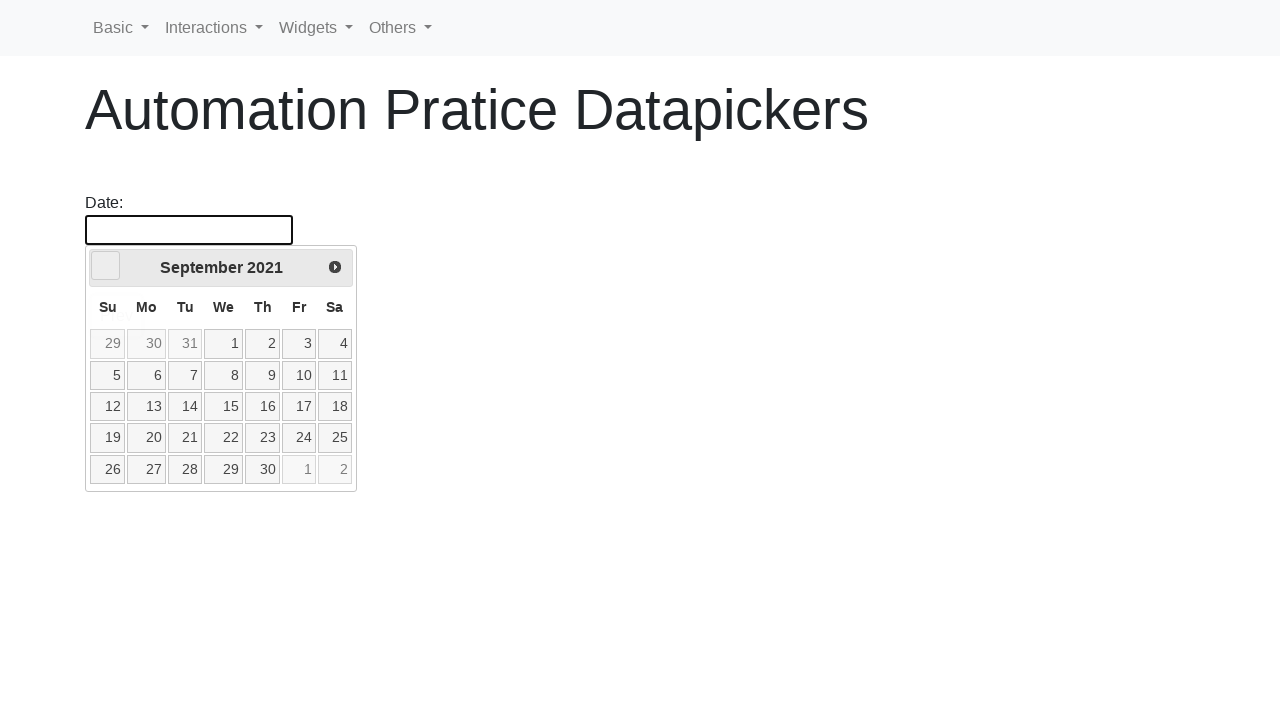

Clicked left arrow to navigate backwards in calendar (current: September 2021) at (106, 266) on .ui-datepicker-prev
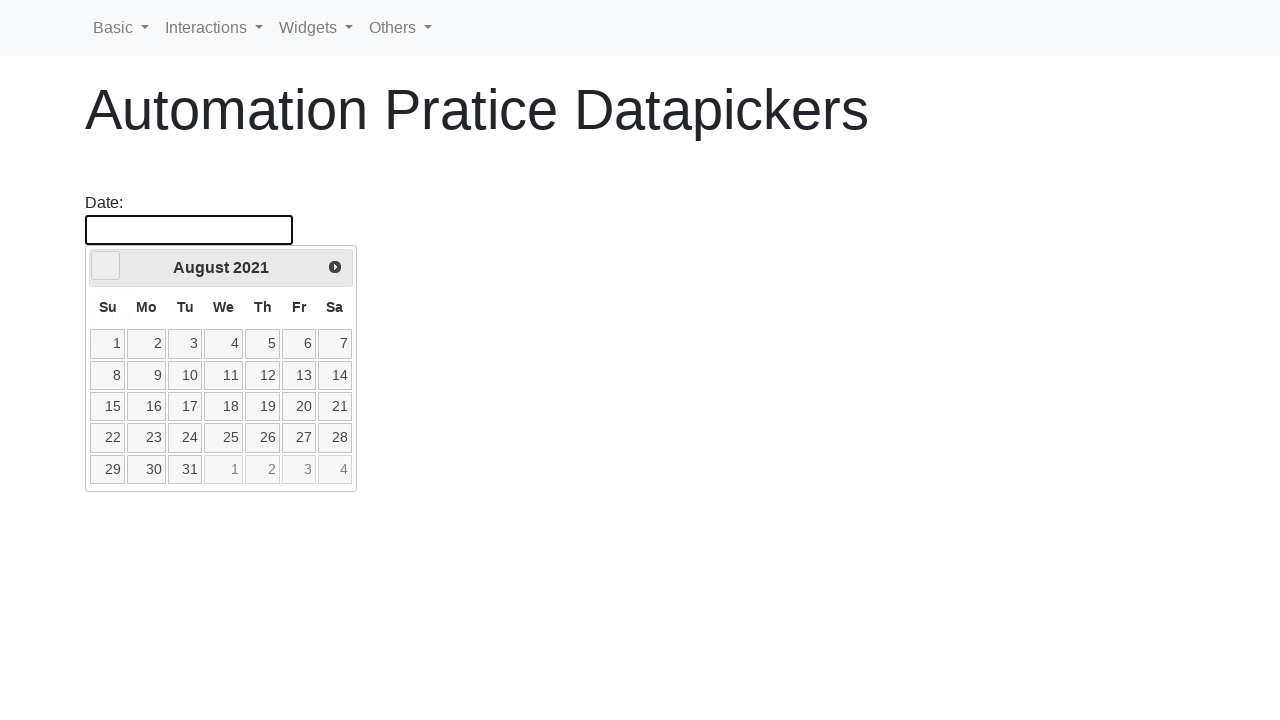

Clicked left arrow to navigate backwards in calendar (current: August 2021) at (106, 266) on .ui-datepicker-prev
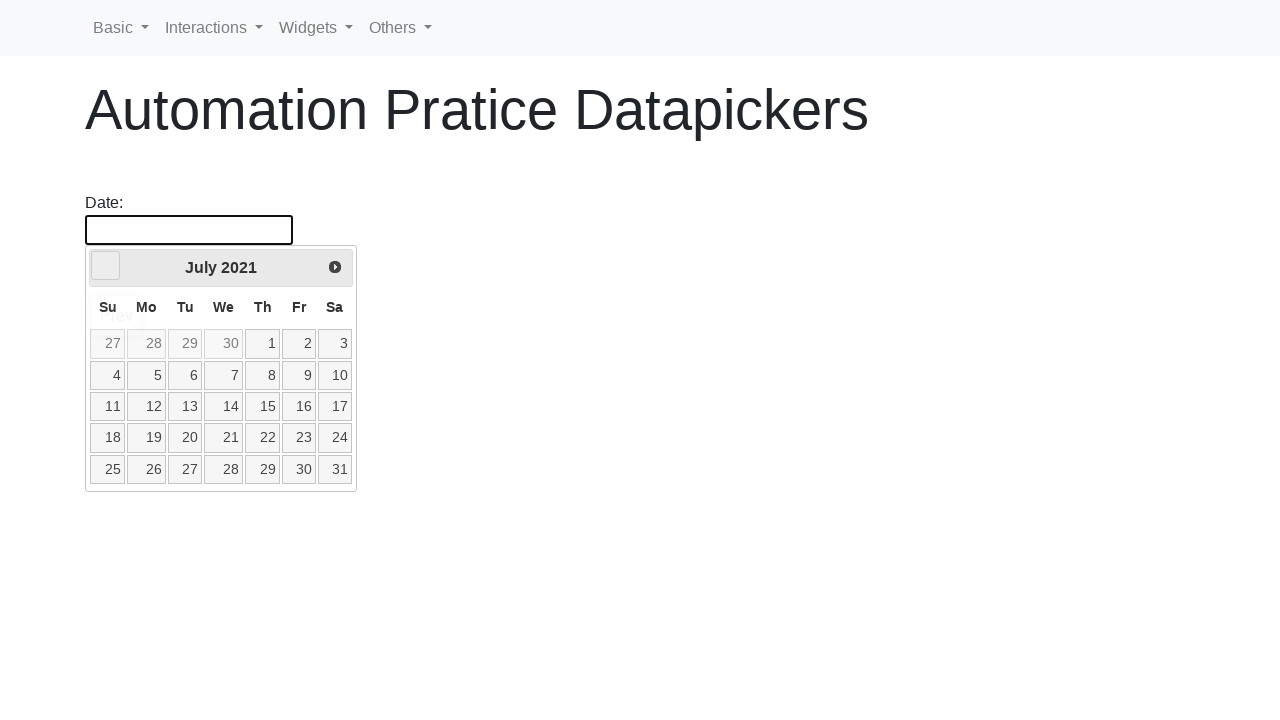

Clicked left arrow to navigate backwards in calendar (current: July 2021) at (106, 266) on .ui-datepicker-prev
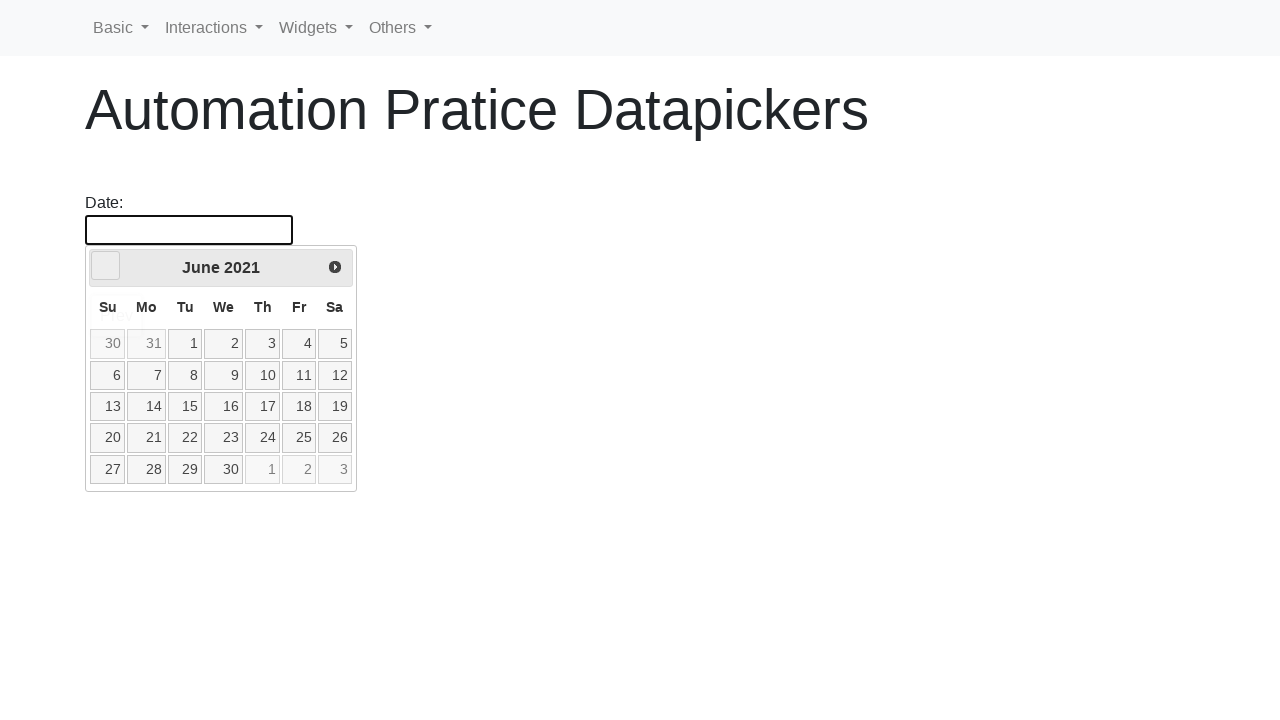

Clicked left arrow to navigate backwards in calendar (current: June 2021) at (106, 266) on .ui-datepicker-prev
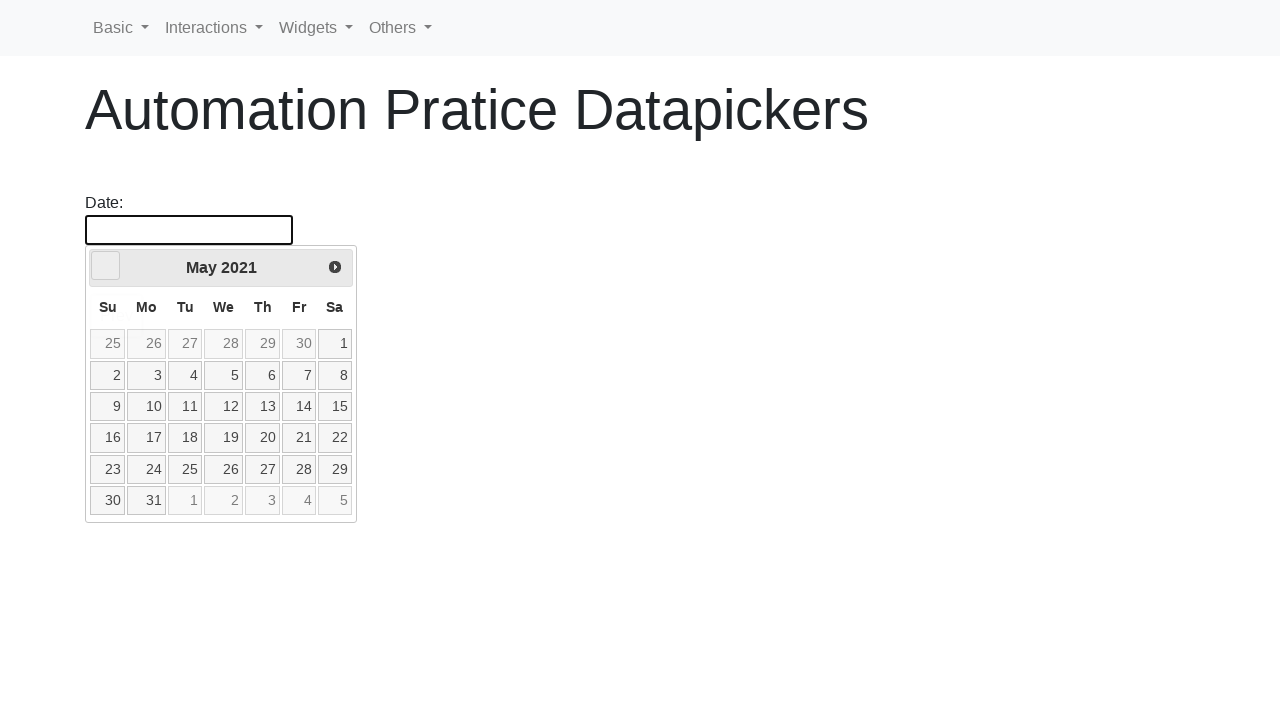

Clicked left arrow to navigate backwards in calendar (current: May 2021) at (106, 266) on .ui-datepicker-prev
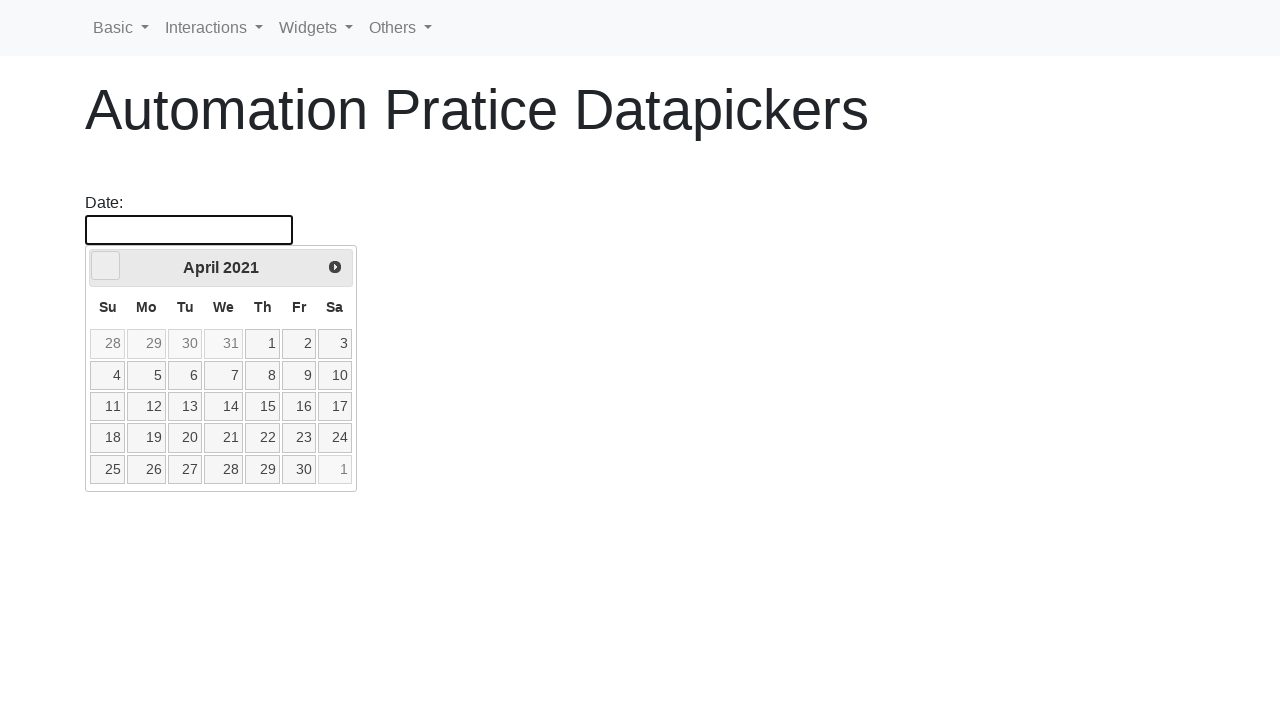

Clicked left arrow to navigate backwards in calendar (current: April 2021) at (106, 266) on .ui-datepicker-prev
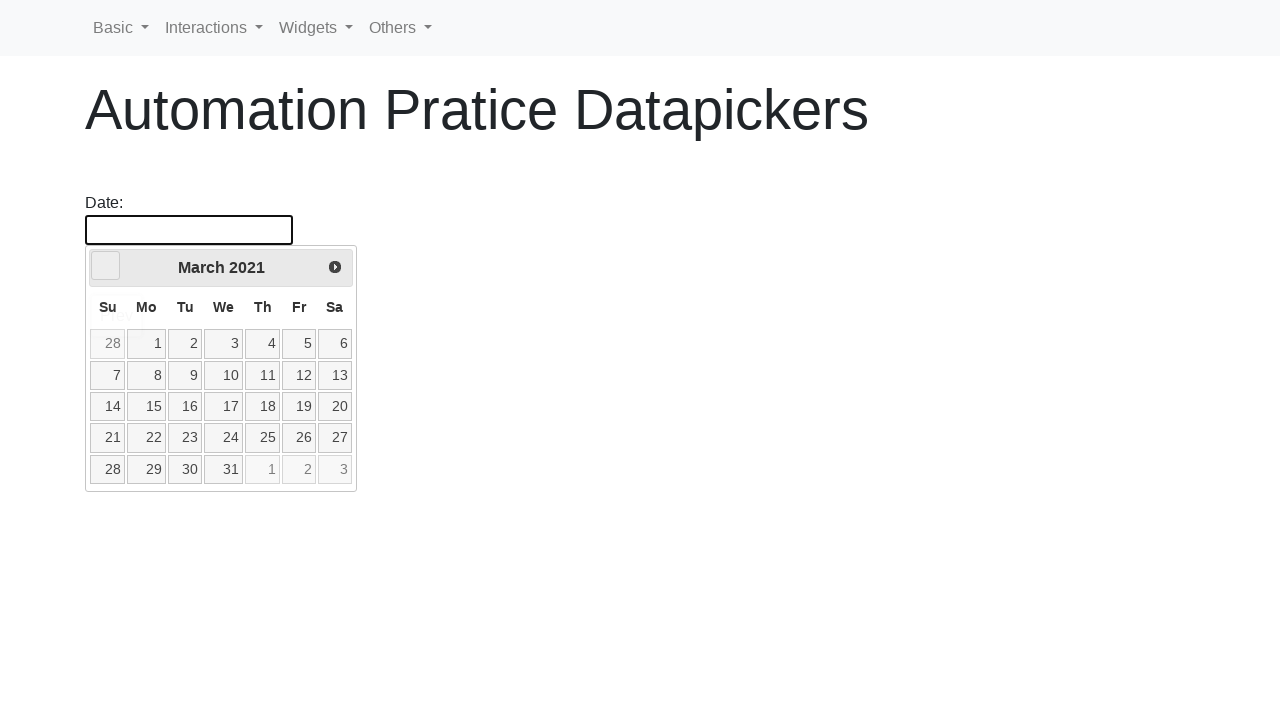

Clicked left arrow to navigate backwards in calendar (current: March 2021) at (106, 266) on .ui-datepicker-prev
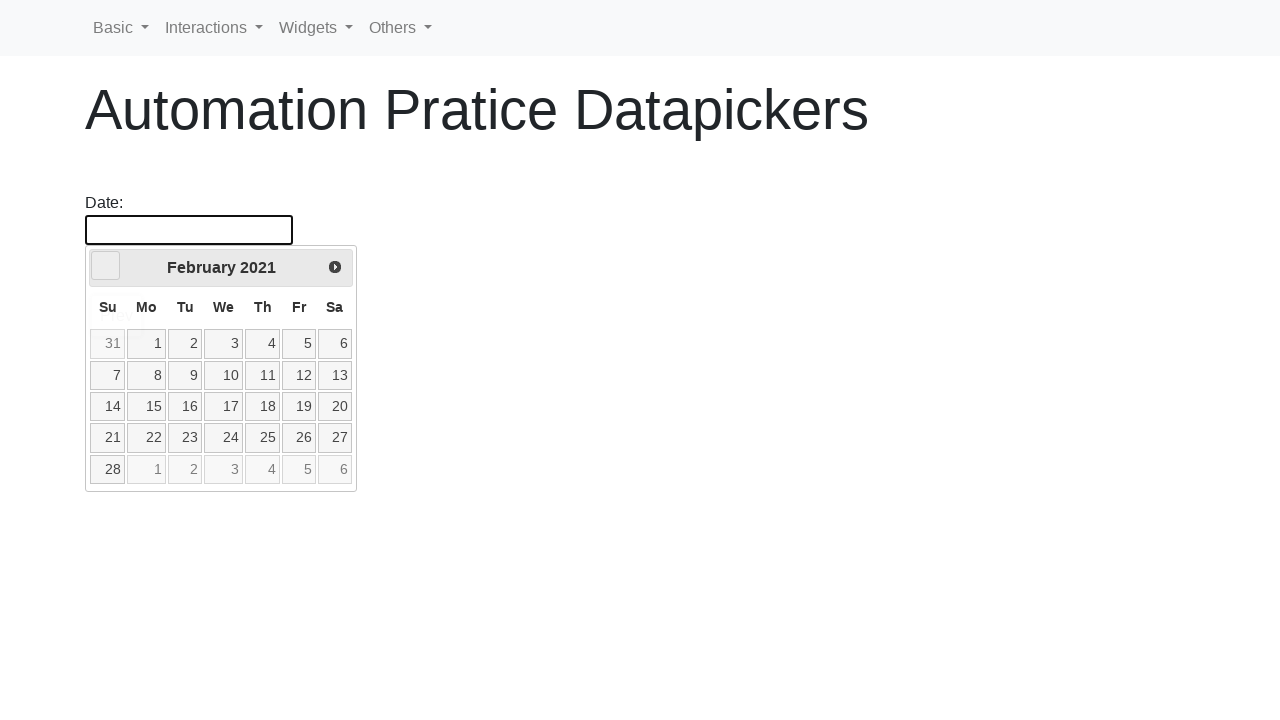

Clicked left arrow to navigate backwards in calendar (current: February 2021) at (106, 266) on .ui-datepicker-prev
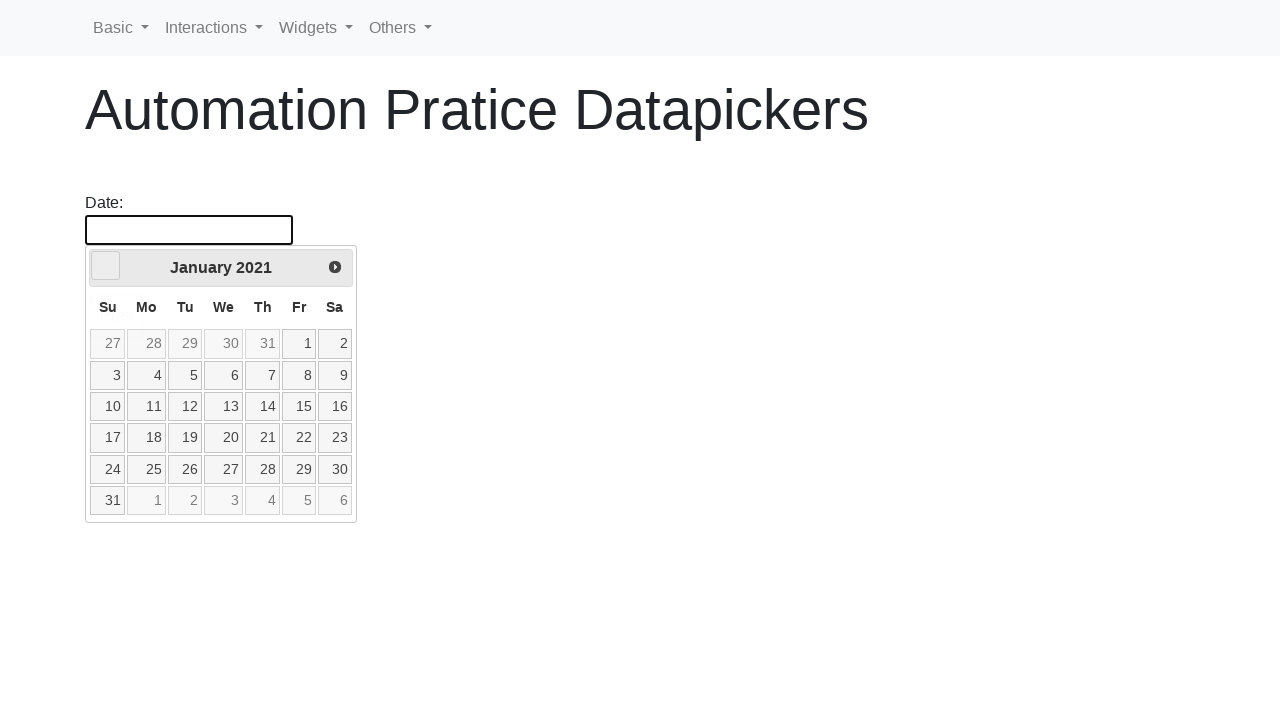

Clicked left arrow to navigate backwards in calendar (current: January 2021) at (106, 266) on .ui-datepicker-prev
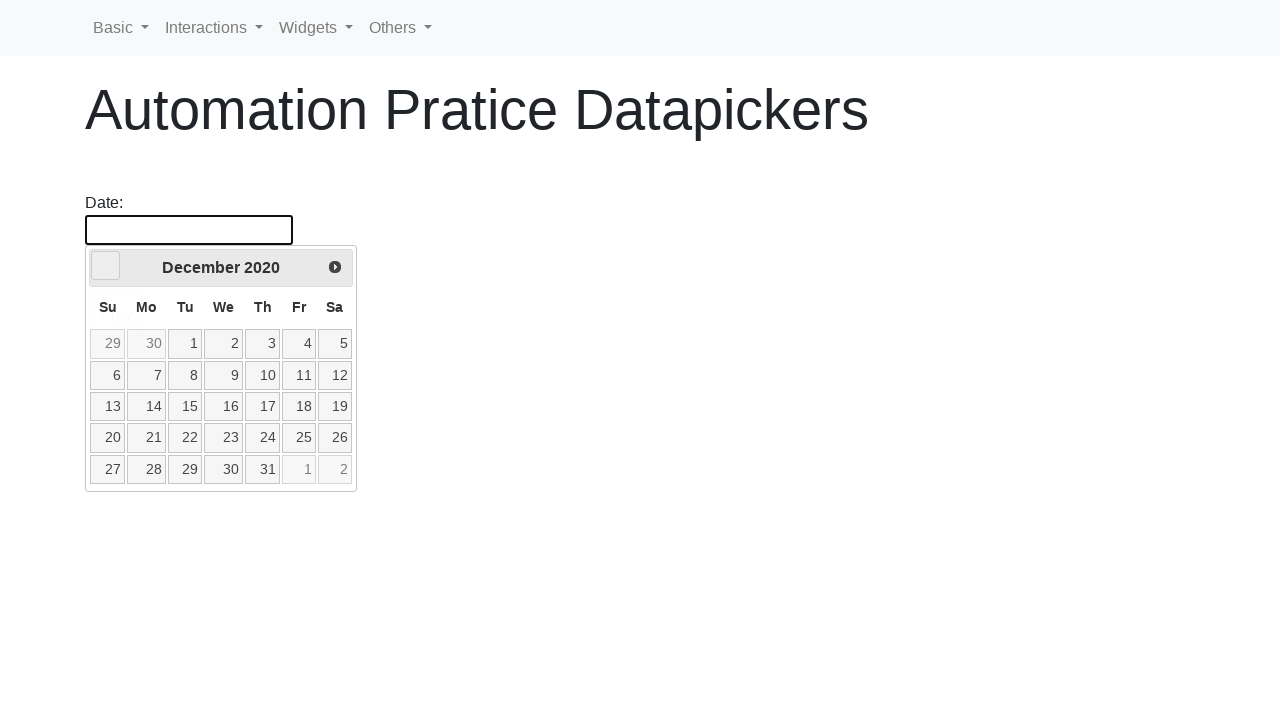

Clicked left arrow to navigate backwards in calendar (current: December 2020) at (106, 266) on .ui-datepicker-prev
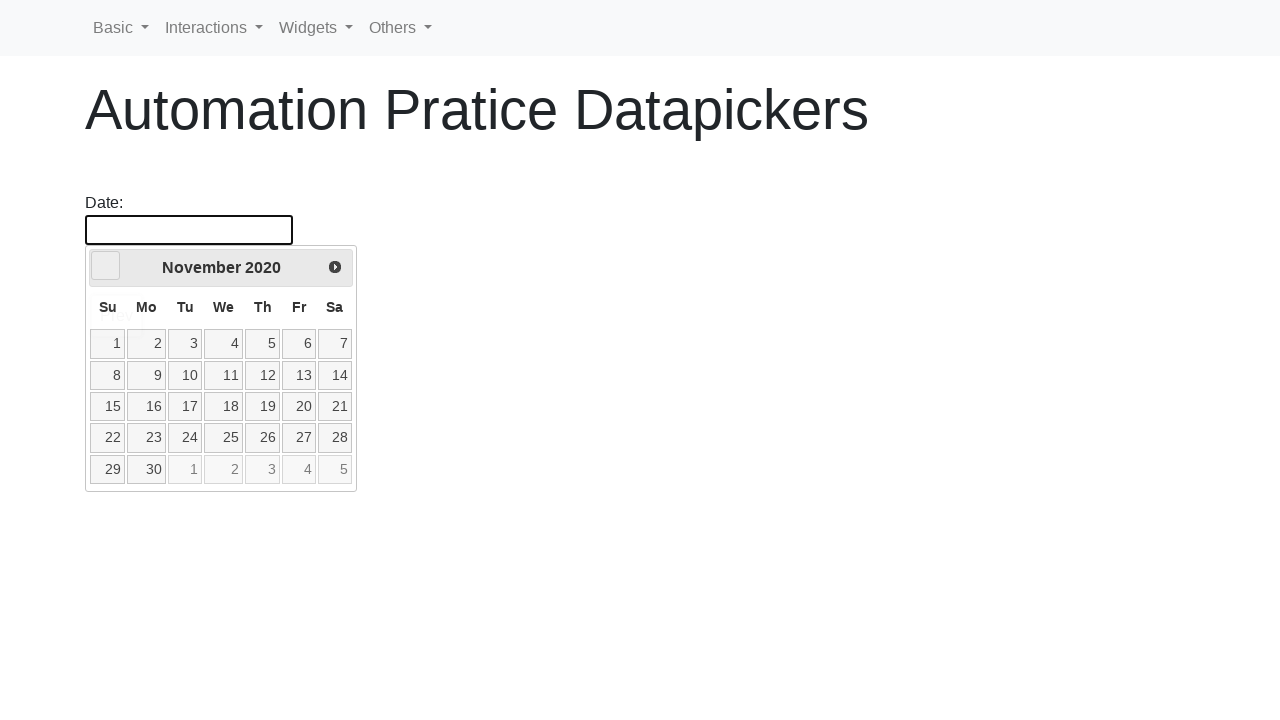

Clicked left arrow to navigate backwards in calendar (current: November 2020) at (106, 266) on .ui-datepicker-prev
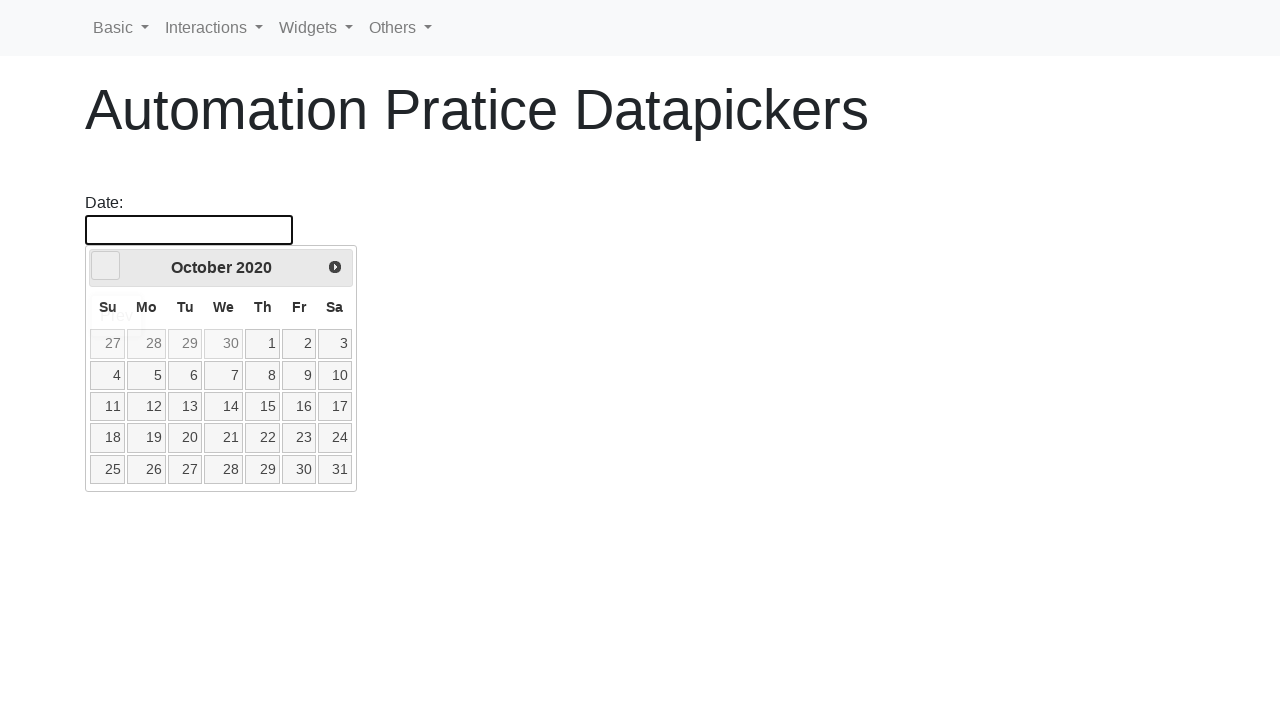

Clicked left arrow to navigate backwards in calendar (current: October 2020) at (106, 266) on .ui-datepicker-prev
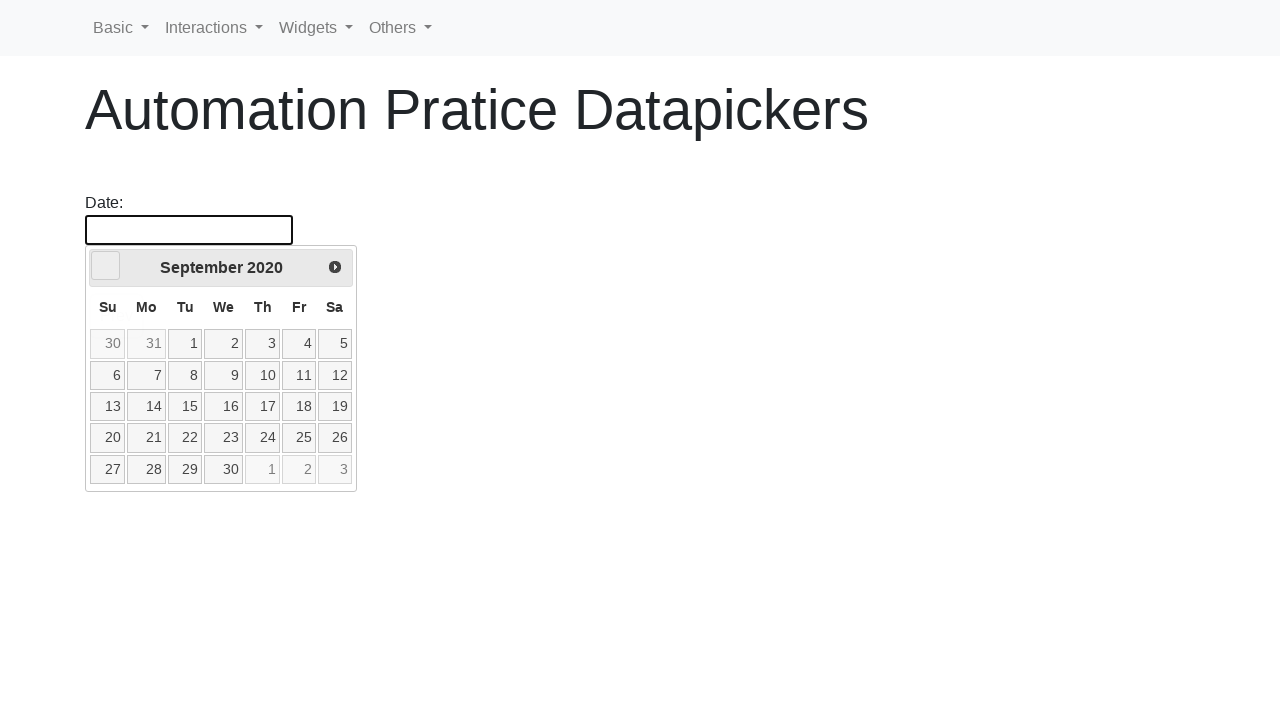

Clicked left arrow to navigate backwards in calendar (current: September 2020) at (106, 266) on .ui-datepicker-prev
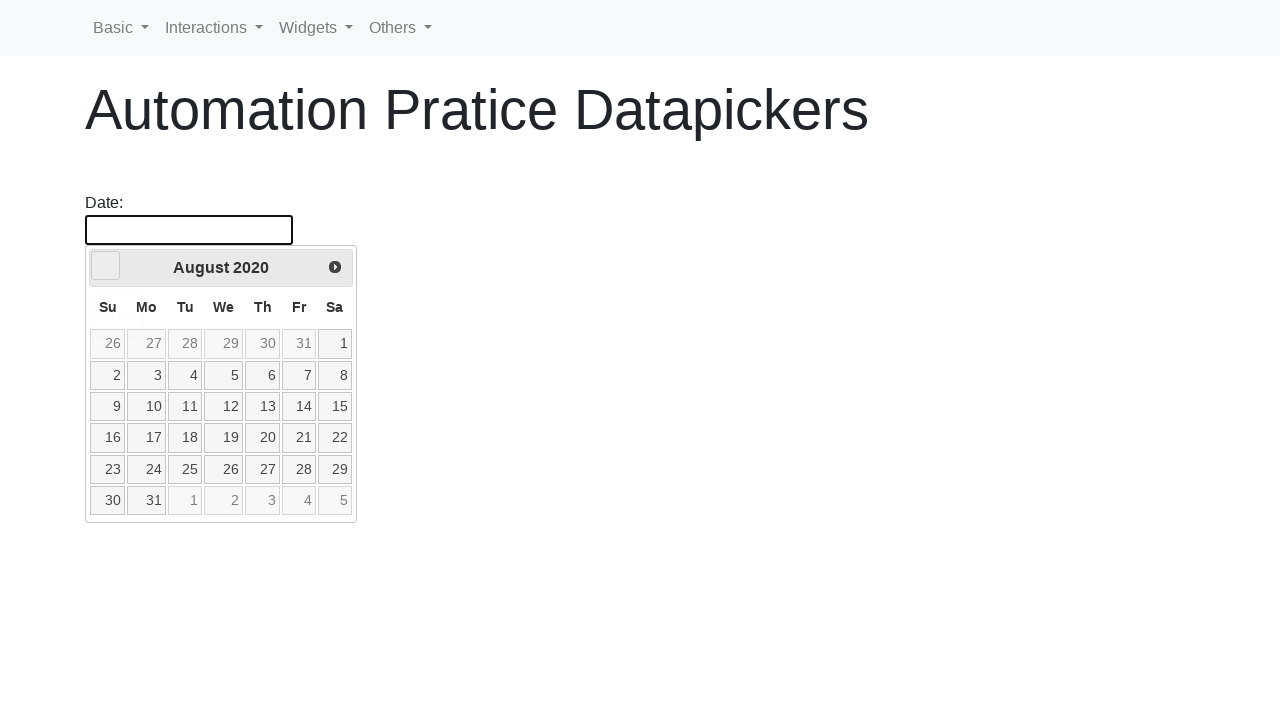

Clicked left arrow to navigate backwards in calendar (current: August 2020) at (106, 266) on .ui-datepicker-prev
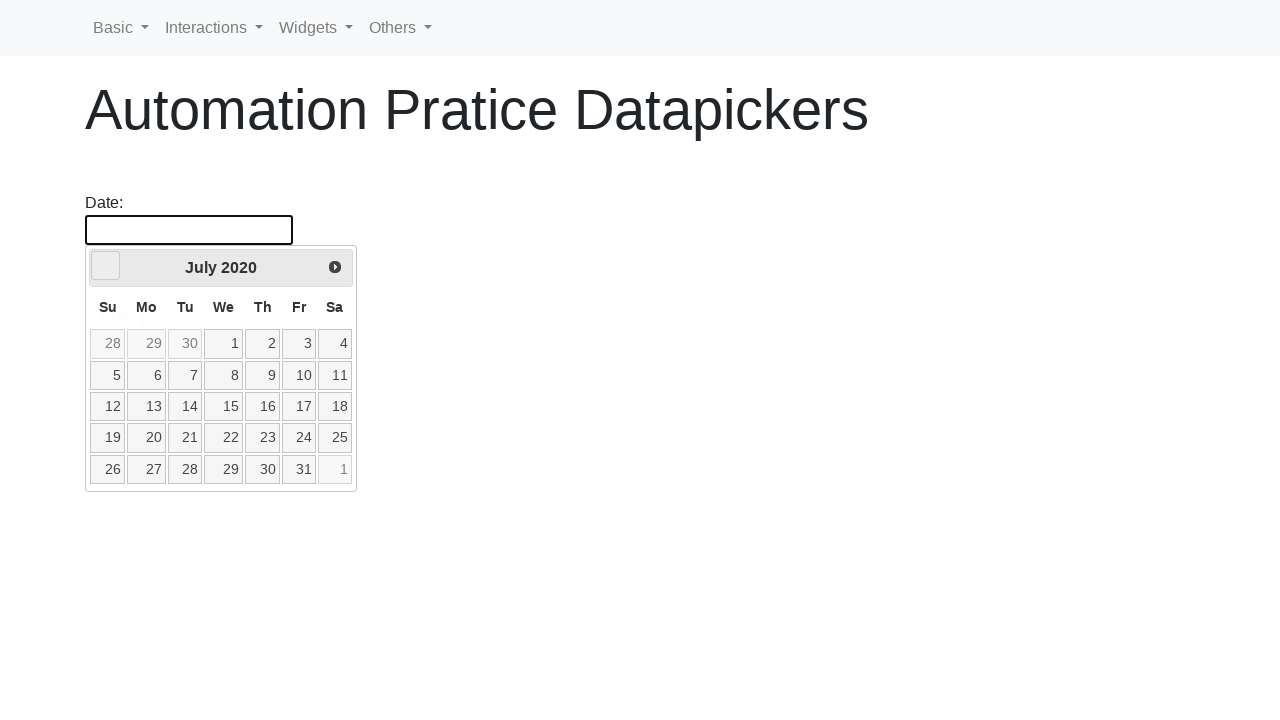

Clicked left arrow to navigate backwards in calendar (current: July 2020) at (106, 266) on .ui-datepicker-prev
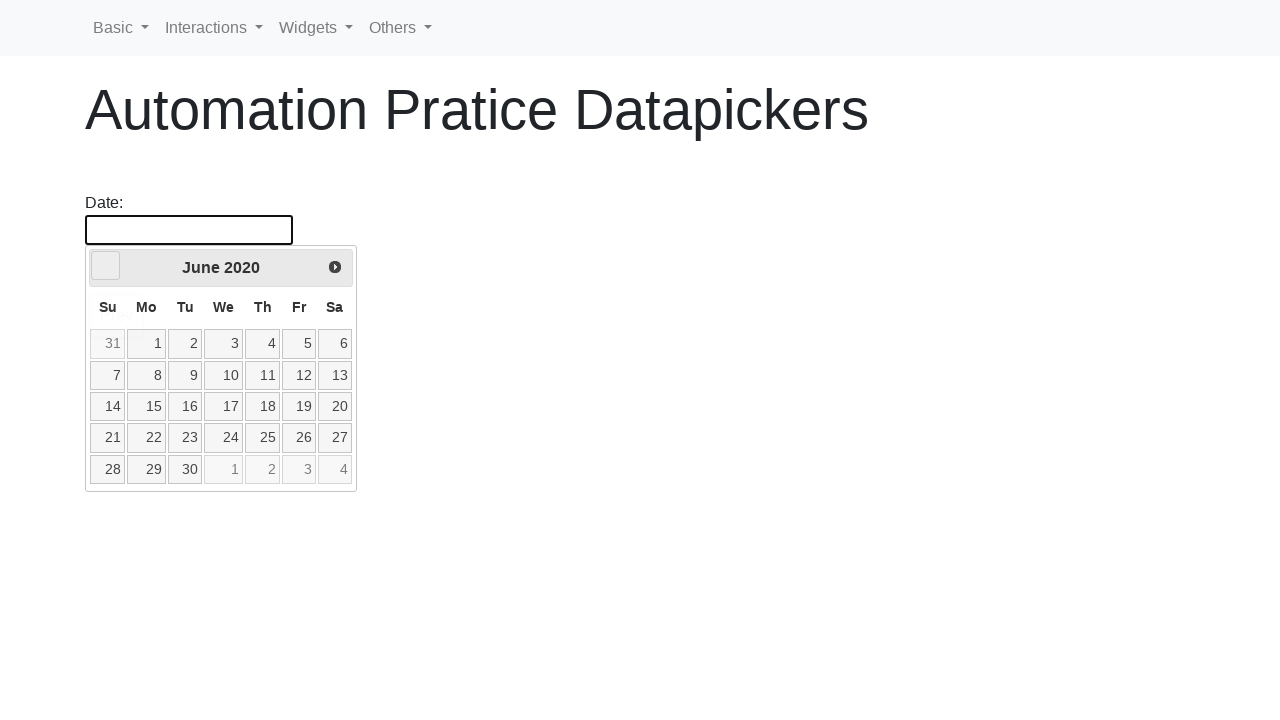

Clicked left arrow to navigate backwards in calendar (current: June 2020) at (106, 266) on .ui-datepicker-prev
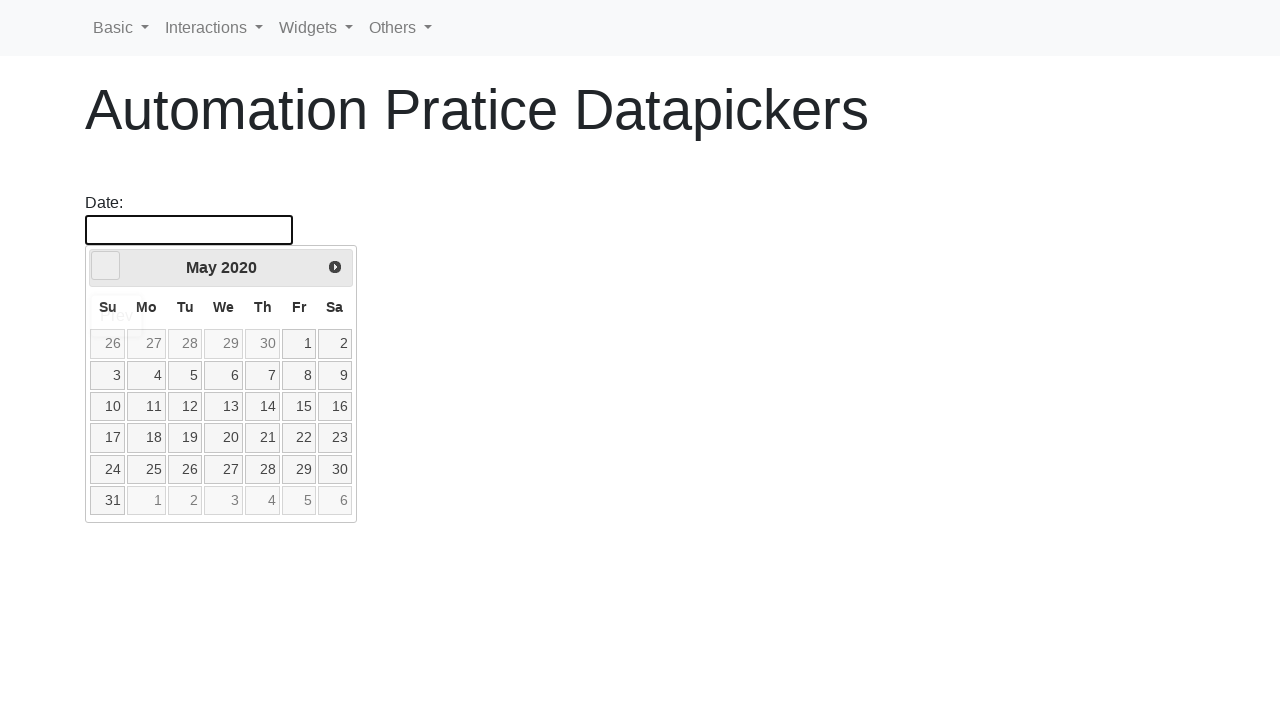

Clicked left arrow to navigate backwards in calendar (current: May 2020) at (106, 266) on .ui-datepicker-prev
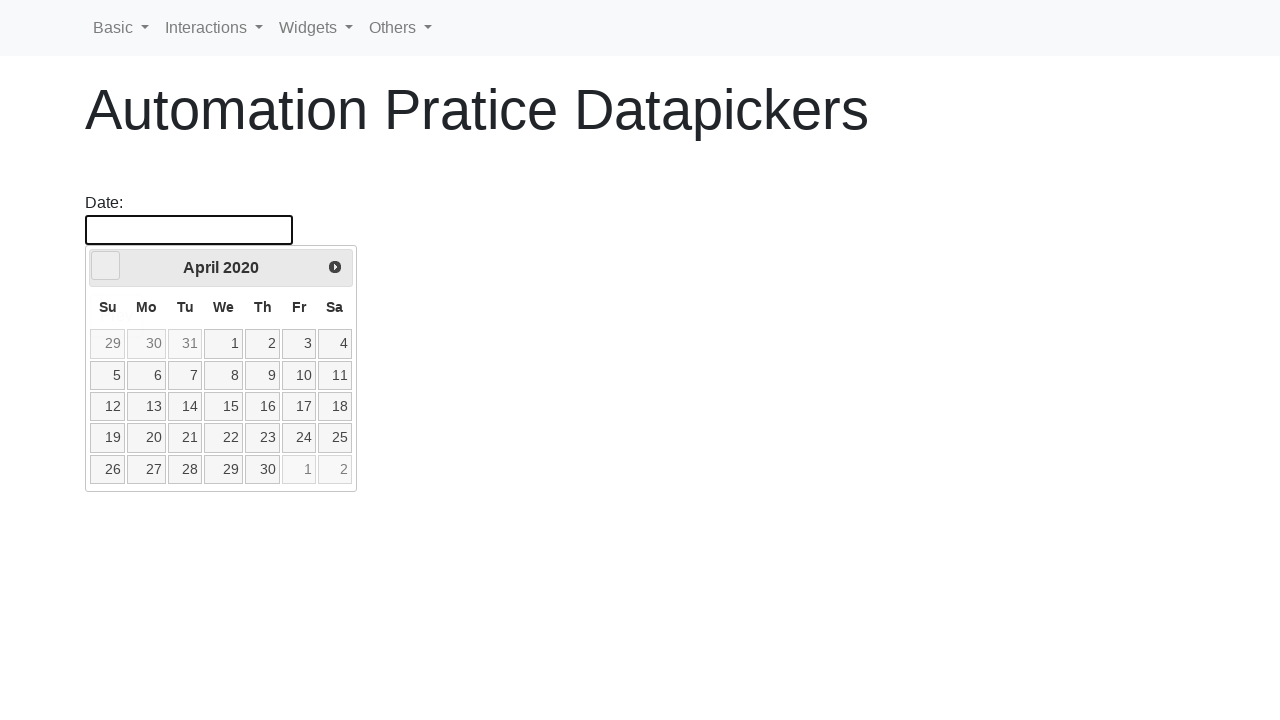

Clicked left arrow to navigate backwards in calendar (current: April 2020) at (106, 266) on .ui-datepicker-prev
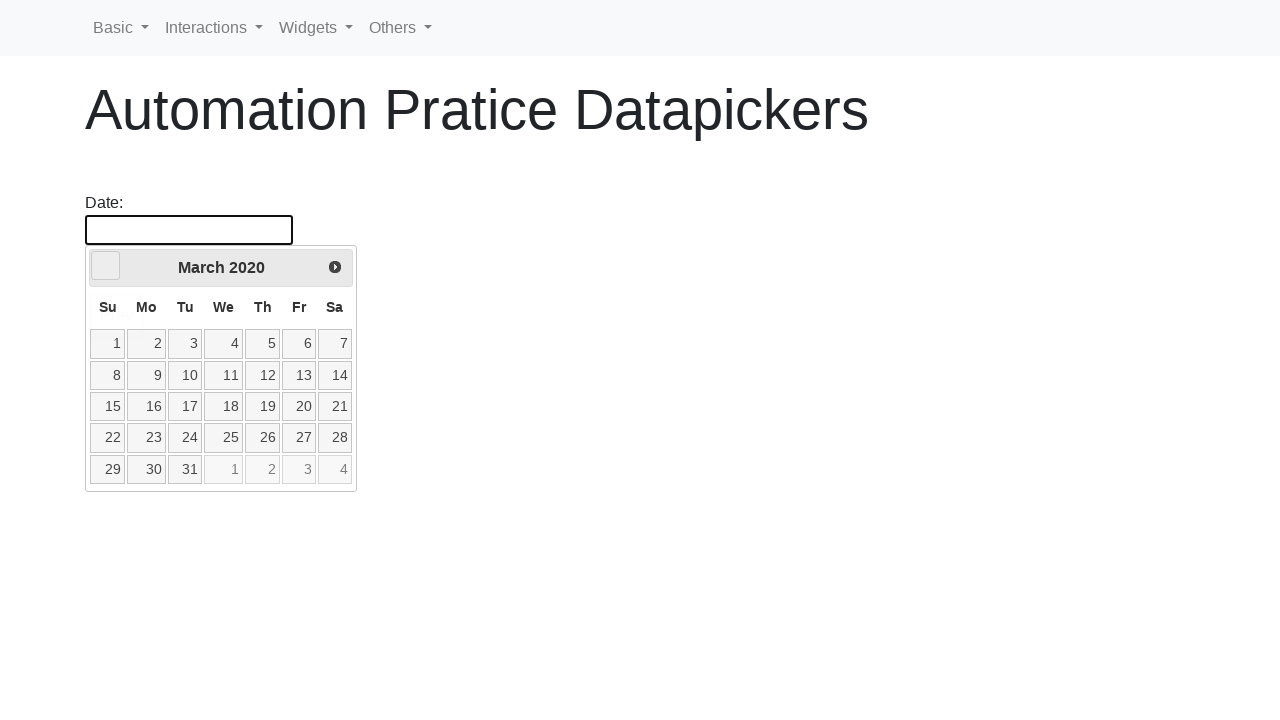

Clicked left arrow to navigate backwards in calendar (current: March 2020) at (106, 266) on .ui-datepicker-prev
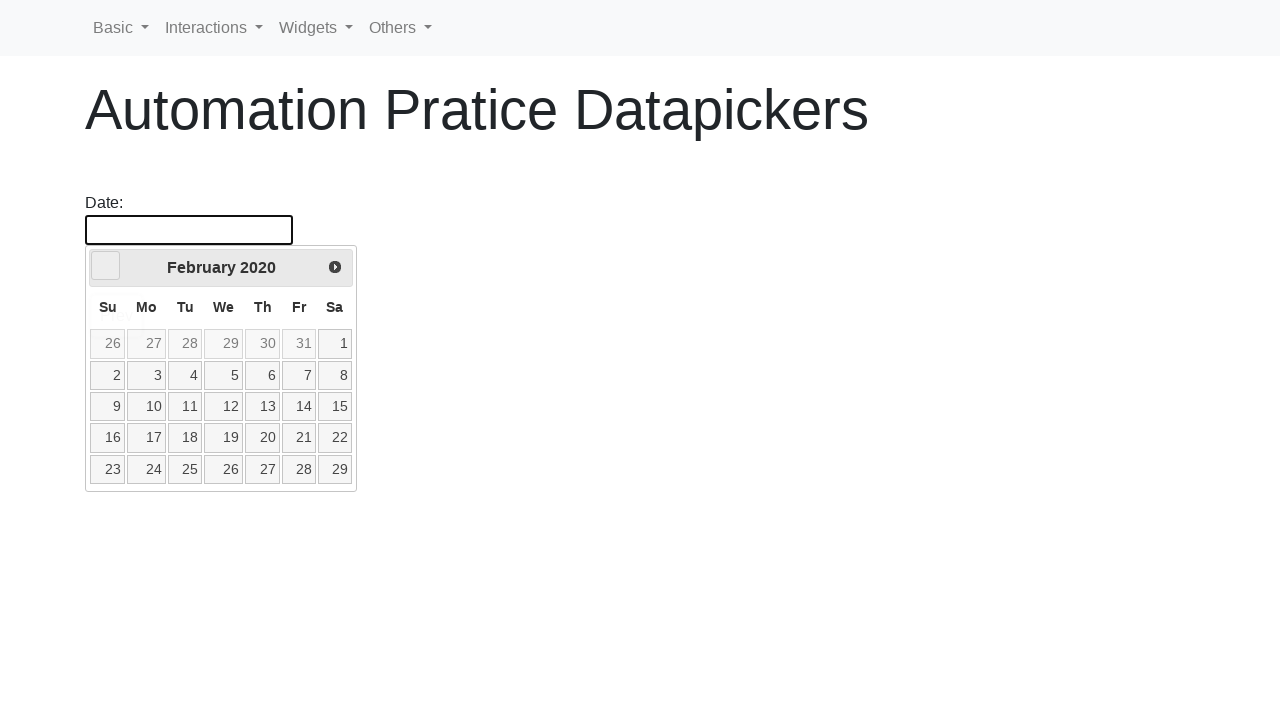

Clicked left arrow to navigate backwards in calendar (current: February 2020) at (106, 266) on .ui-datepicker-prev
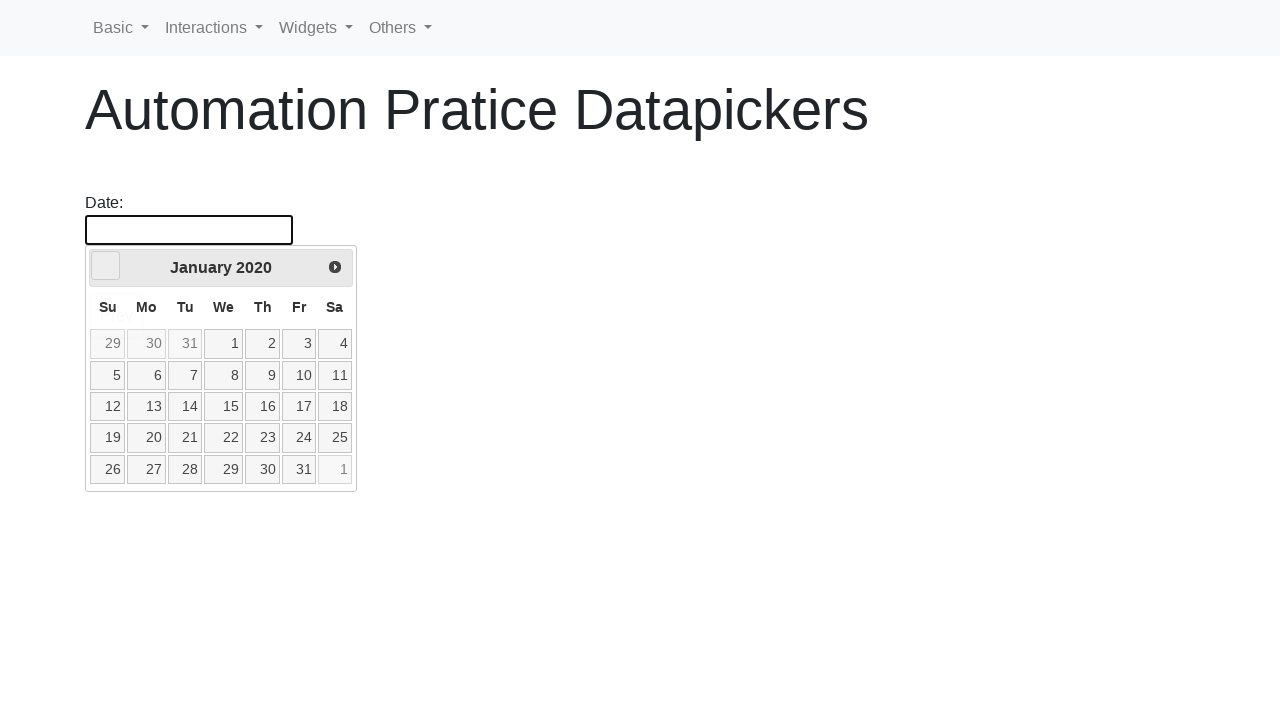

Clicked left arrow to navigate backwards in calendar (current: January 2020) at (106, 266) on .ui-datepicker-prev
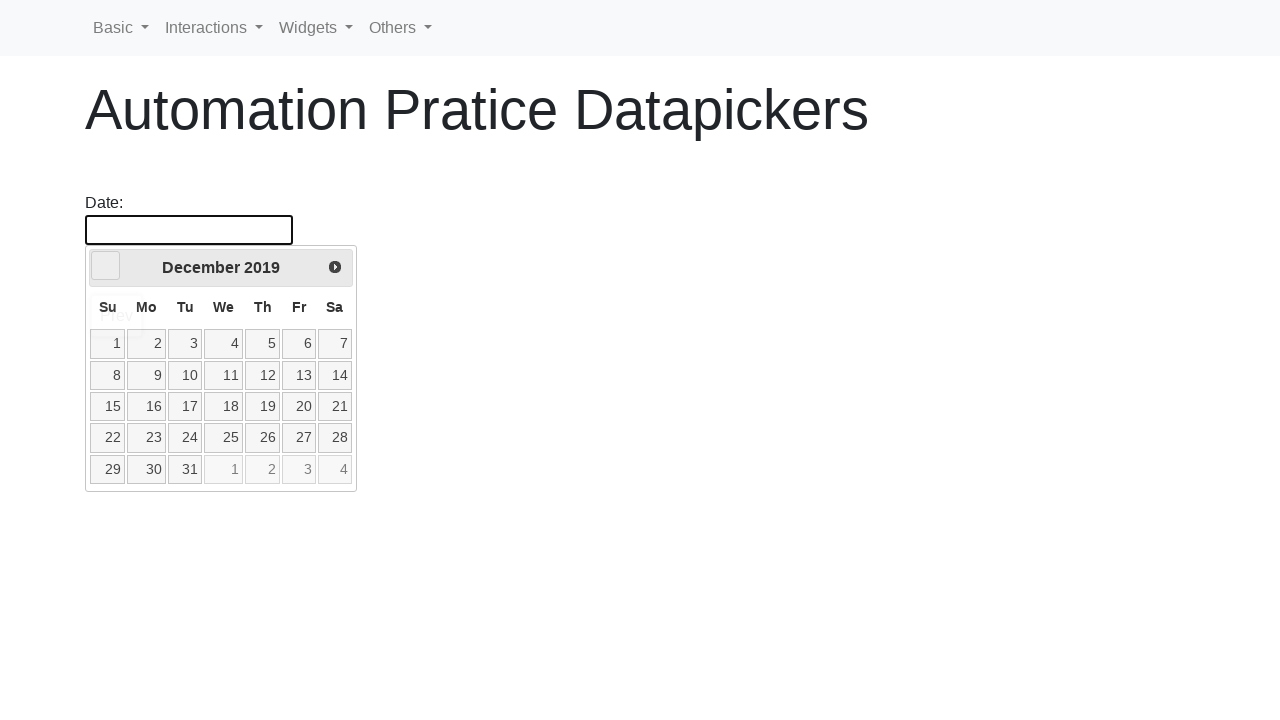

Clicked left arrow to navigate backwards in calendar (current: December 2019) at (106, 266) on .ui-datepicker-prev
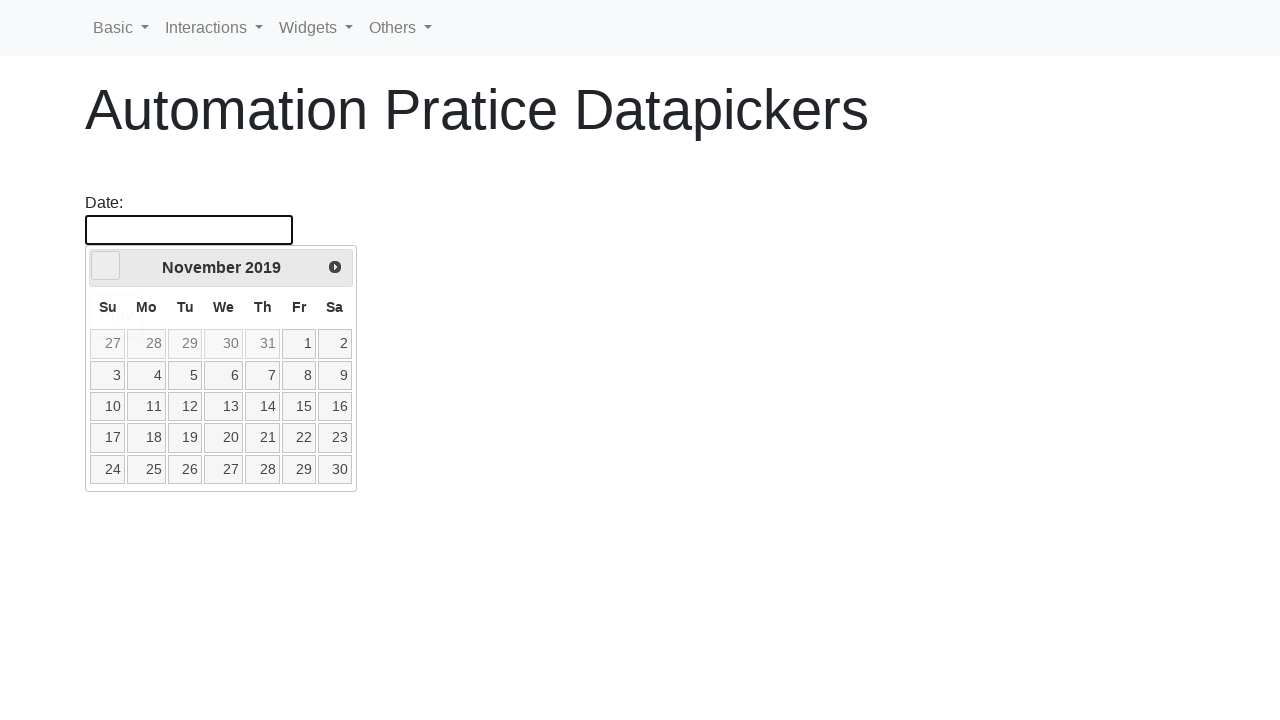

Clicked left arrow to navigate backwards in calendar (current: November 2019) at (106, 266) on .ui-datepicker-prev
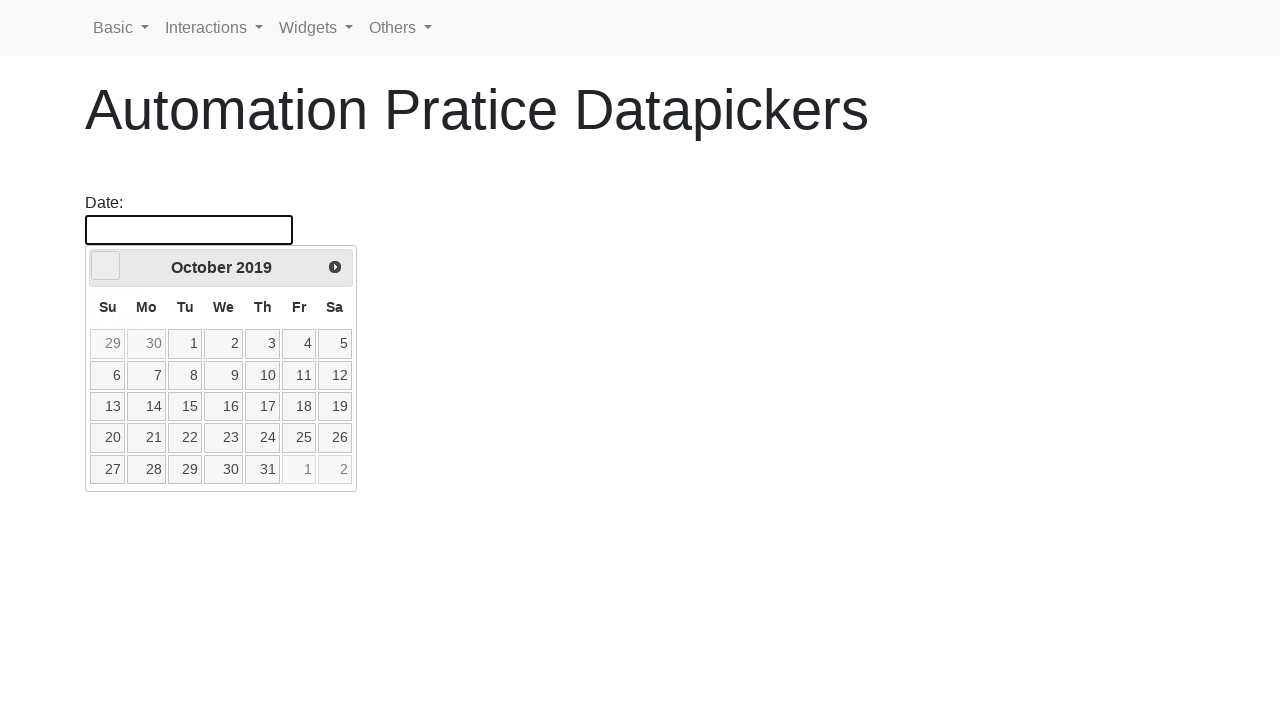

Clicked left arrow to navigate backwards in calendar (current: October 2019) at (106, 266) on .ui-datepicker-prev
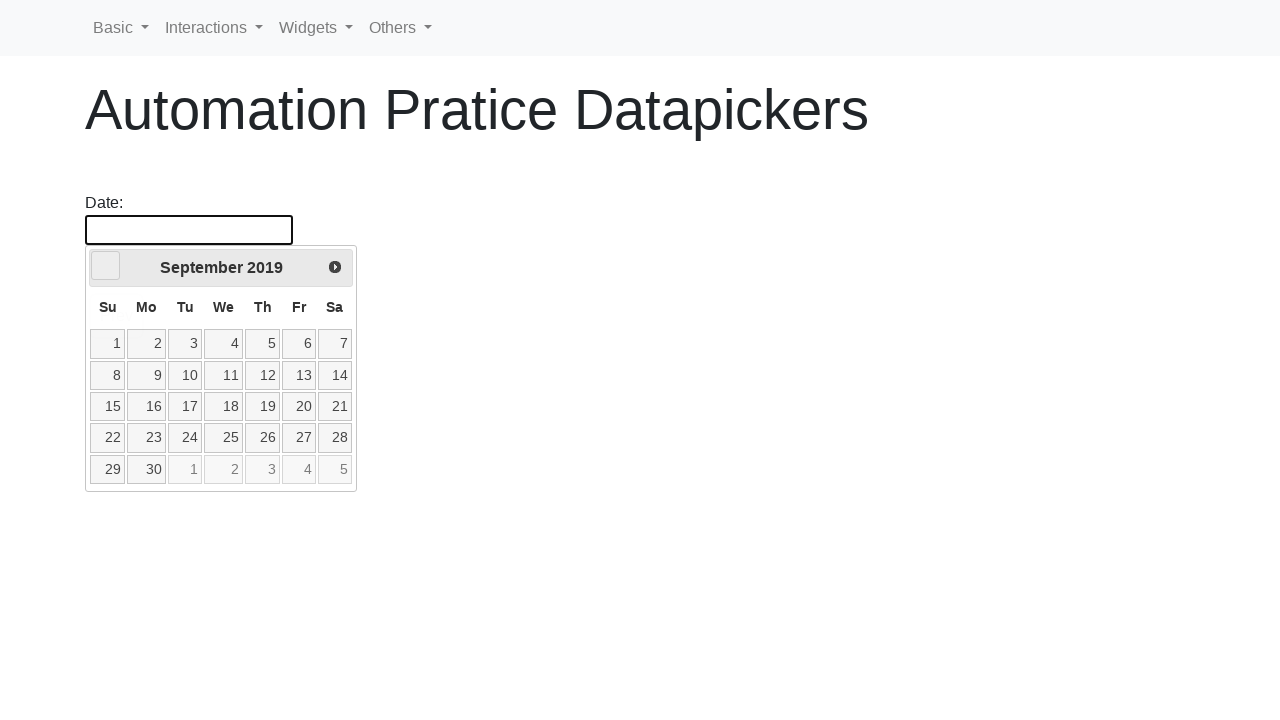

Clicked left arrow to navigate backwards in calendar (current: September 2019) at (106, 266) on .ui-datepicker-prev
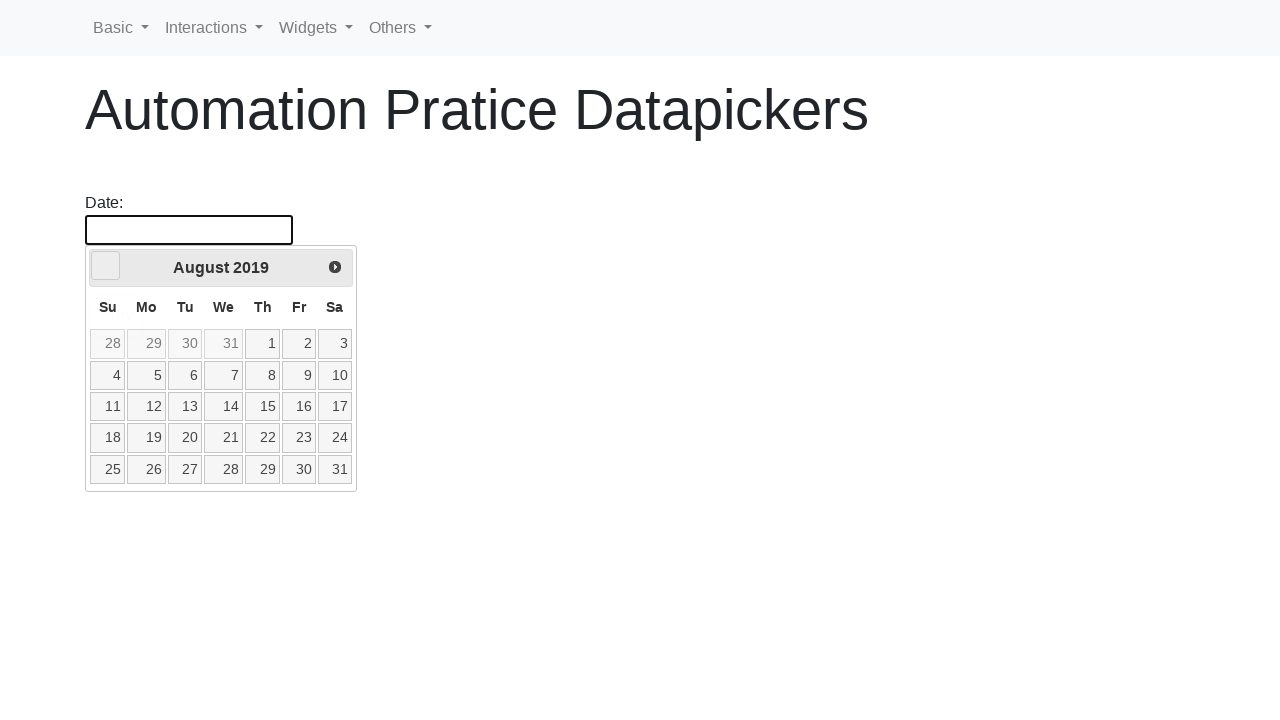

Clicked left arrow to navigate backwards in calendar (current: August 2019) at (106, 266) on .ui-datepicker-prev
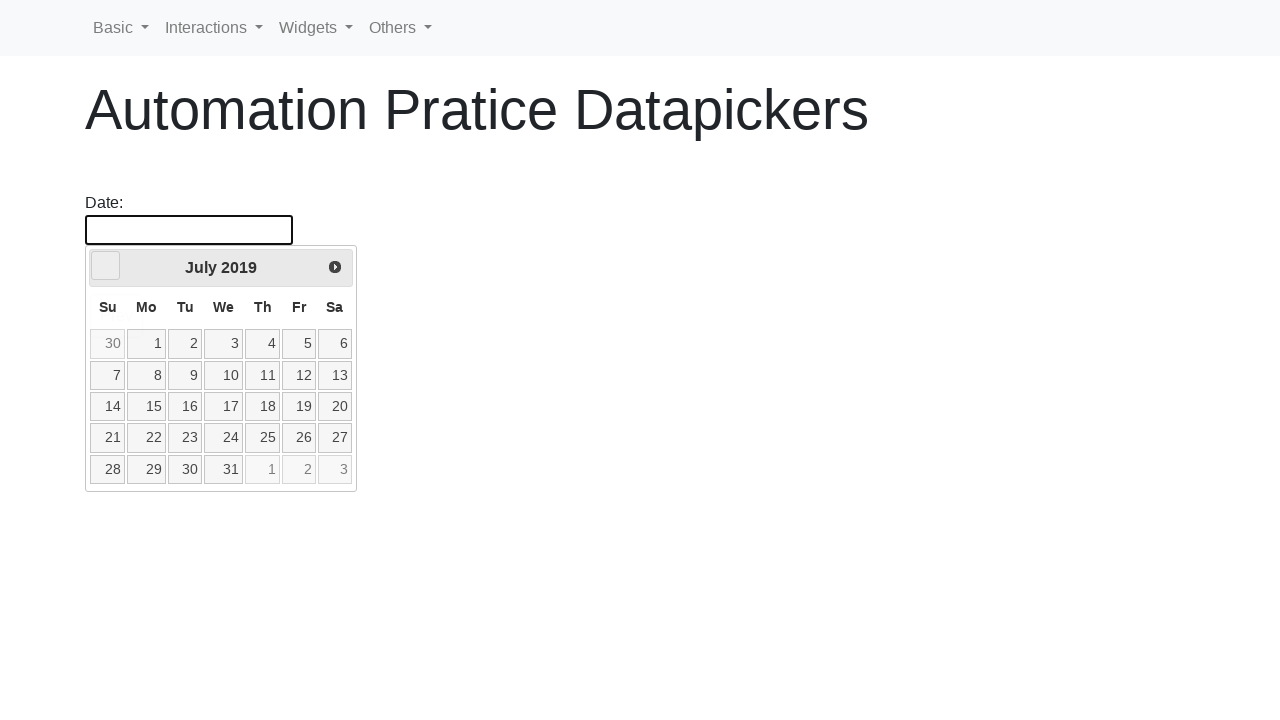

Clicked left arrow to navigate backwards in calendar (current: July 2019) at (106, 266) on .ui-datepicker-prev
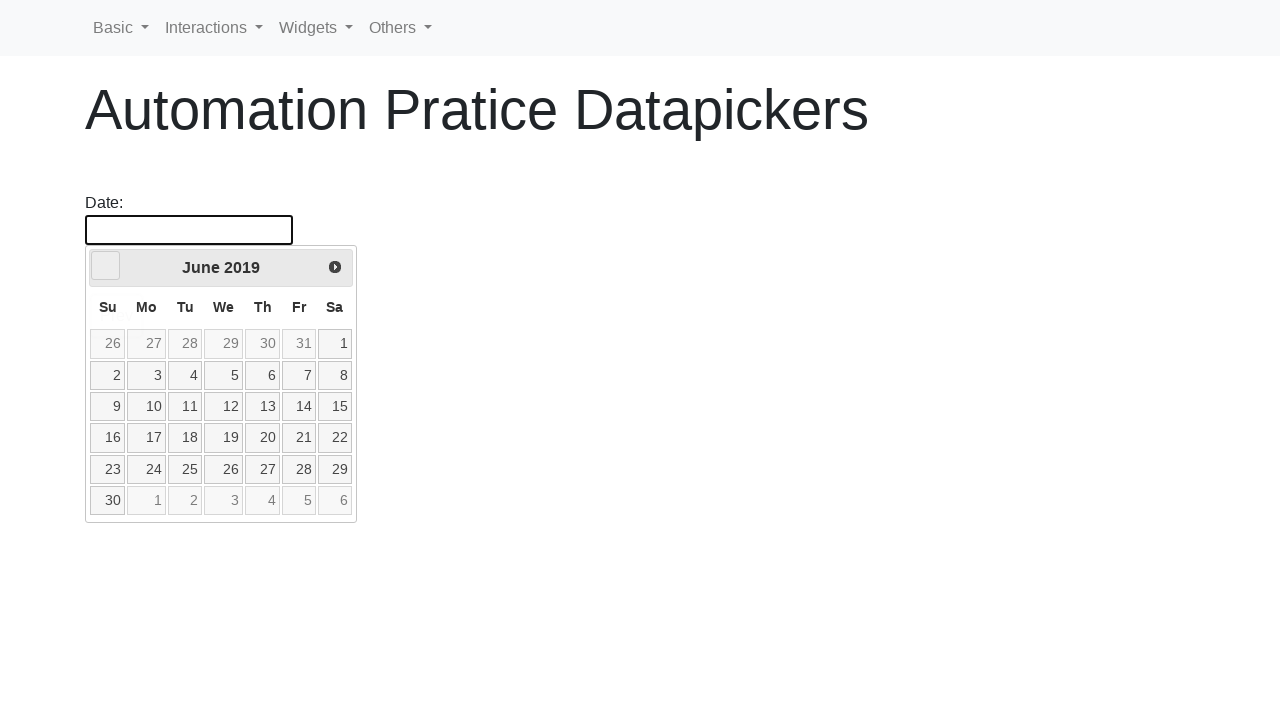

Clicked left arrow to navigate backwards in calendar (current: June 2019) at (106, 266) on .ui-datepicker-prev
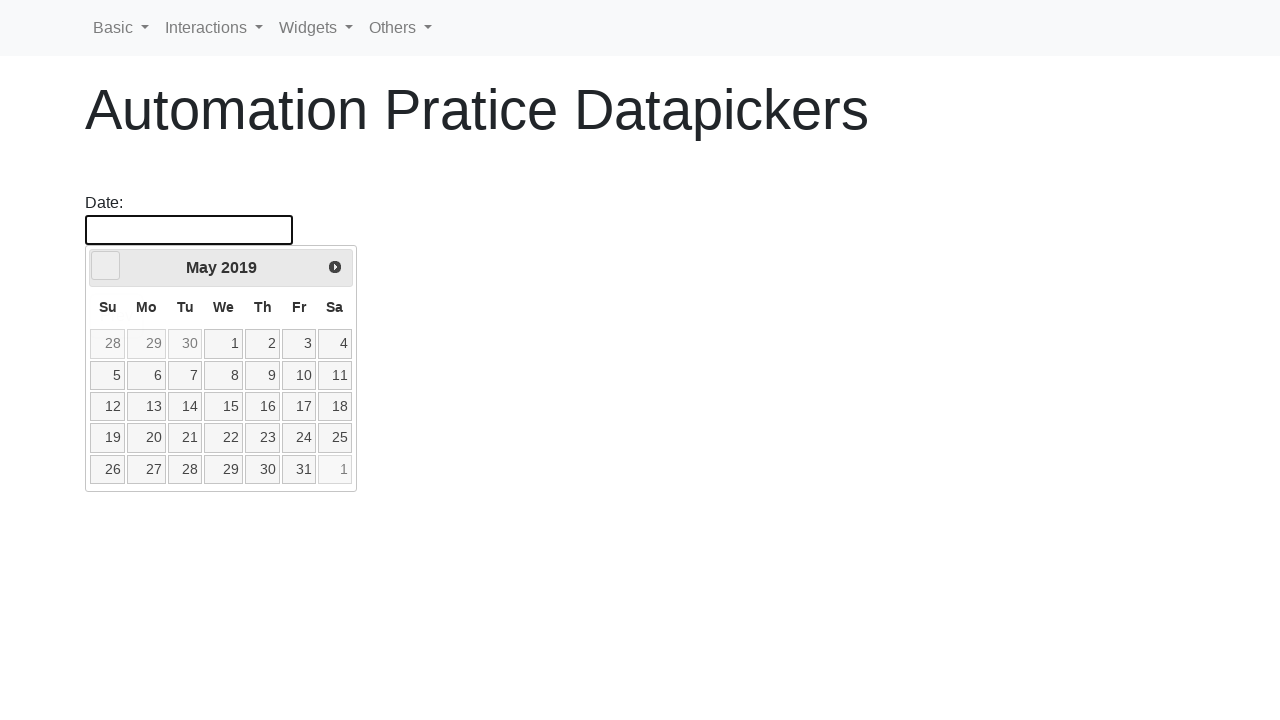

Clicked left arrow to navigate backwards in calendar (current: May 2019) at (106, 266) on .ui-datepicker-prev
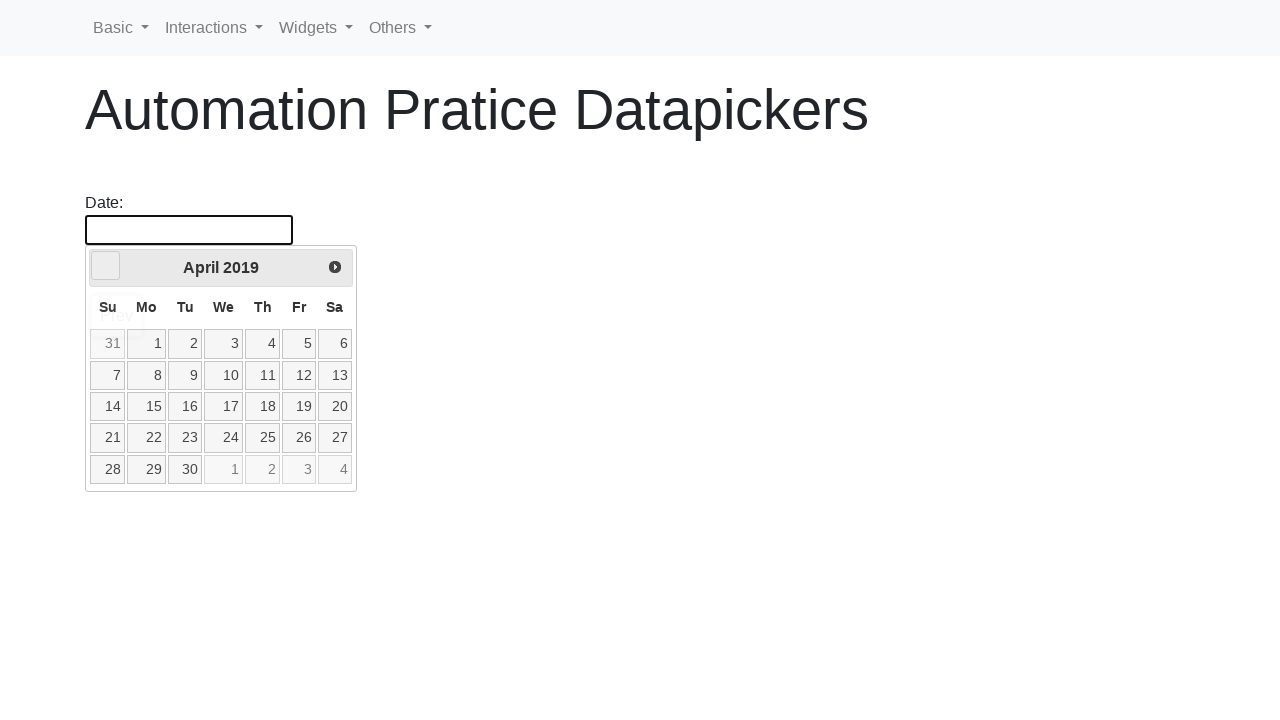

Clicked left arrow to navigate backwards in calendar (current: April 2019) at (106, 266) on .ui-datepicker-prev
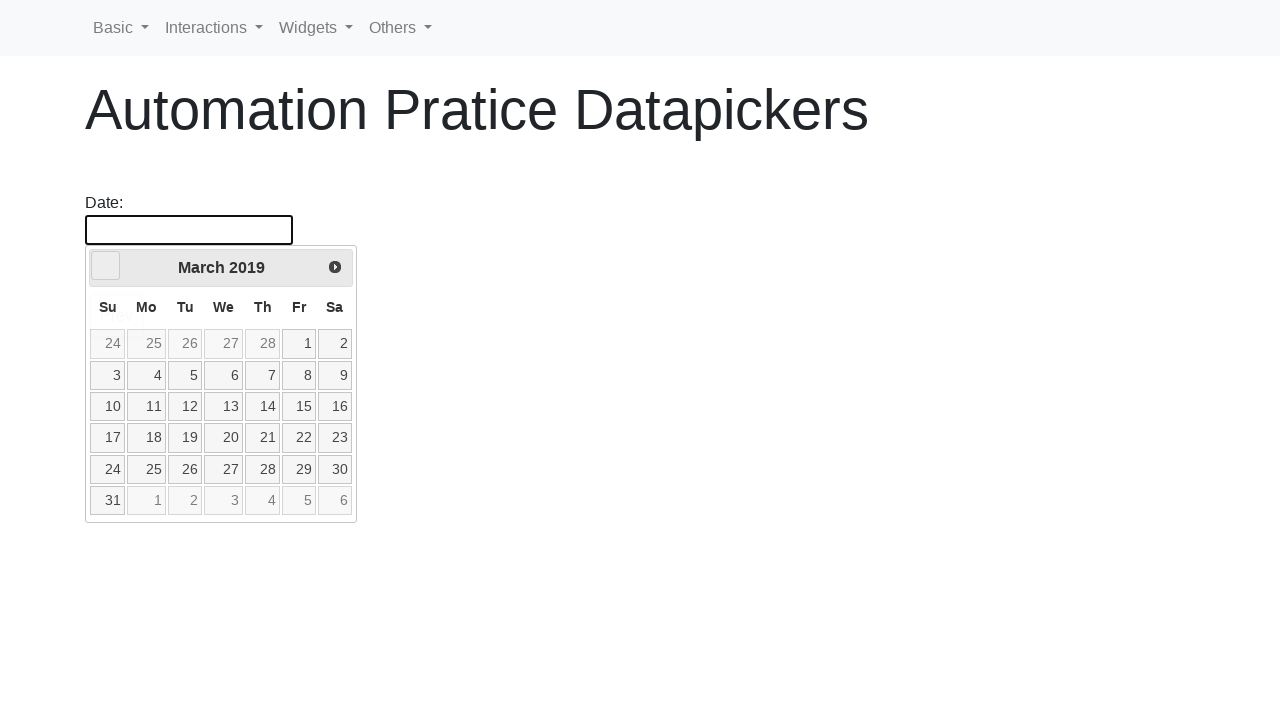

Clicked left arrow to navigate backwards in calendar (current: March 2019) at (106, 266) on .ui-datepicker-prev
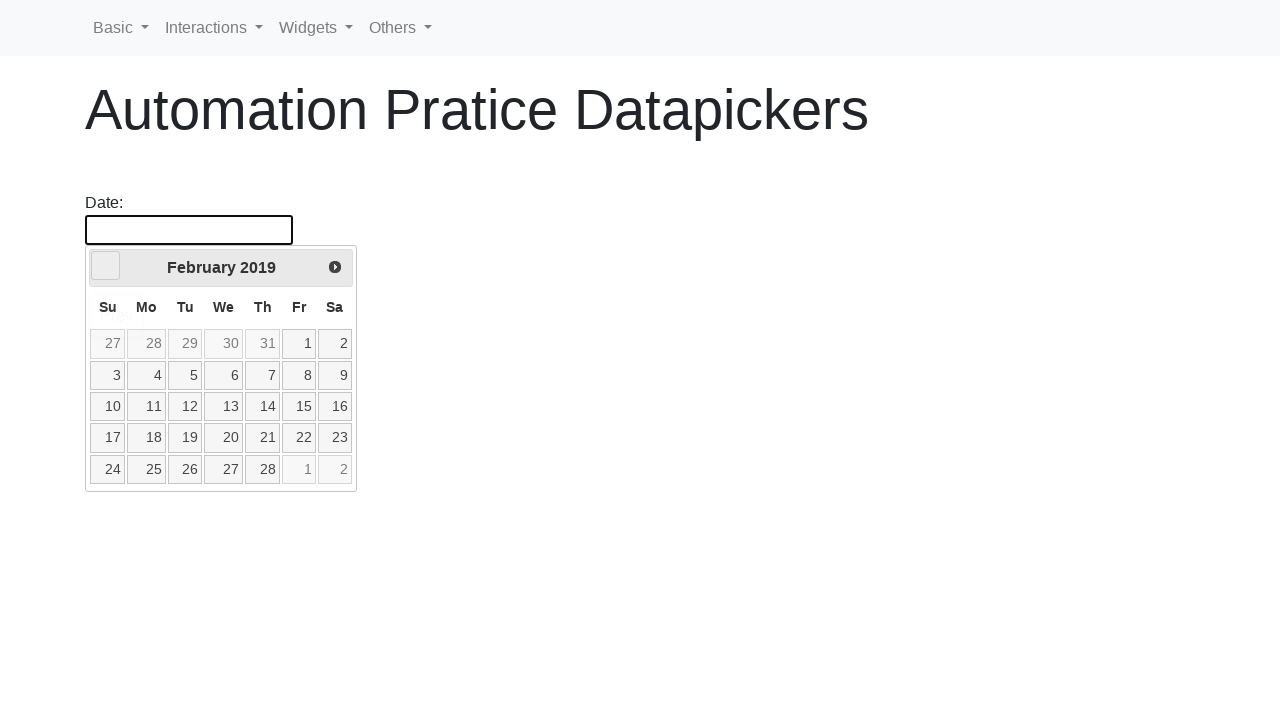

Clicked left arrow to navigate backwards in calendar (current: February 2019) at (106, 266) on .ui-datepicker-prev
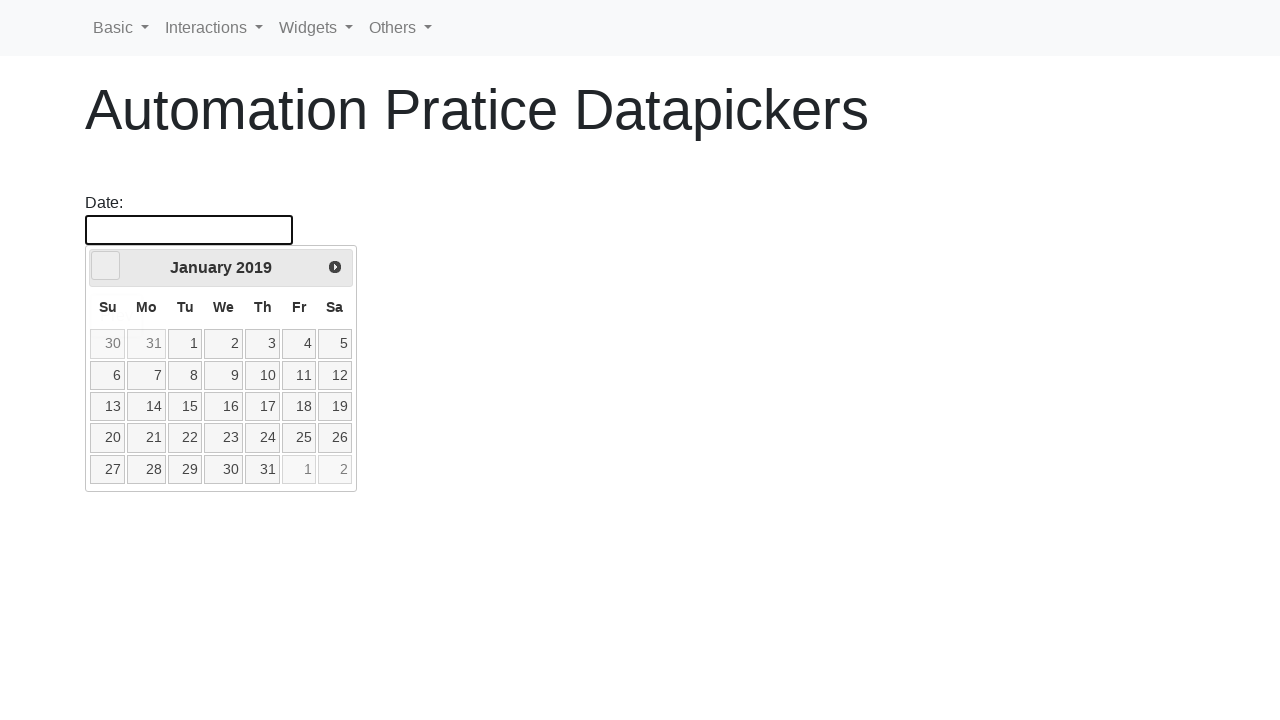

Clicked left arrow to navigate backwards in calendar (current: January 2019) at (106, 266) on .ui-datepicker-prev
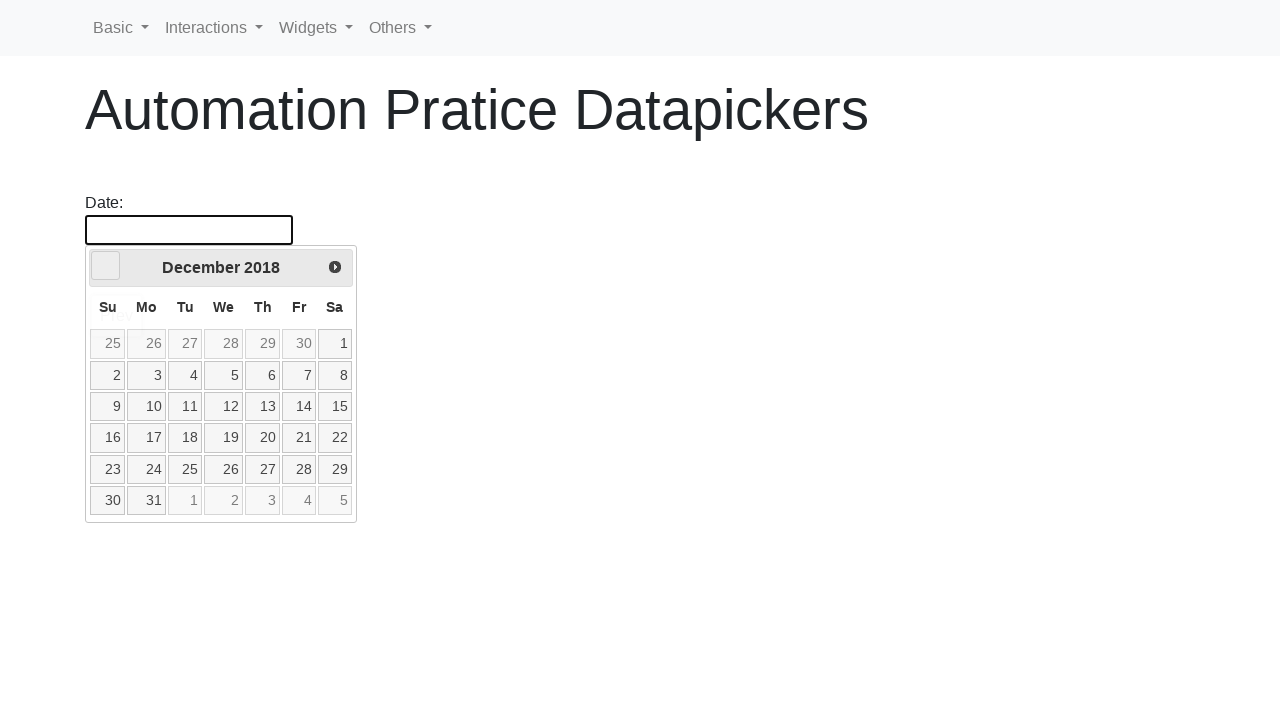

Clicked left arrow to navigate backwards in calendar (current: December 2018) at (106, 266) on .ui-datepicker-prev
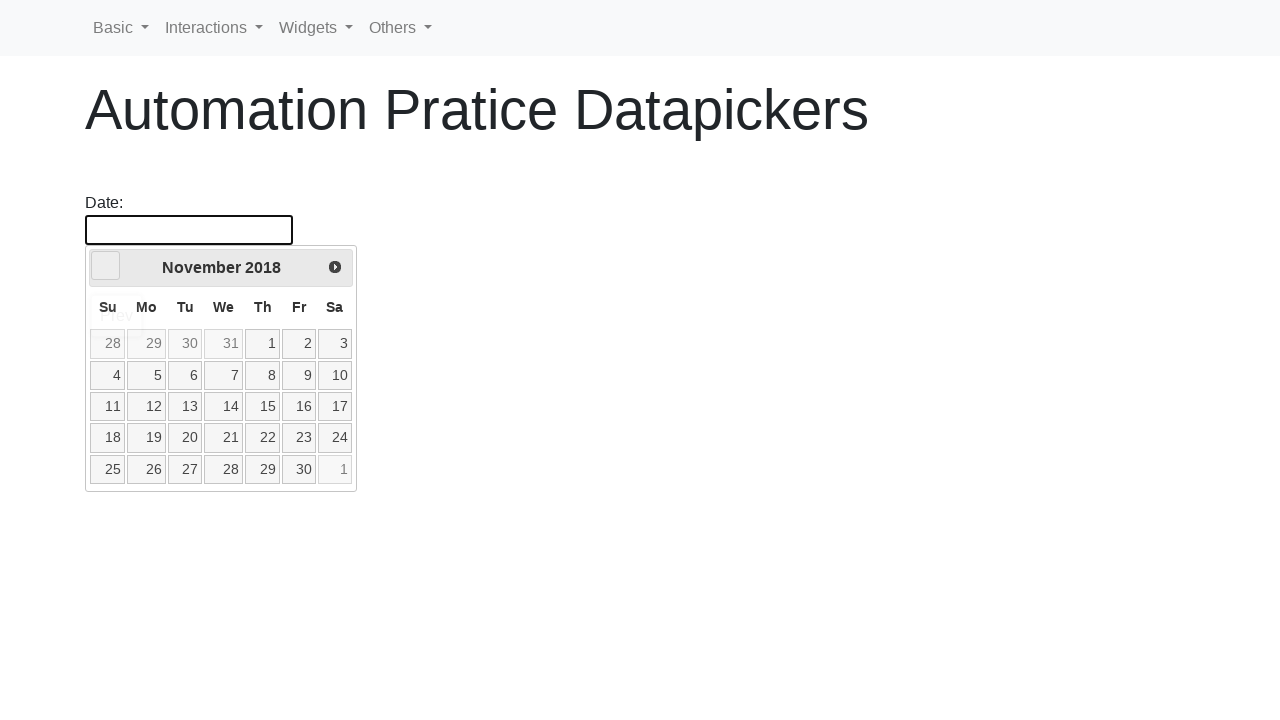

Clicked left arrow to navigate backwards in calendar (current: November 2018) at (106, 266) on .ui-datepicker-prev
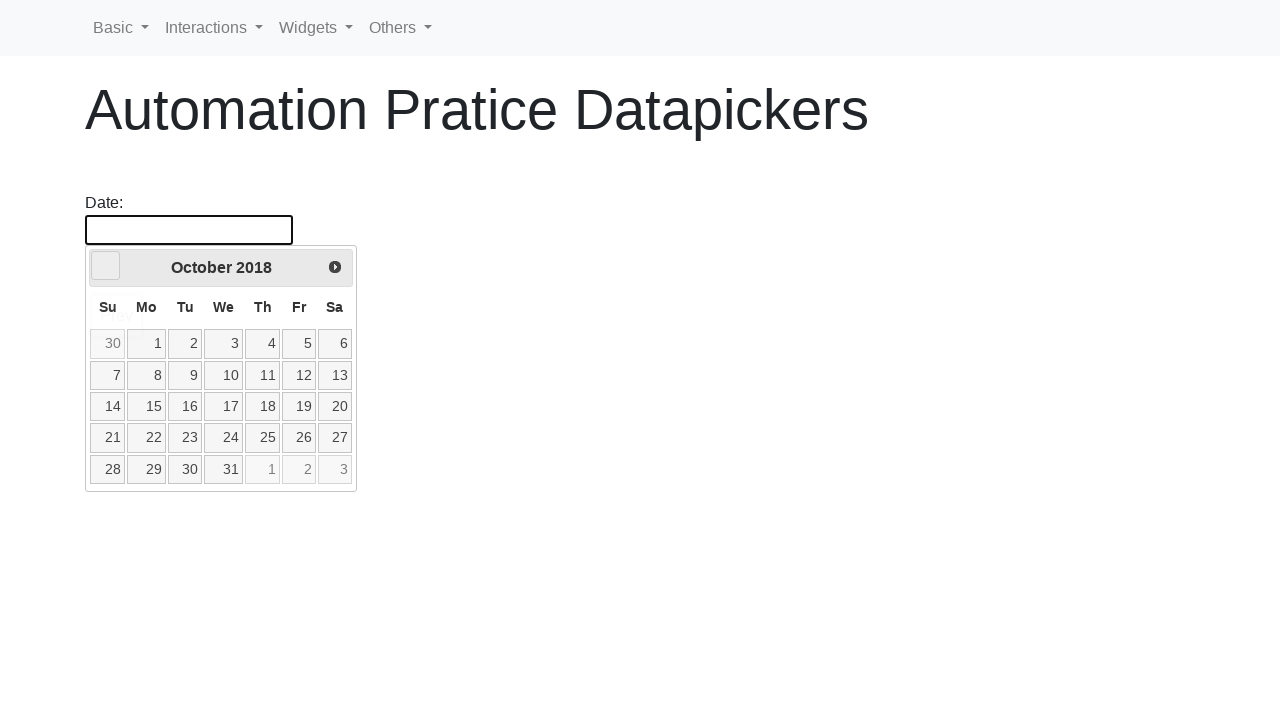

Clicked on day 30 in October 2018 at (108, 344) on xpath=//a[contains(@class, 'ui-state-default') and text()='30']
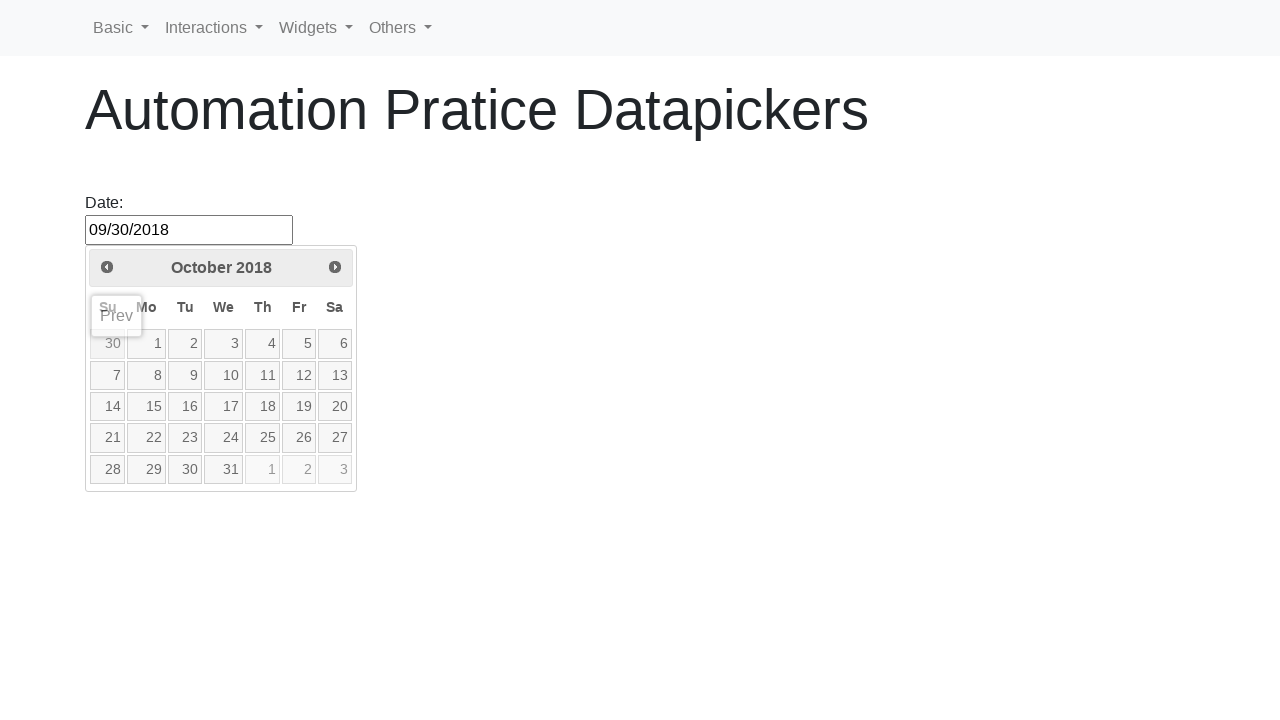

Waited 500ms for date selection to be processed
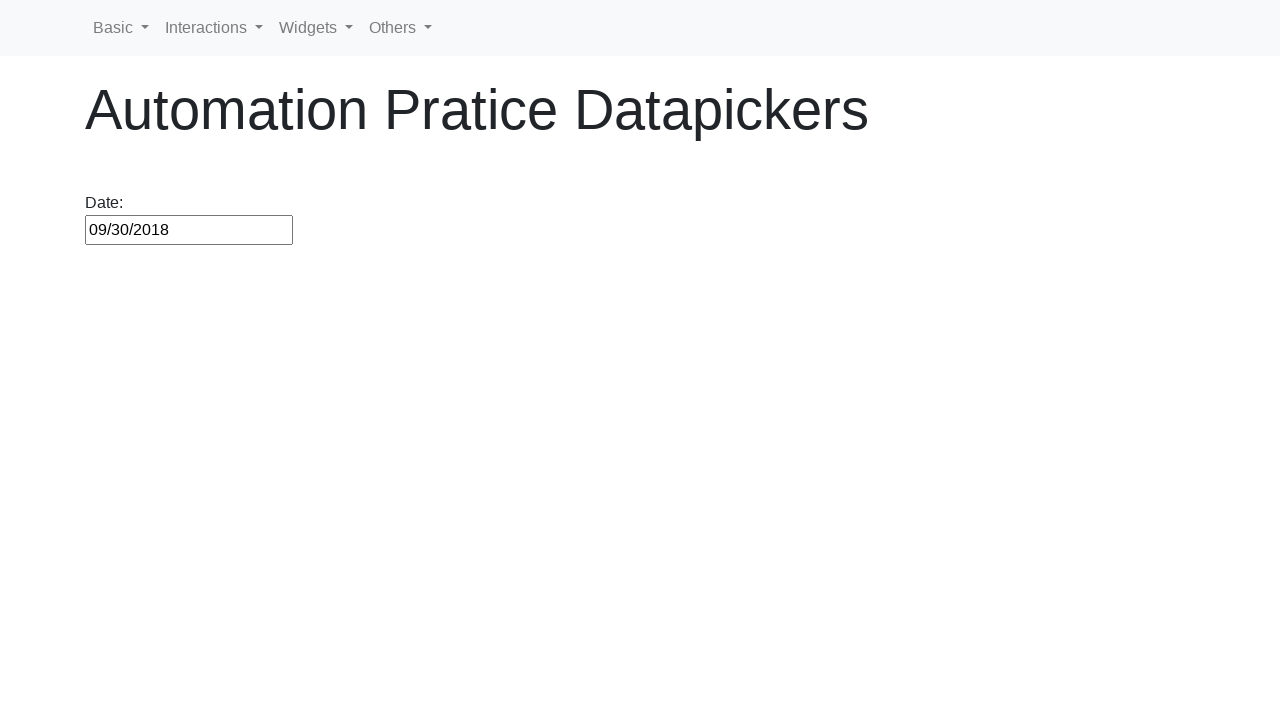

Clicked on date picker input field to select another date at (189, 230) on #datepicker
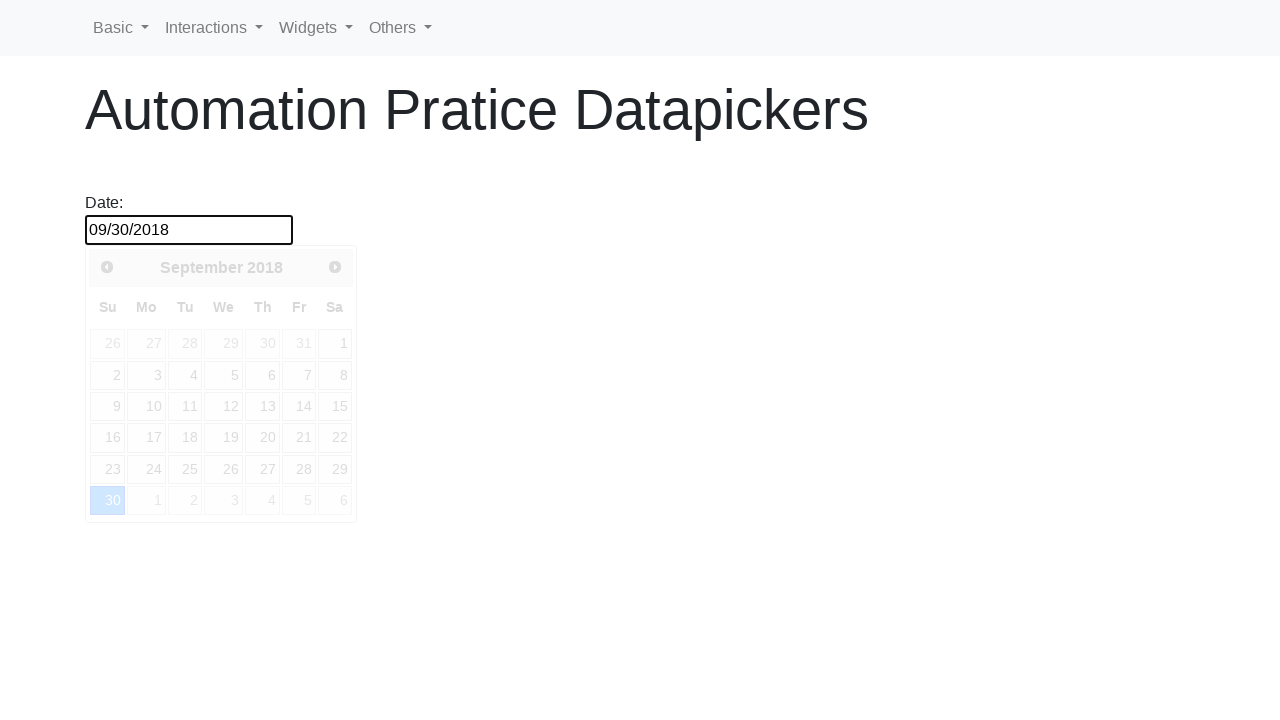

Clicked on day 25 in September 2018 at (185, 469) on xpath=//a[contains(@class, 'ui-state-default') and text()='25']
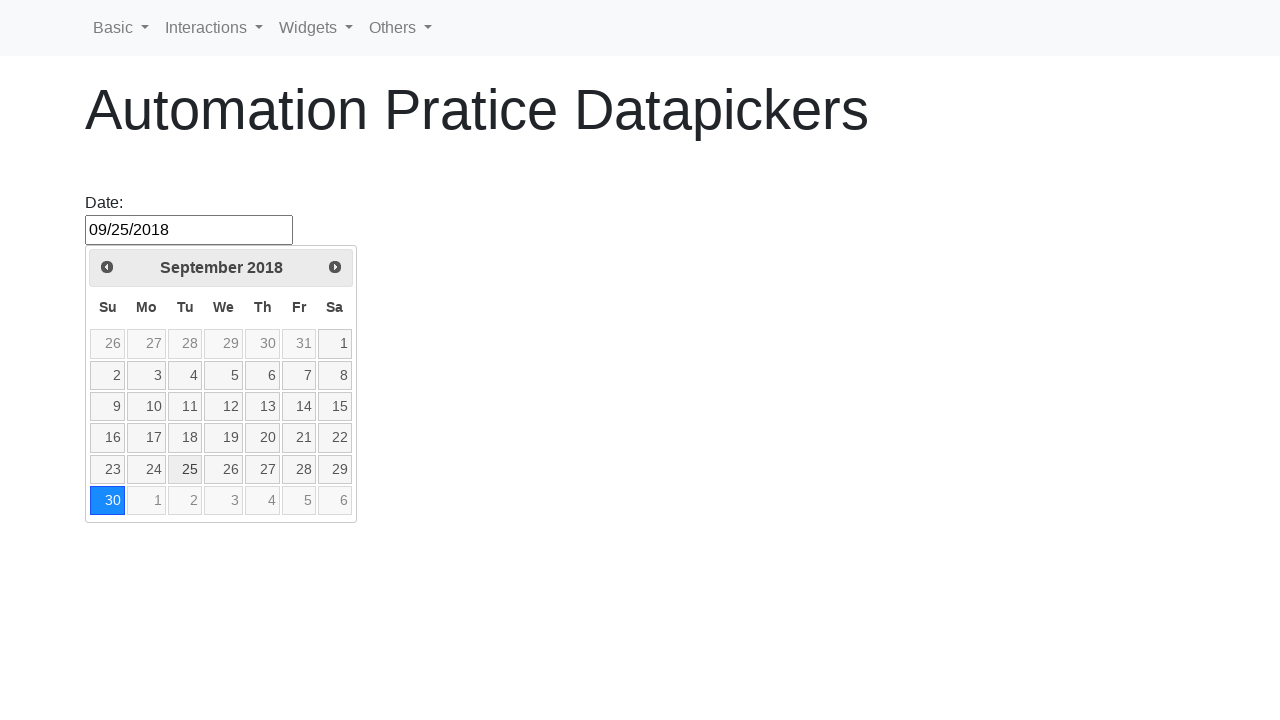

Clicked on date picker input field to select a future date at (189, 230) on #datepicker
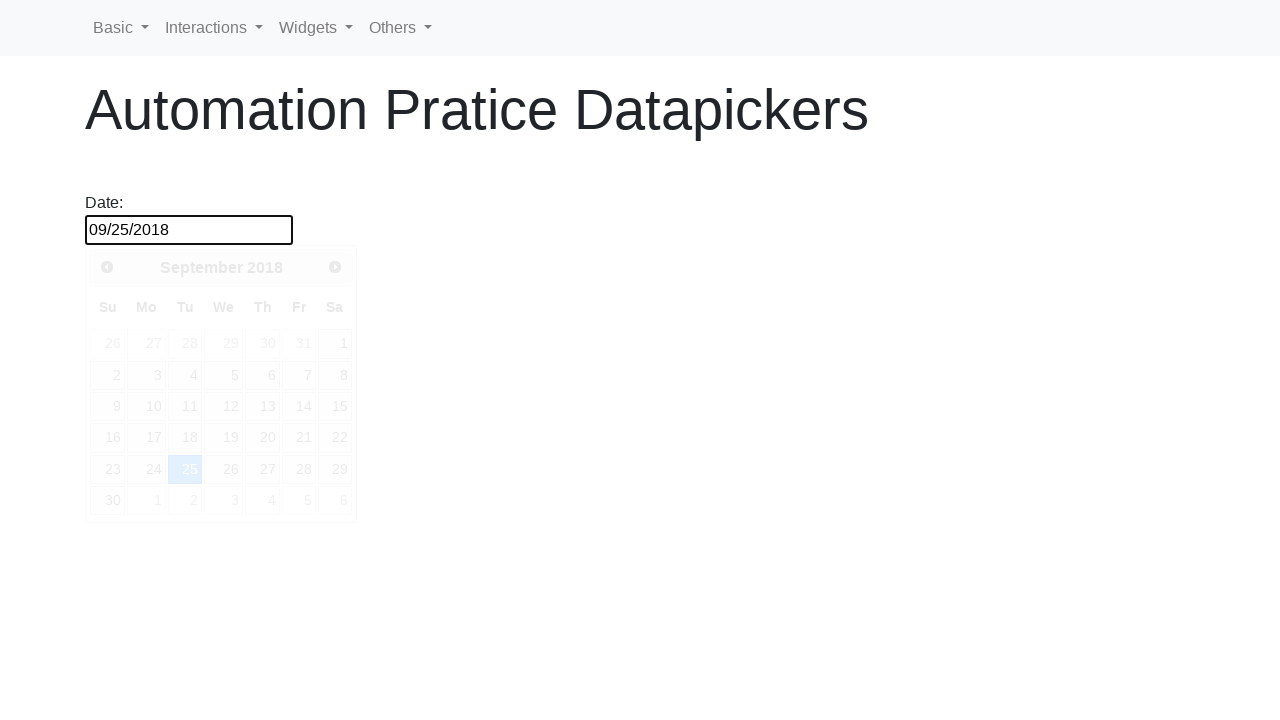

Clicked right arrow to navigate forwards in calendar (current: September 2018) at (335, 267) on .ui-datepicker-next
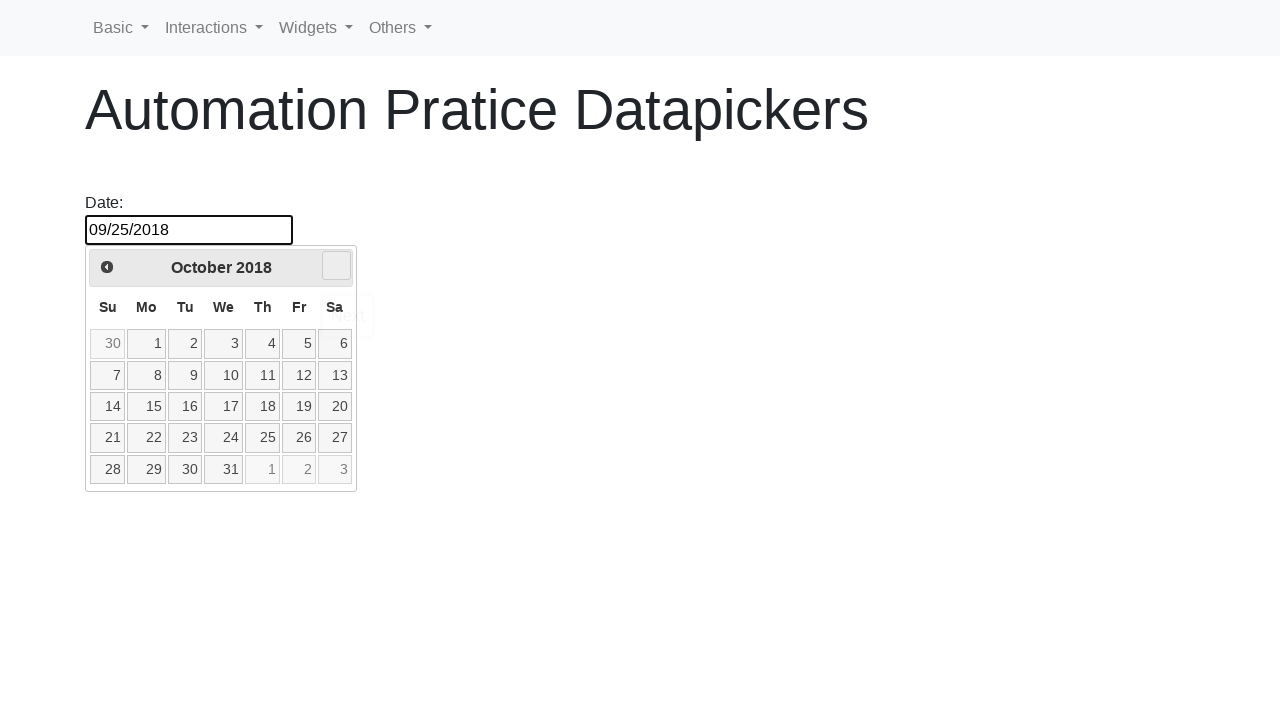

Clicked right arrow to navigate forwards in calendar (current: October 2018) at (336, 266) on .ui-datepicker-next
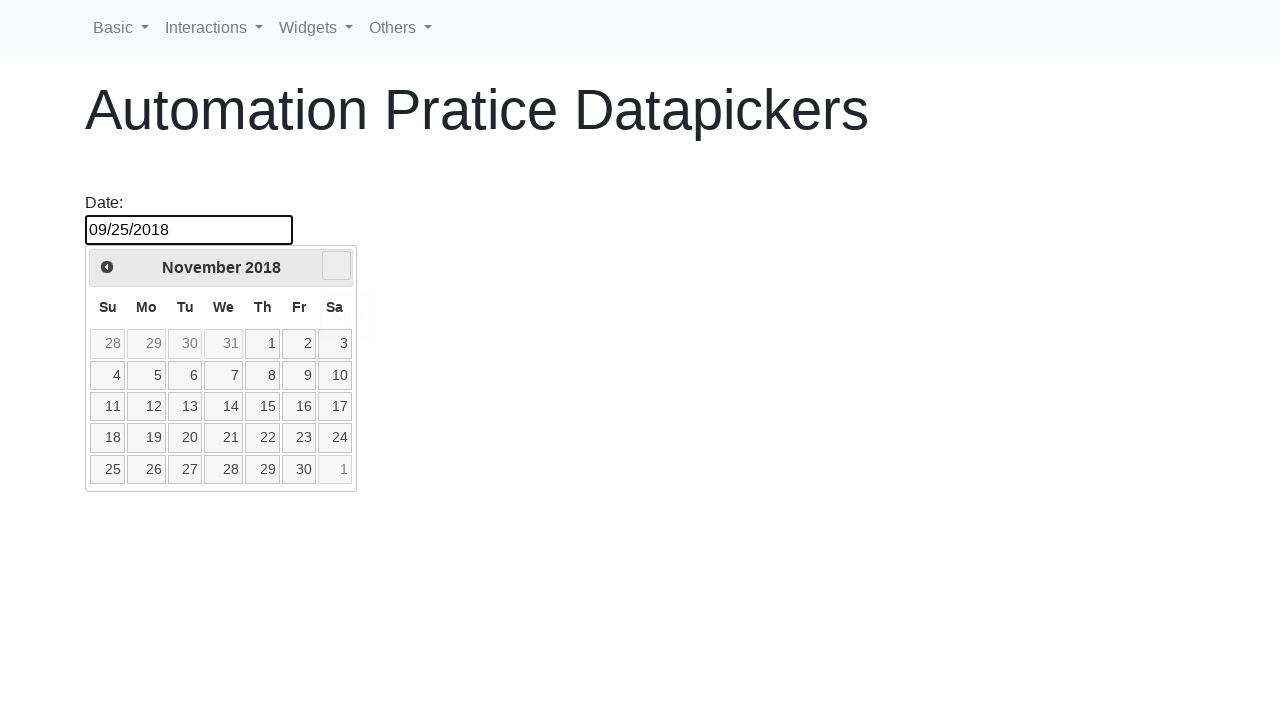

Clicked right arrow to navigate forwards in calendar (current: November 2018) at (336, 266) on .ui-datepicker-next
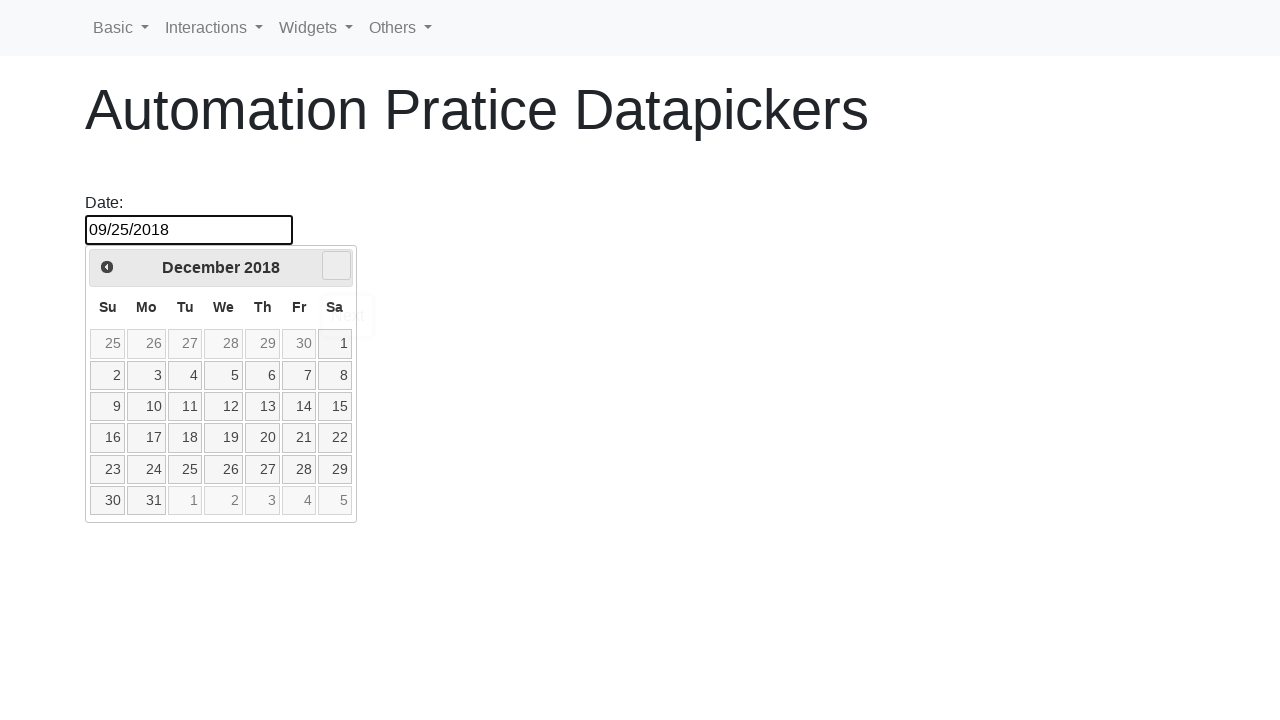

Clicked right arrow to navigate forwards in calendar (current: December 2018) at (336, 266) on .ui-datepicker-next
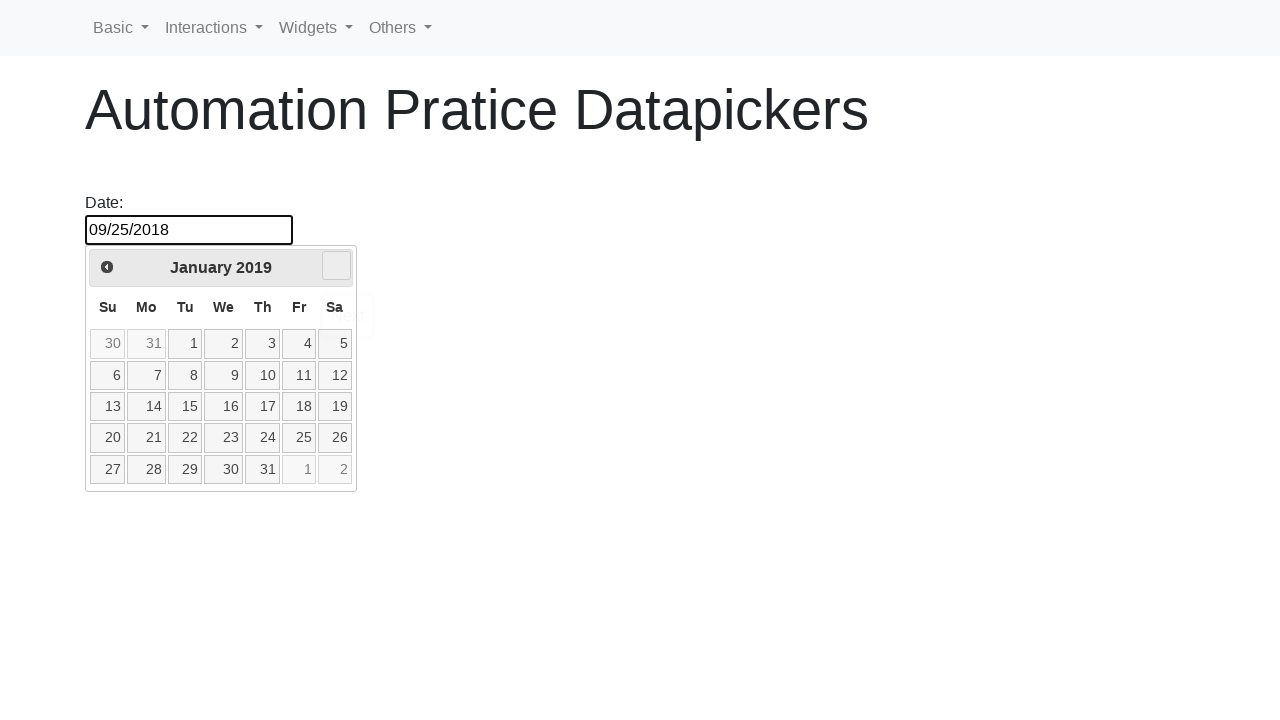

Clicked right arrow to navigate forwards in calendar (current: January 2019) at (336, 266) on .ui-datepicker-next
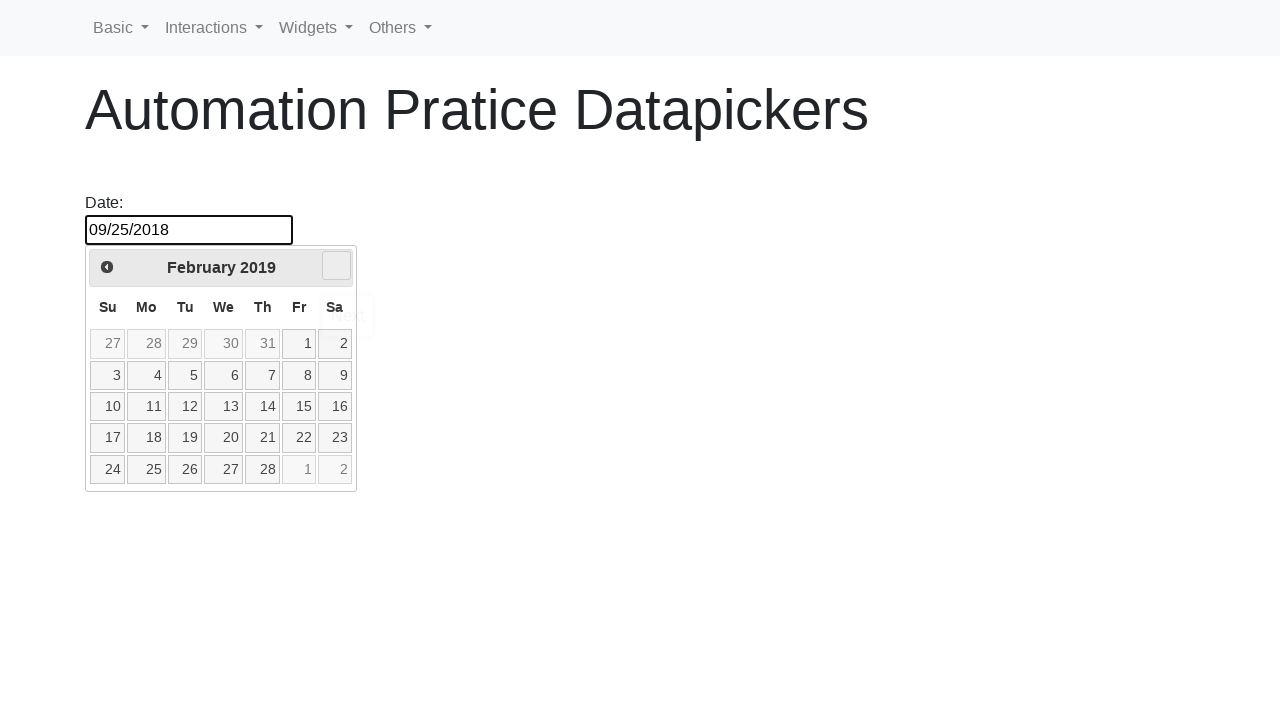

Clicked right arrow to navigate forwards in calendar (current: February 2019) at (336, 266) on .ui-datepicker-next
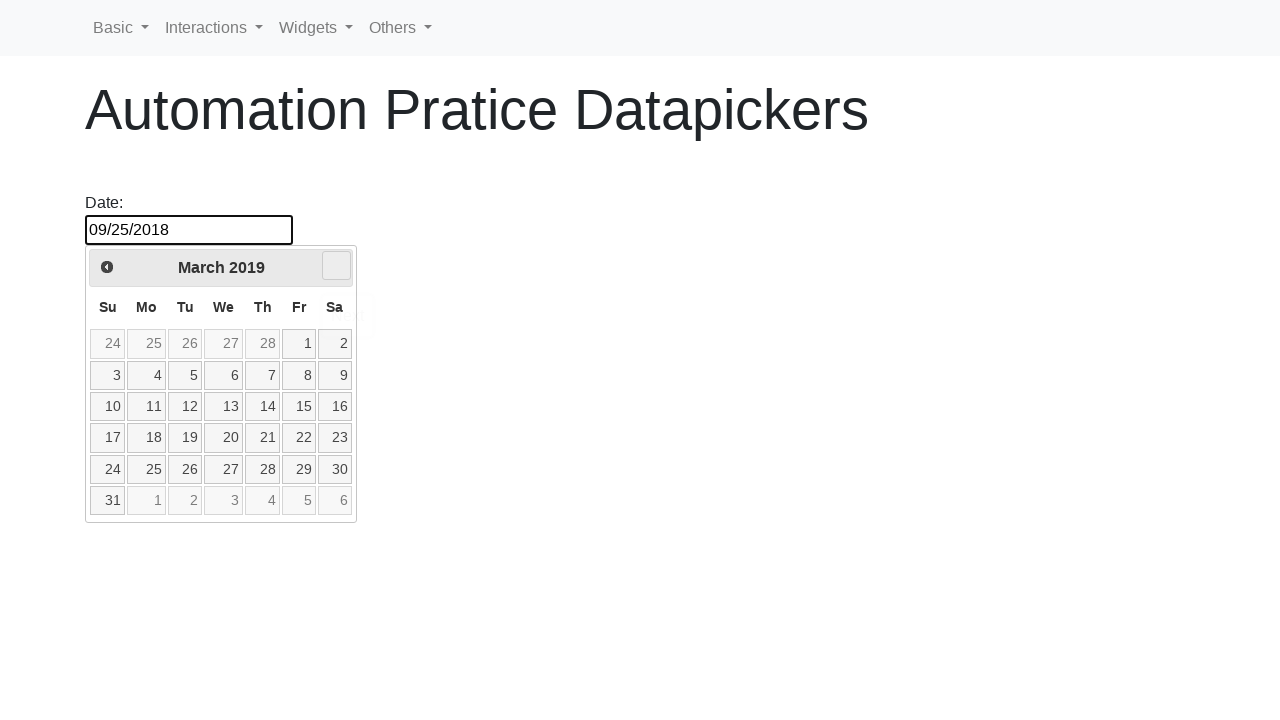

Clicked right arrow to navigate forwards in calendar (current: March 2019) at (336, 266) on .ui-datepicker-next
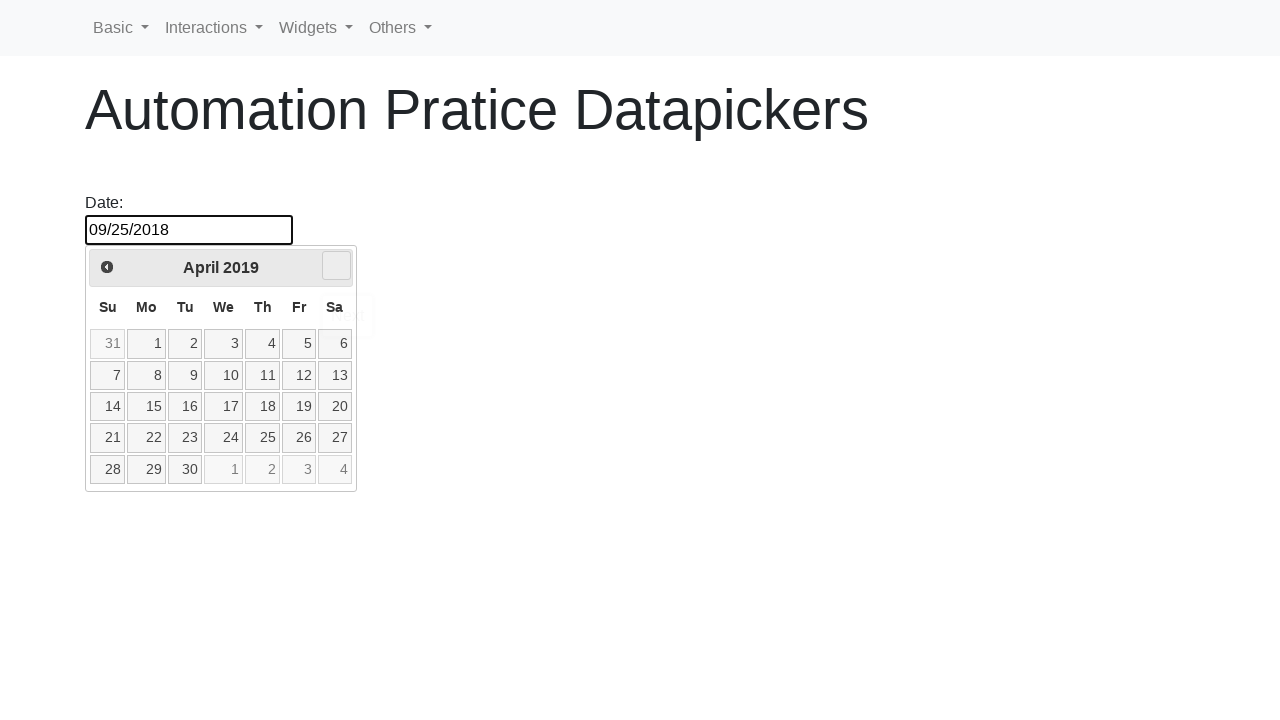

Clicked right arrow to navigate forwards in calendar (current: April 2019) at (336, 266) on .ui-datepicker-next
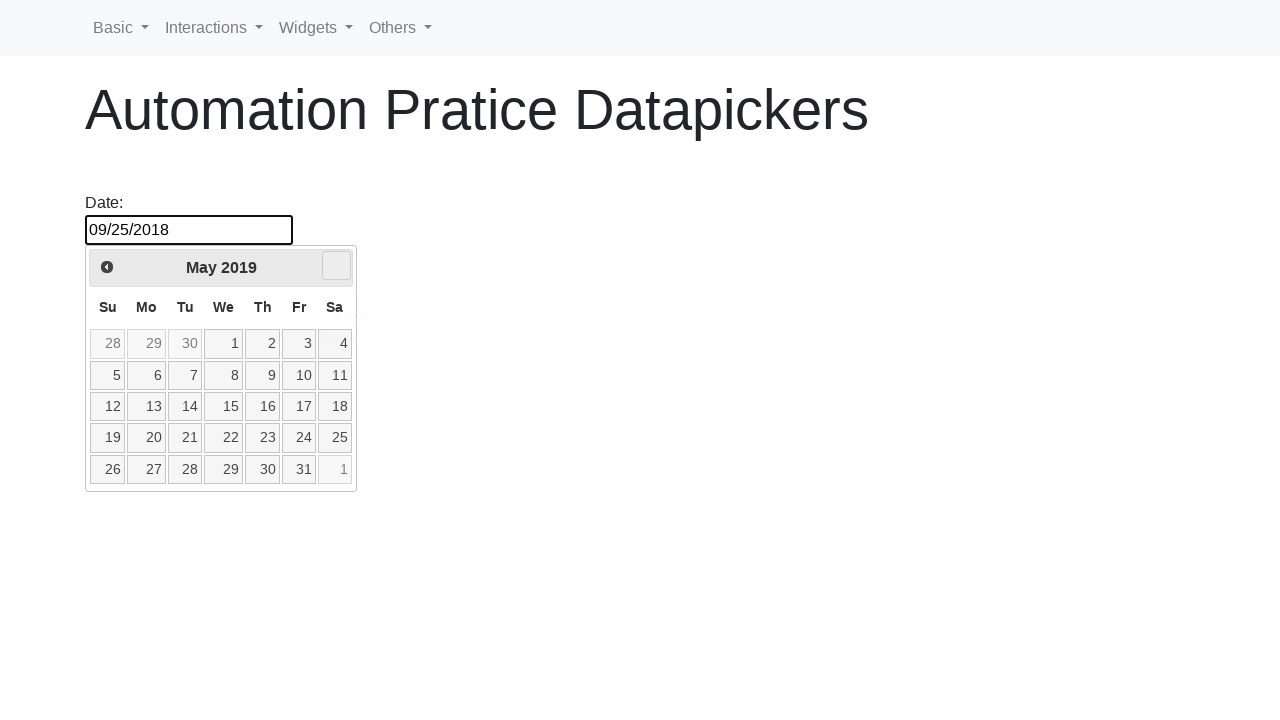

Clicked right arrow to navigate forwards in calendar (current: May 2019) at (336, 266) on .ui-datepicker-next
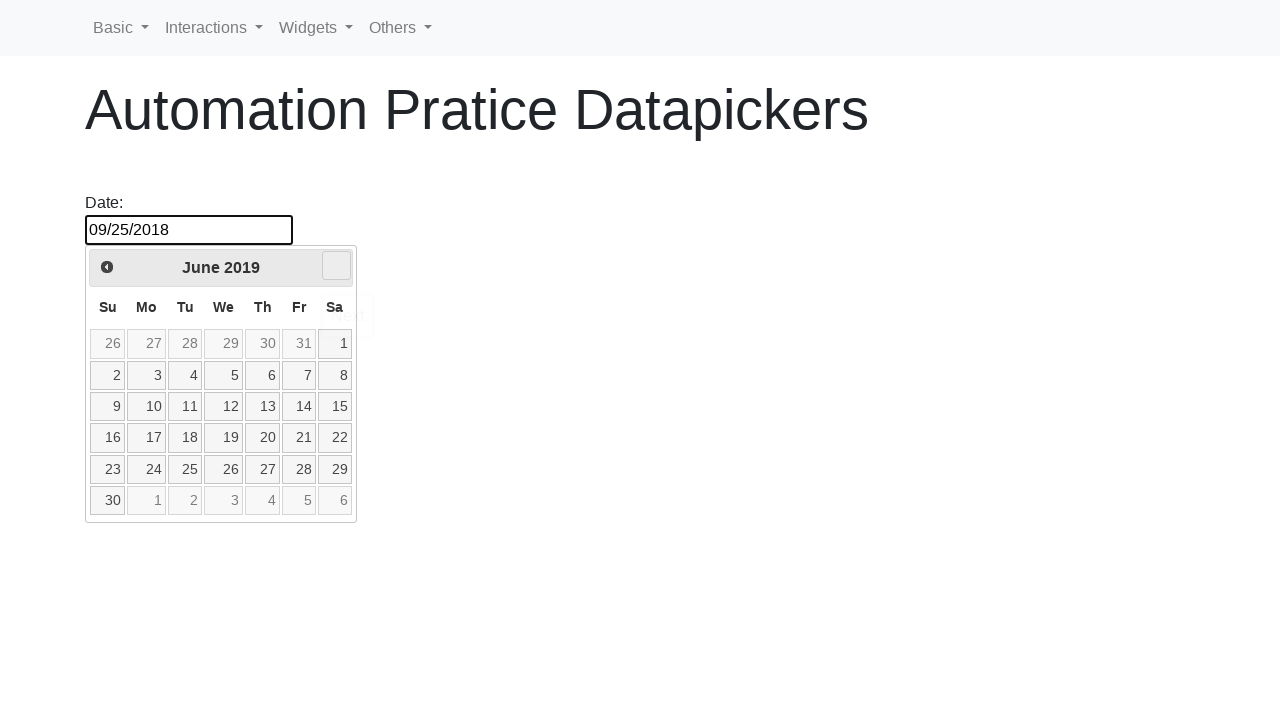

Clicked right arrow to navigate forwards in calendar (current: June 2019) at (336, 266) on .ui-datepicker-next
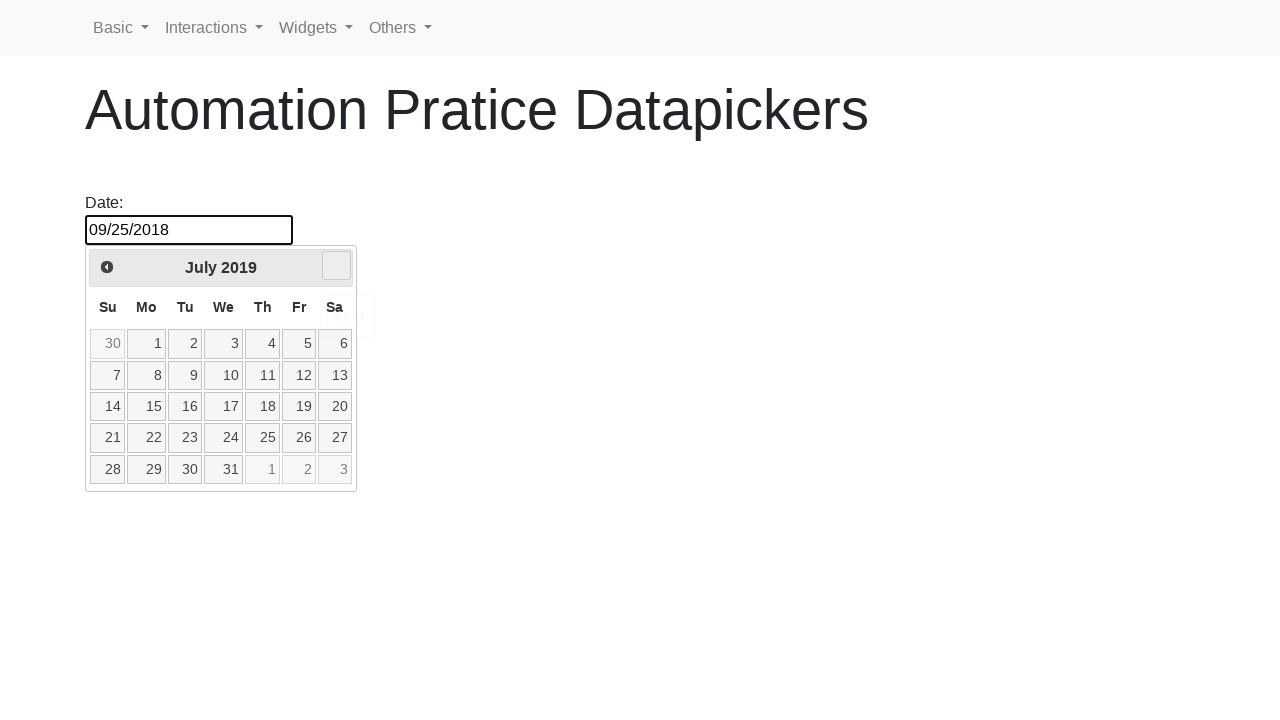

Clicked right arrow to navigate forwards in calendar (current: July 2019) at (336, 266) on .ui-datepicker-next
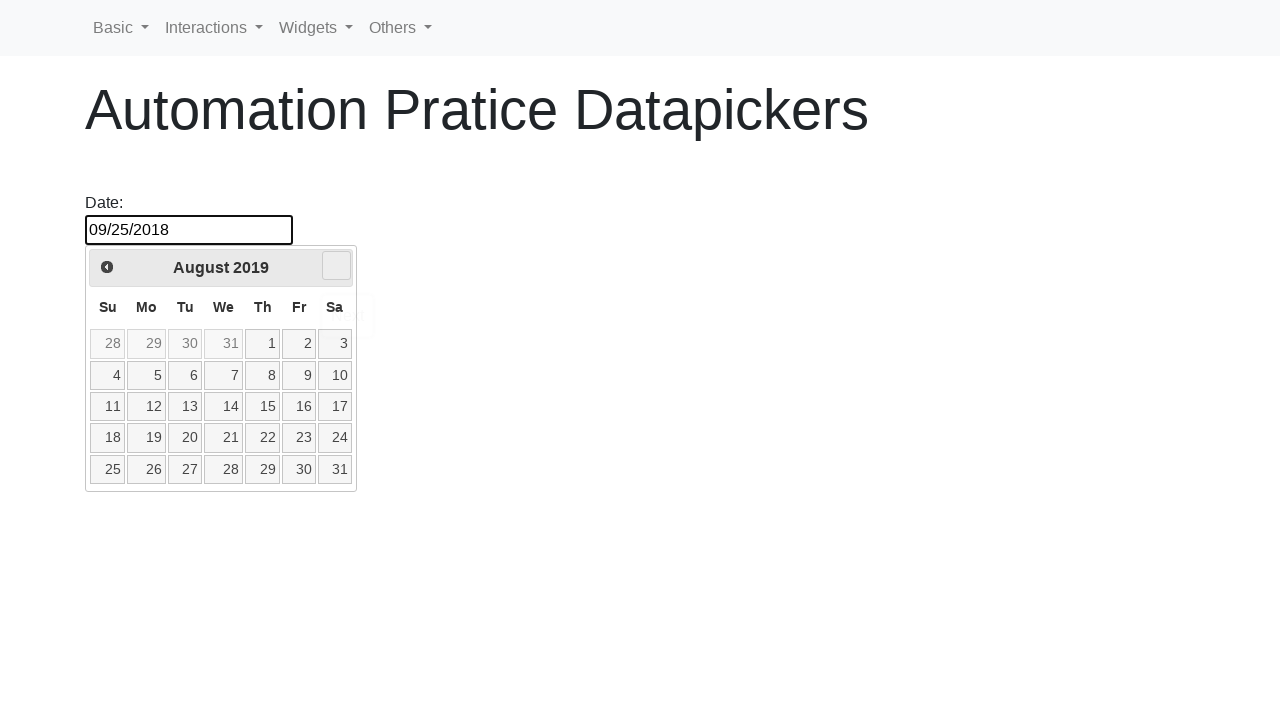

Clicked right arrow to navigate forwards in calendar (current: August 2019) at (336, 266) on .ui-datepicker-next
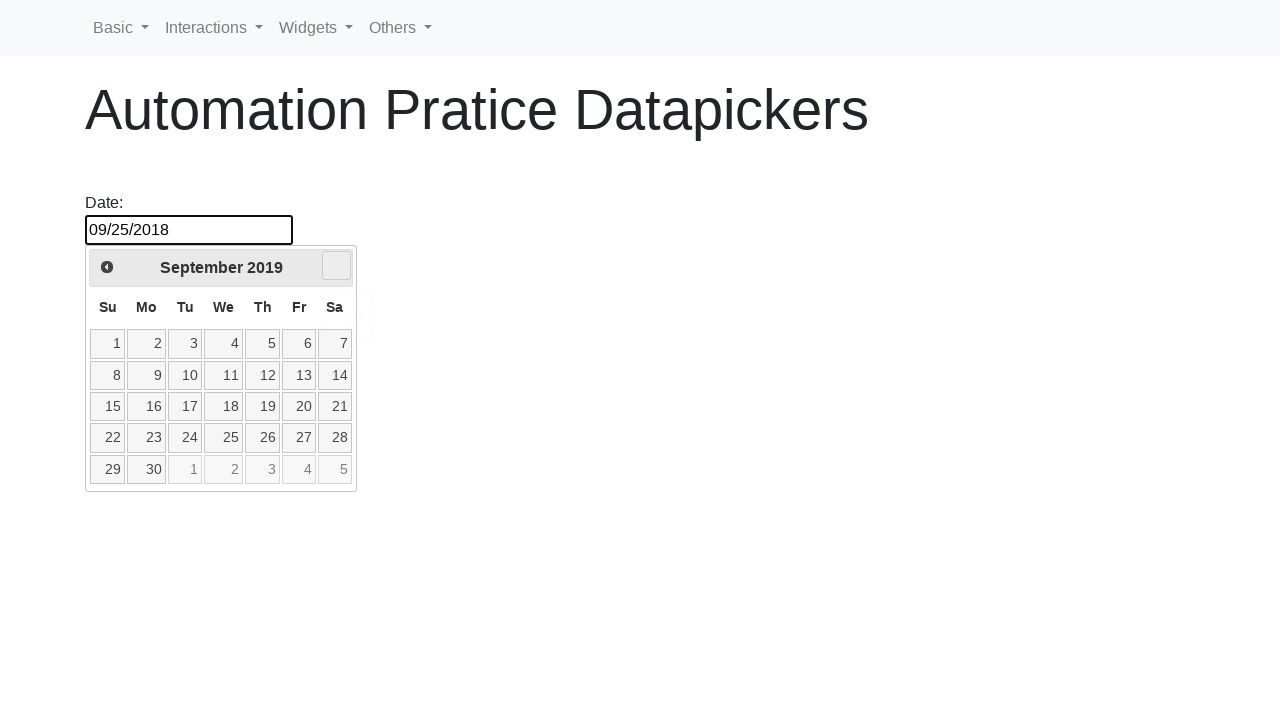

Clicked right arrow to navigate forwards in calendar (current: September 2019) at (336, 266) on .ui-datepicker-next
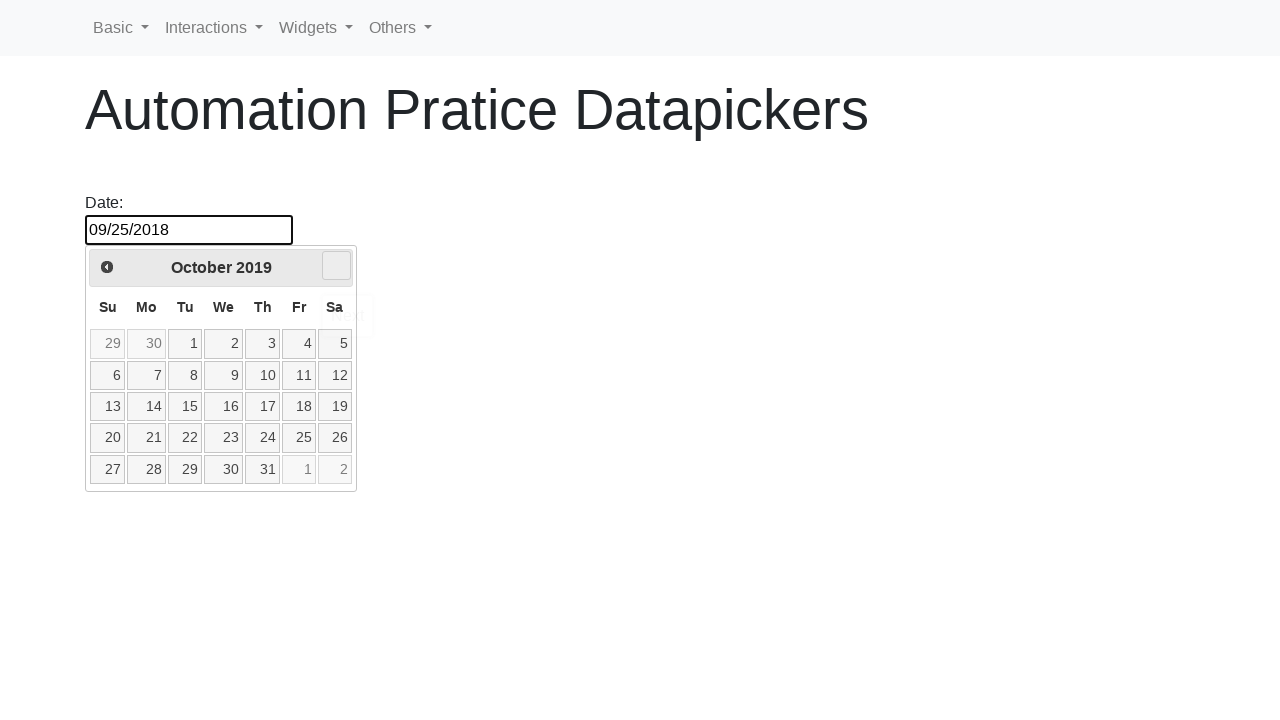

Clicked right arrow to navigate forwards in calendar (current: October 2019) at (336, 266) on .ui-datepicker-next
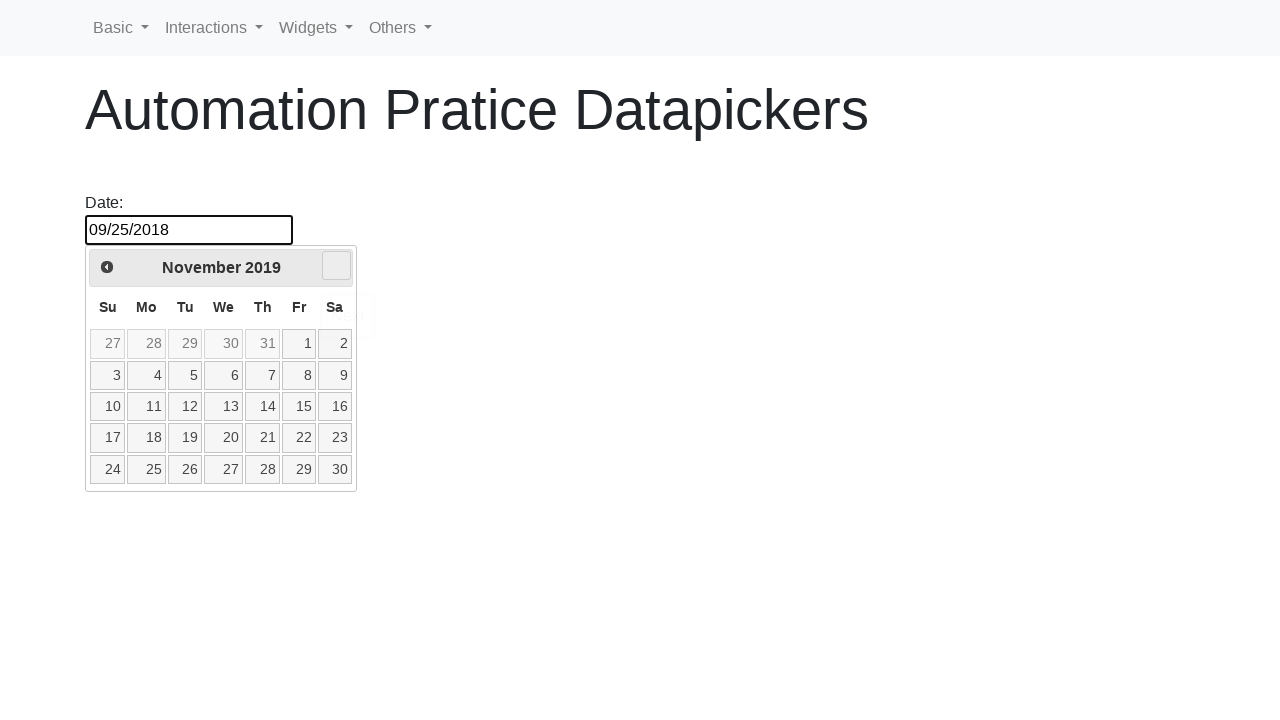

Clicked right arrow to navigate forwards in calendar (current: November 2019) at (336, 266) on .ui-datepicker-next
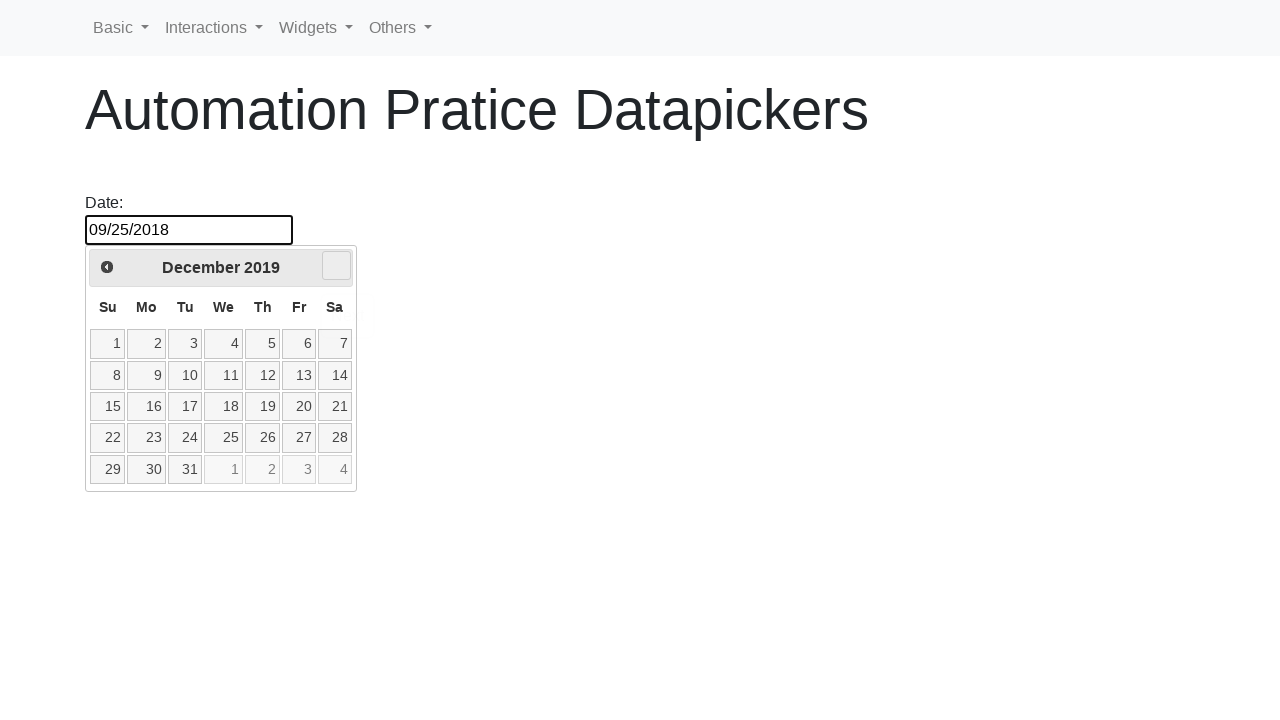

Clicked right arrow to navigate forwards in calendar (current: December 2019) at (336, 266) on .ui-datepicker-next
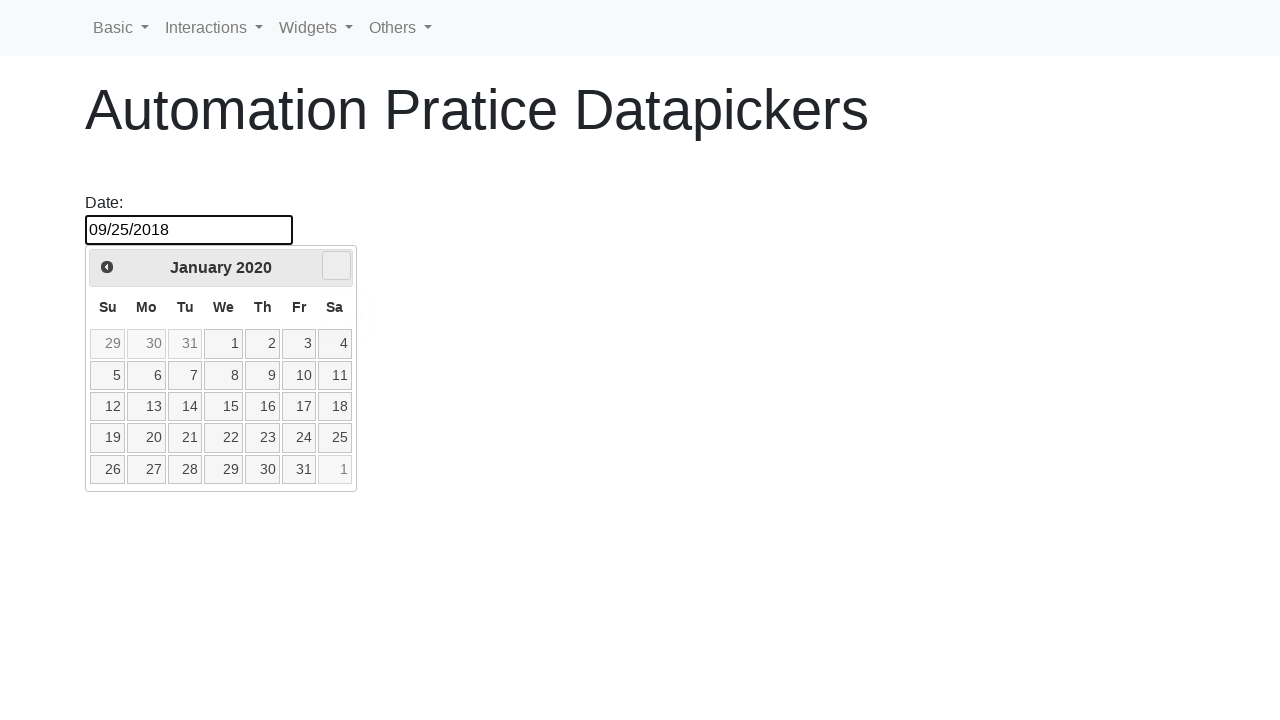

Clicked right arrow to navigate forwards in calendar (current: January 2020) at (336, 266) on .ui-datepicker-next
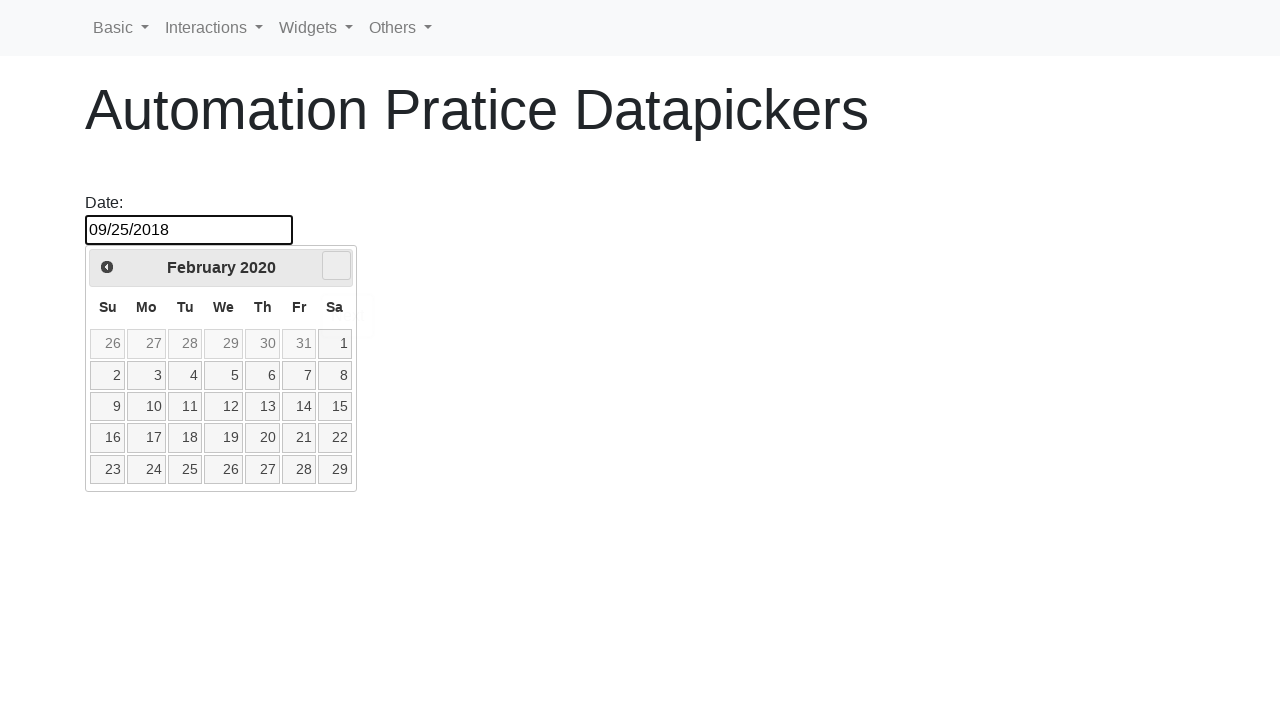

Clicked right arrow to navigate forwards in calendar (current: February 2020) at (336, 266) on .ui-datepicker-next
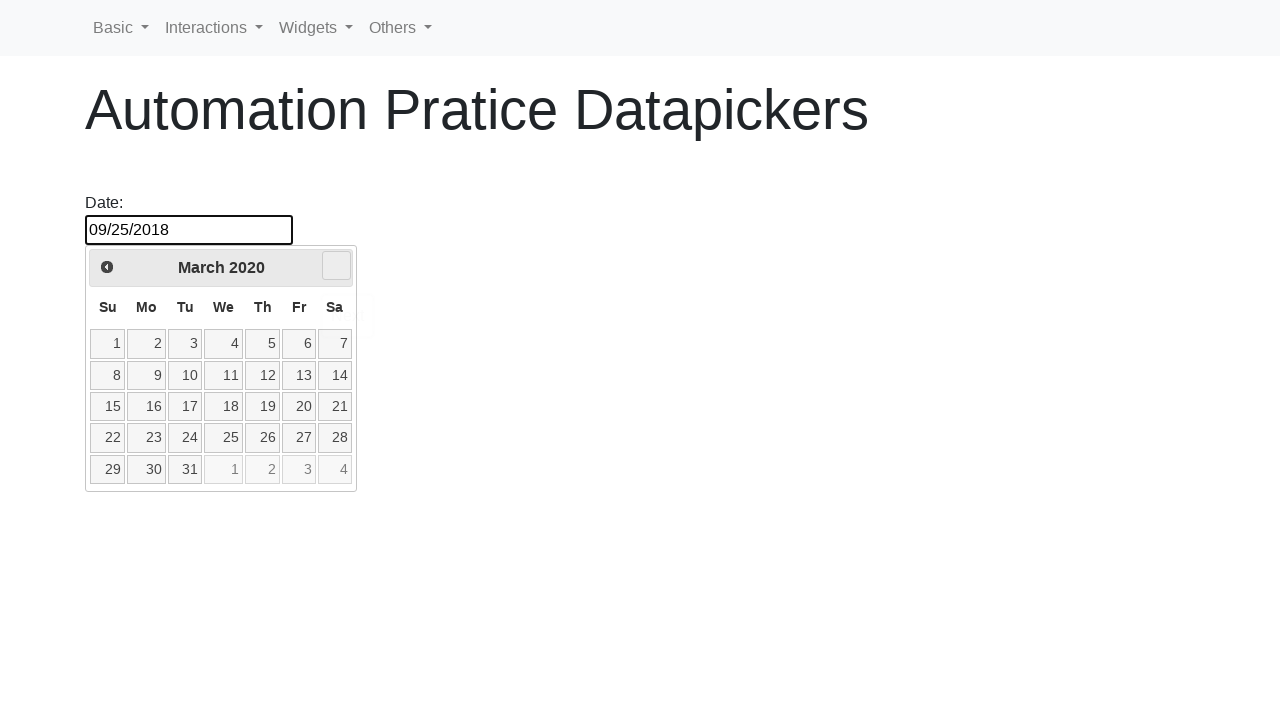

Clicked right arrow to navigate forwards in calendar (current: March 2020) at (336, 266) on .ui-datepicker-next
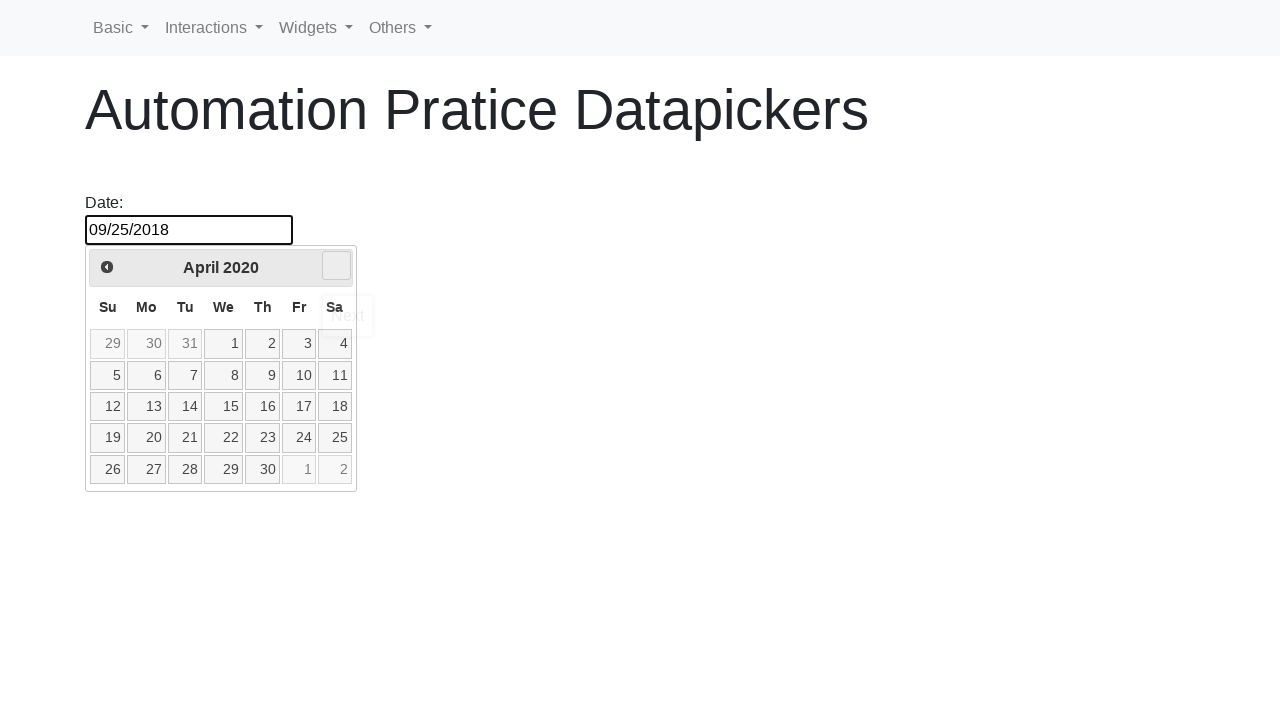

Clicked right arrow to navigate forwards in calendar (current: April 2020) at (336, 266) on .ui-datepicker-next
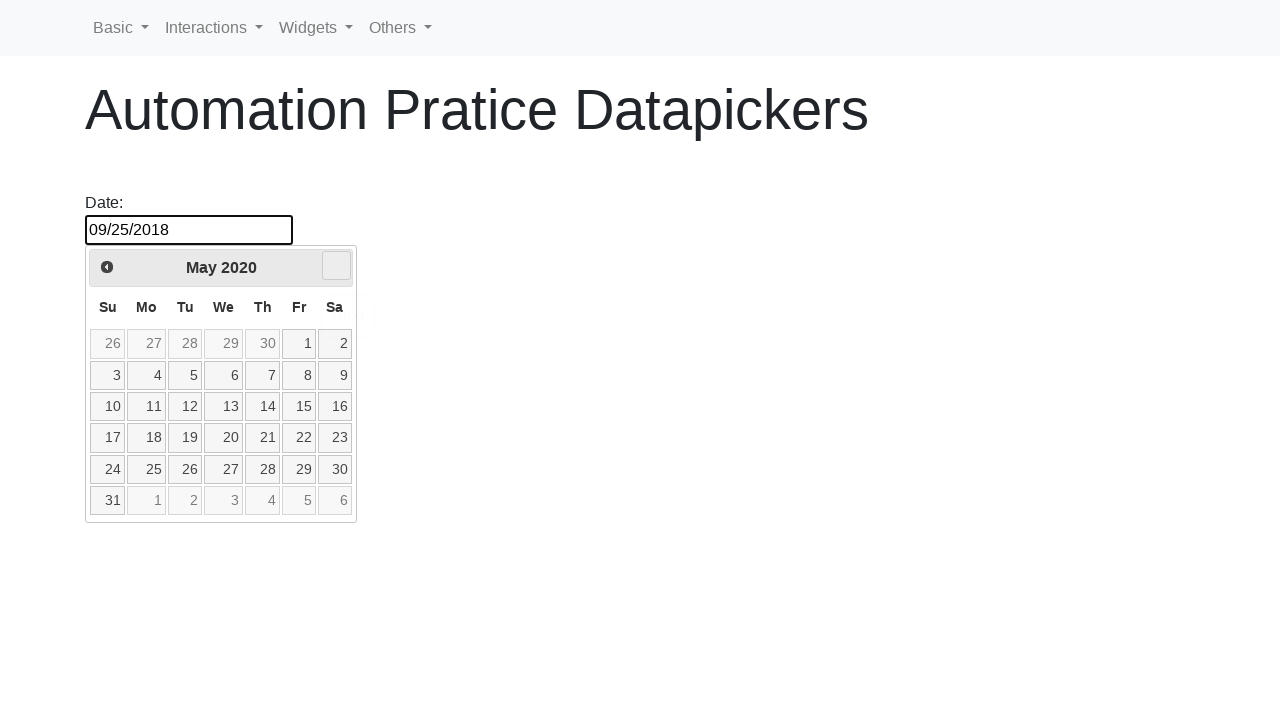

Clicked right arrow to navigate forwards in calendar (current: May 2020) at (336, 266) on .ui-datepicker-next
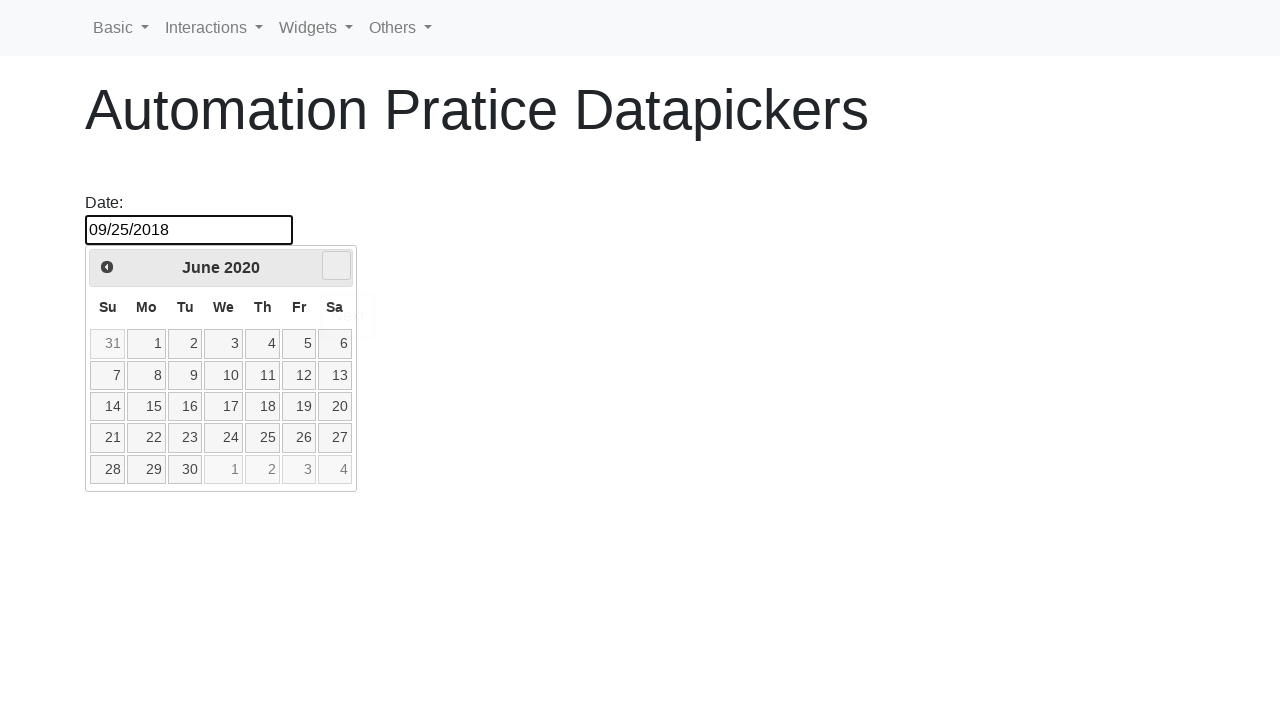

Clicked right arrow to navigate forwards in calendar (current: June 2020) at (336, 266) on .ui-datepicker-next
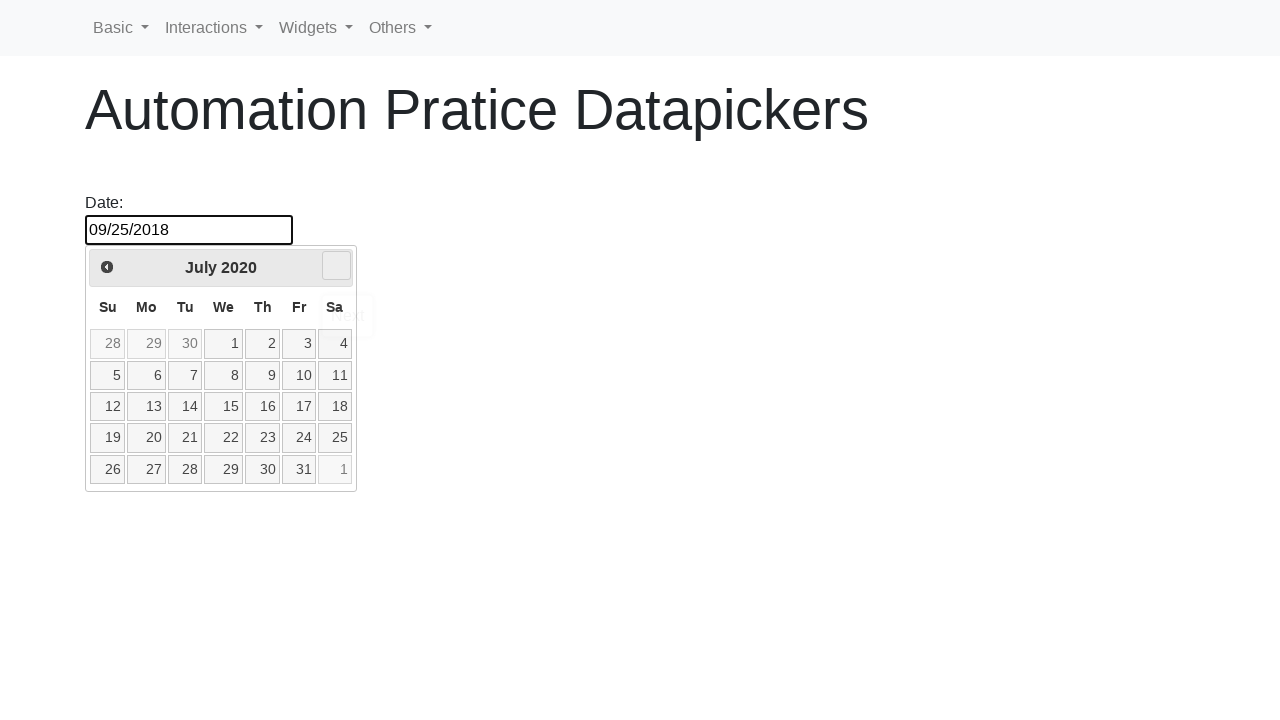

Clicked right arrow to navigate forwards in calendar (current: July 2020) at (336, 266) on .ui-datepicker-next
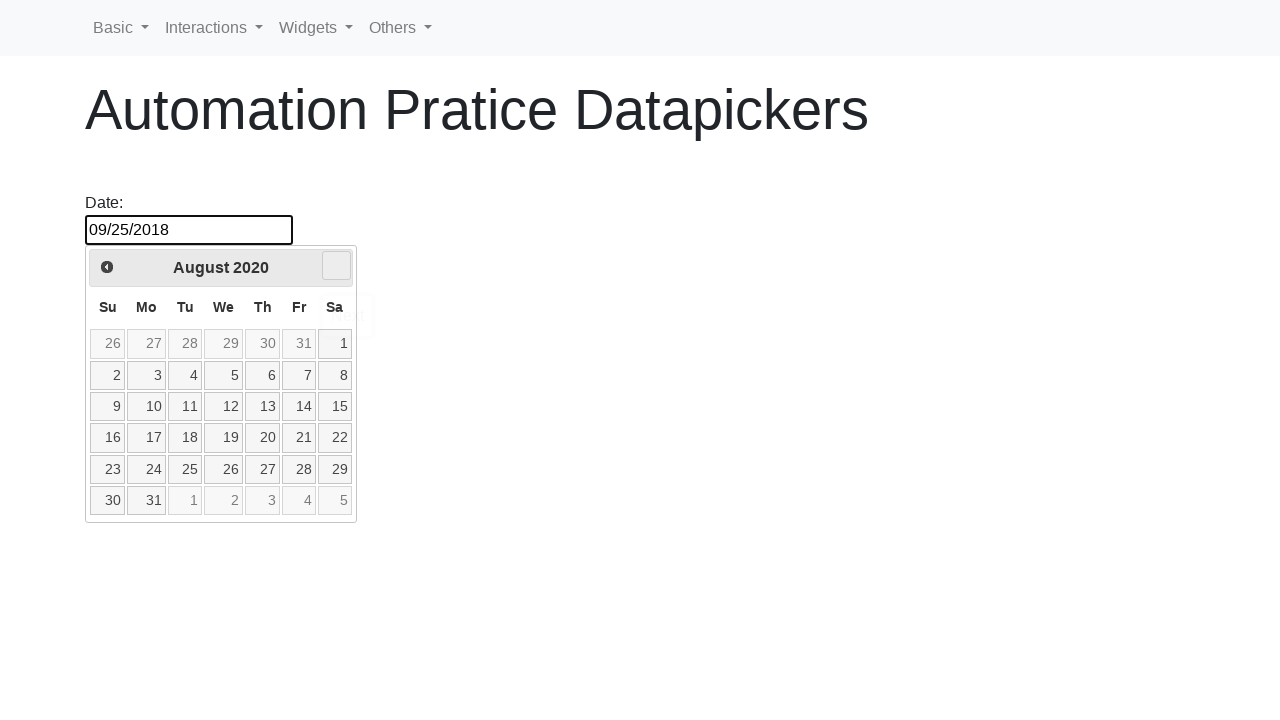

Clicked right arrow to navigate forwards in calendar (current: August 2020) at (336, 266) on .ui-datepicker-next
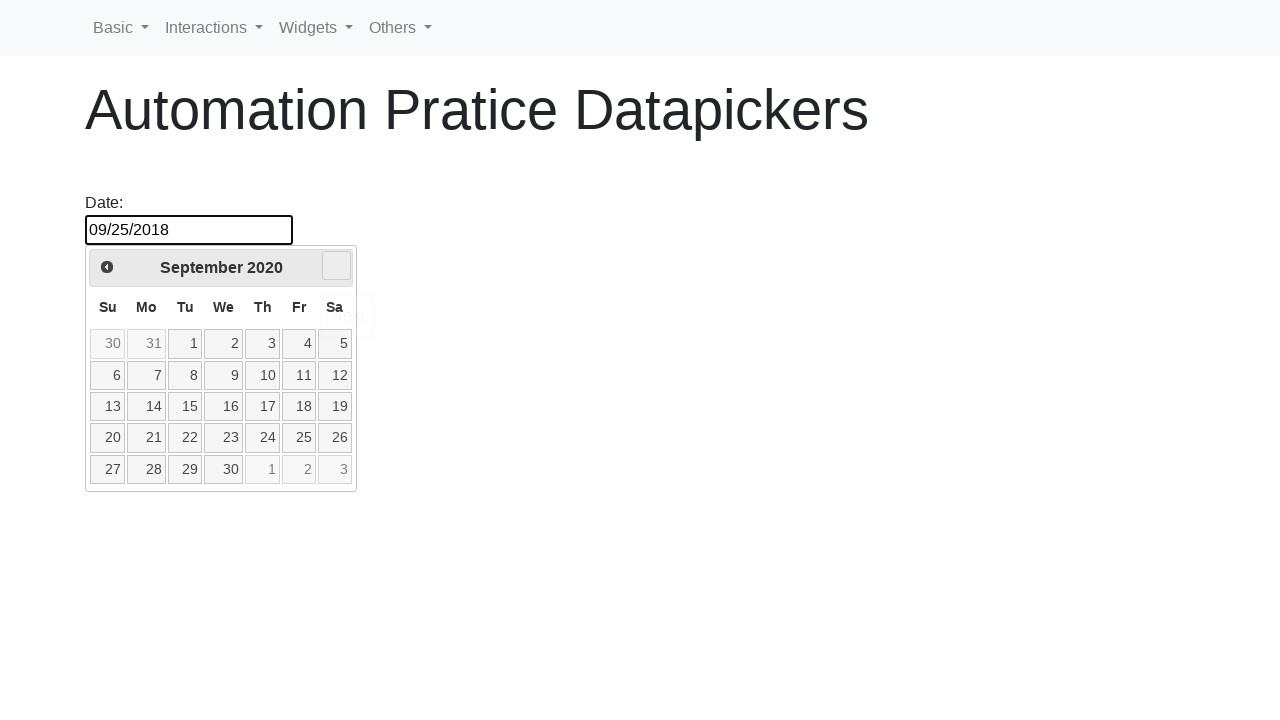

Clicked right arrow to navigate forwards in calendar (current: September 2020) at (336, 266) on .ui-datepicker-next
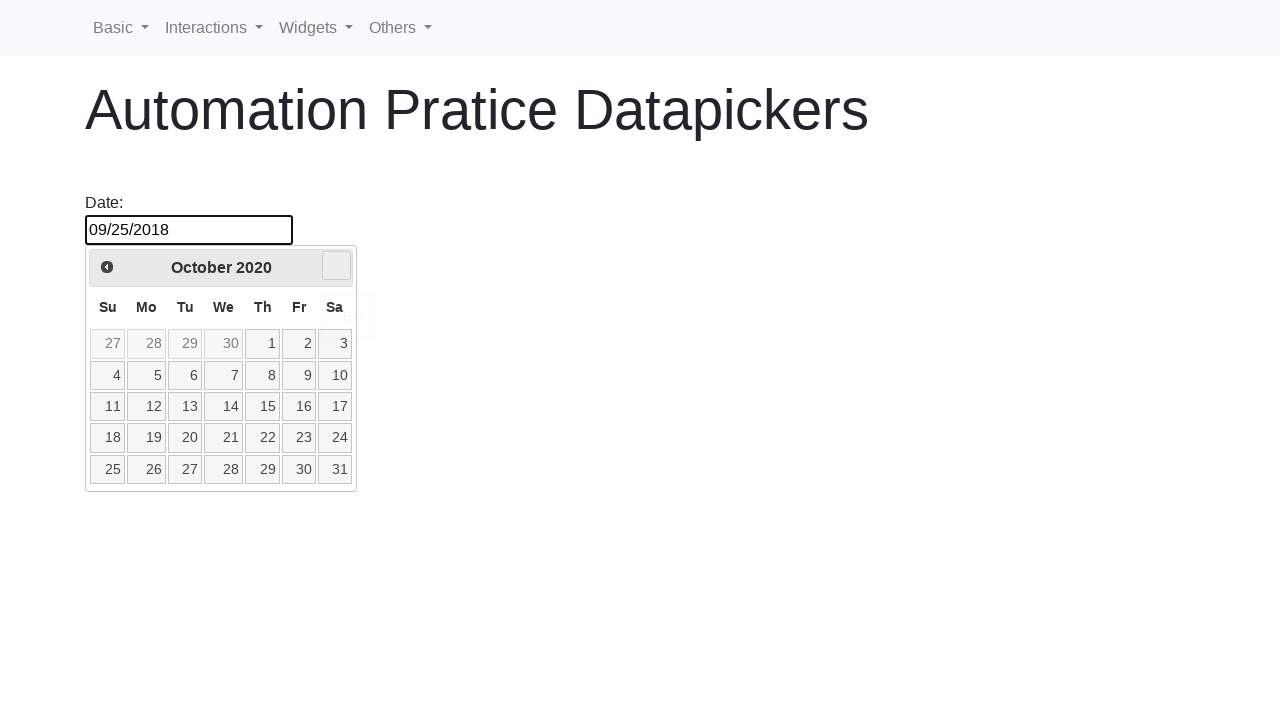

Clicked right arrow to navigate forwards in calendar (current: October 2020) at (336, 266) on .ui-datepicker-next
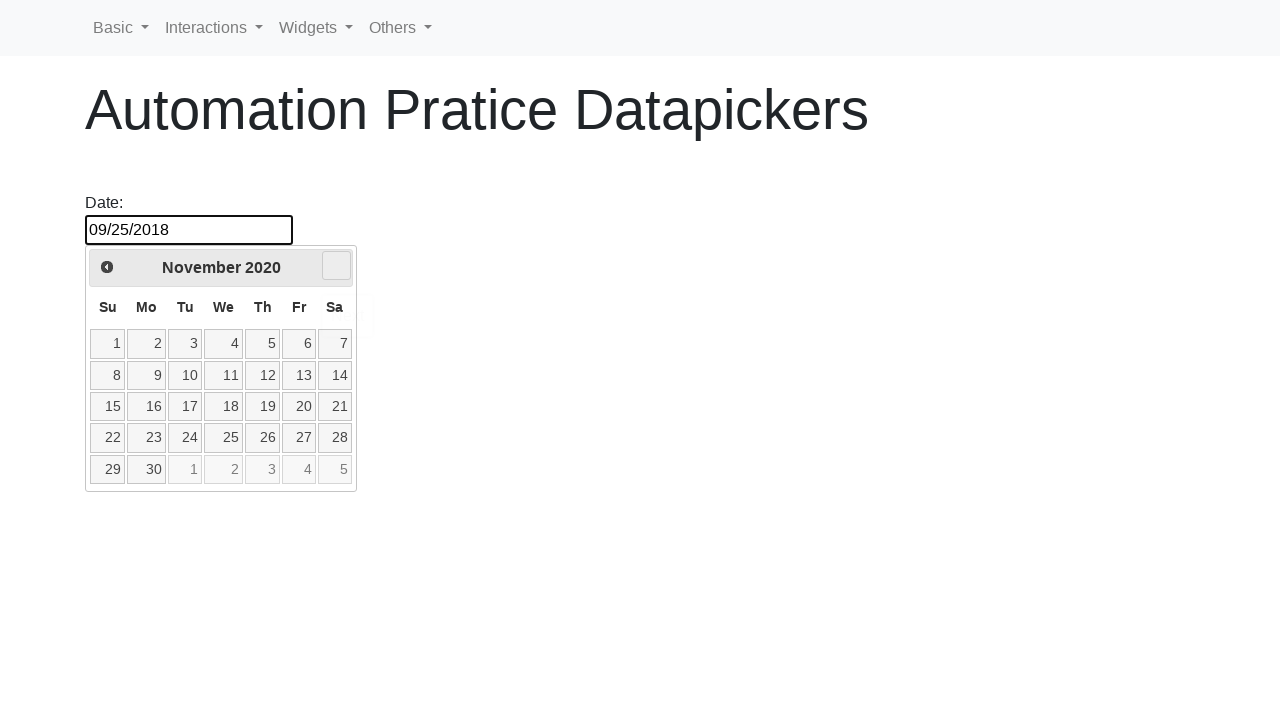

Clicked right arrow to navigate forwards in calendar (current: November 2020) at (336, 266) on .ui-datepicker-next
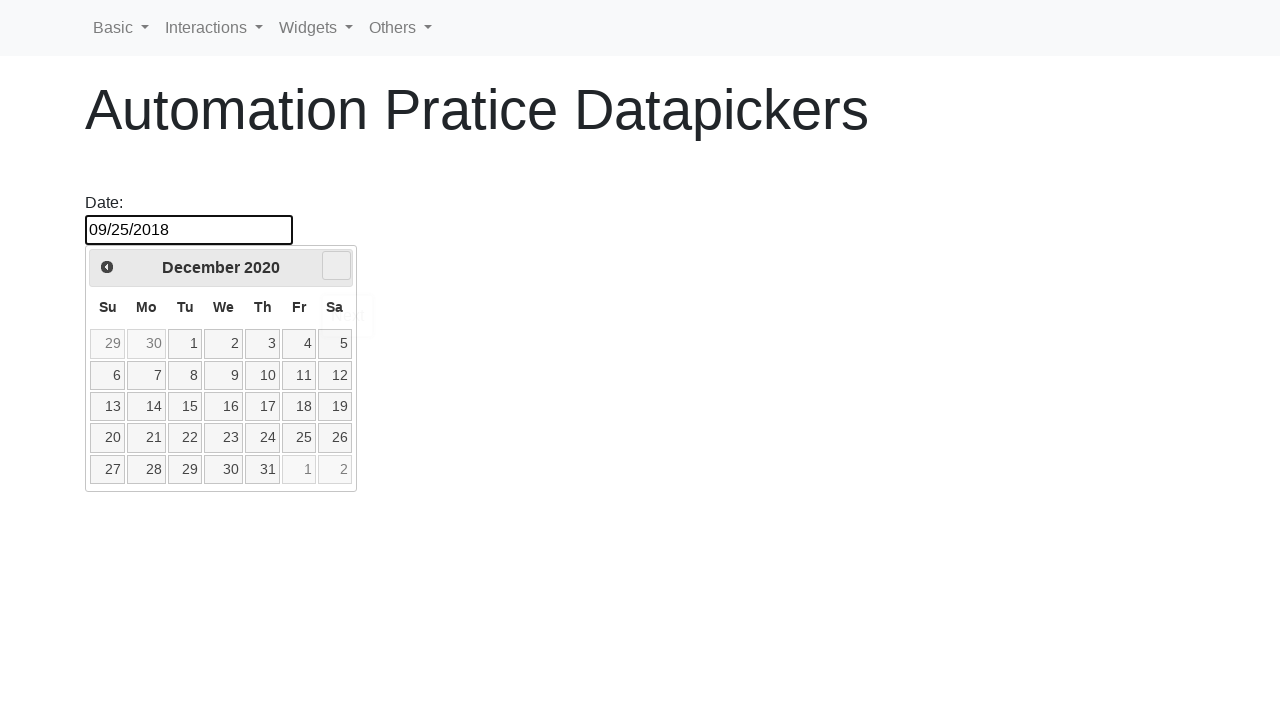

Clicked right arrow to navigate forwards in calendar (current: December 2020) at (336, 266) on .ui-datepicker-next
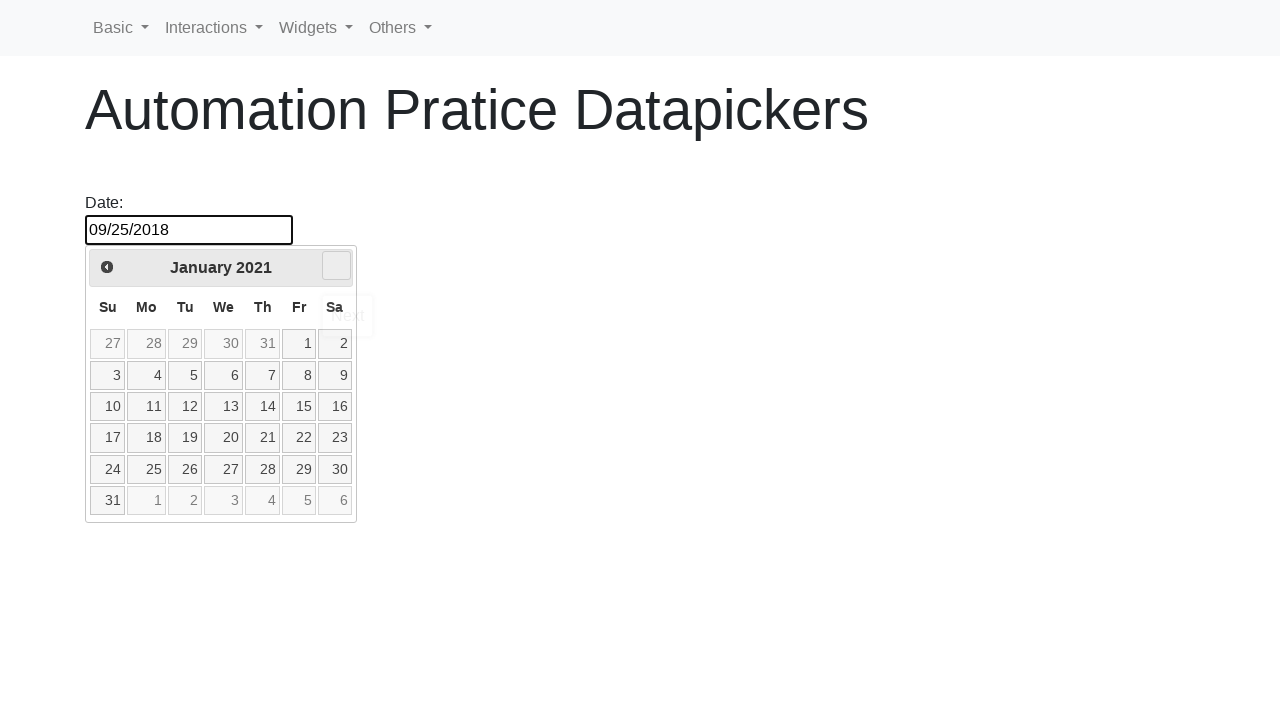

Clicked right arrow to navigate forwards in calendar (current: January 2021) at (336, 266) on .ui-datepicker-next
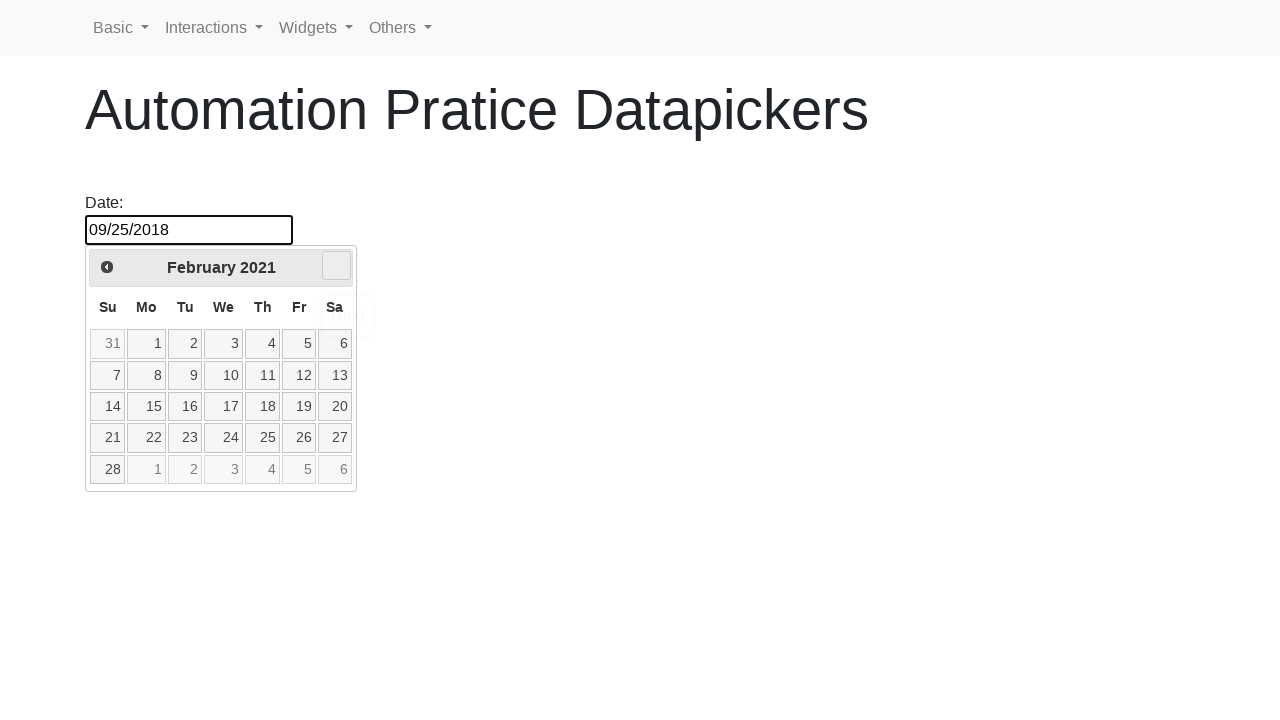

Clicked right arrow to navigate forwards in calendar (current: February 2021) at (336, 266) on .ui-datepicker-next
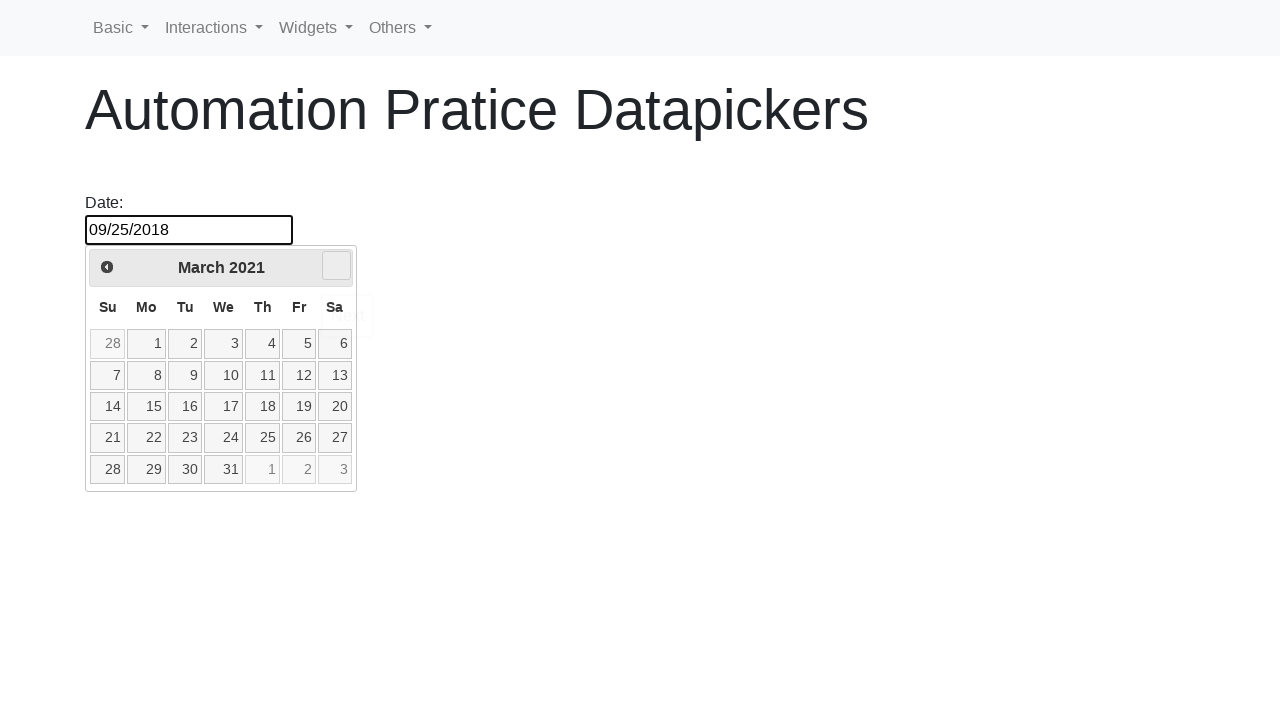

Clicked right arrow to navigate forwards in calendar (current: March 2021) at (336, 266) on .ui-datepicker-next
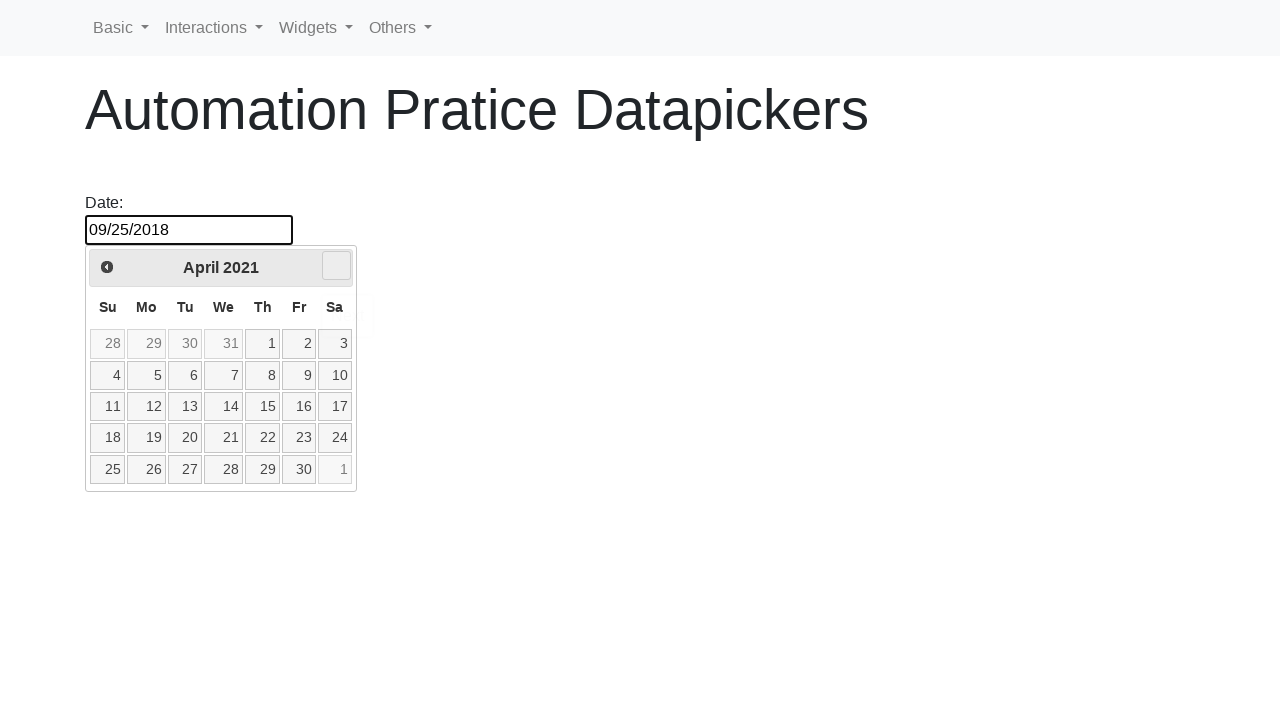

Clicked right arrow to navigate forwards in calendar (current: April 2021) at (336, 266) on .ui-datepicker-next
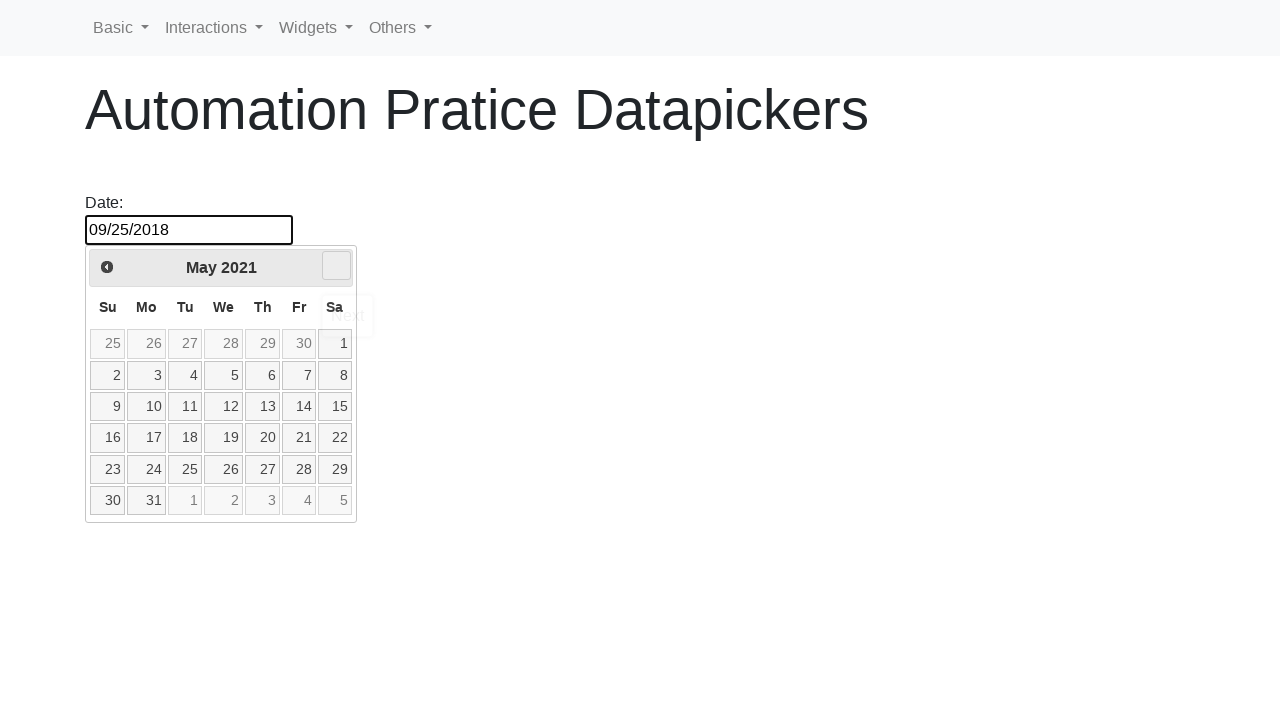

Clicked right arrow to navigate forwards in calendar (current: May 2021) at (336, 266) on .ui-datepicker-next
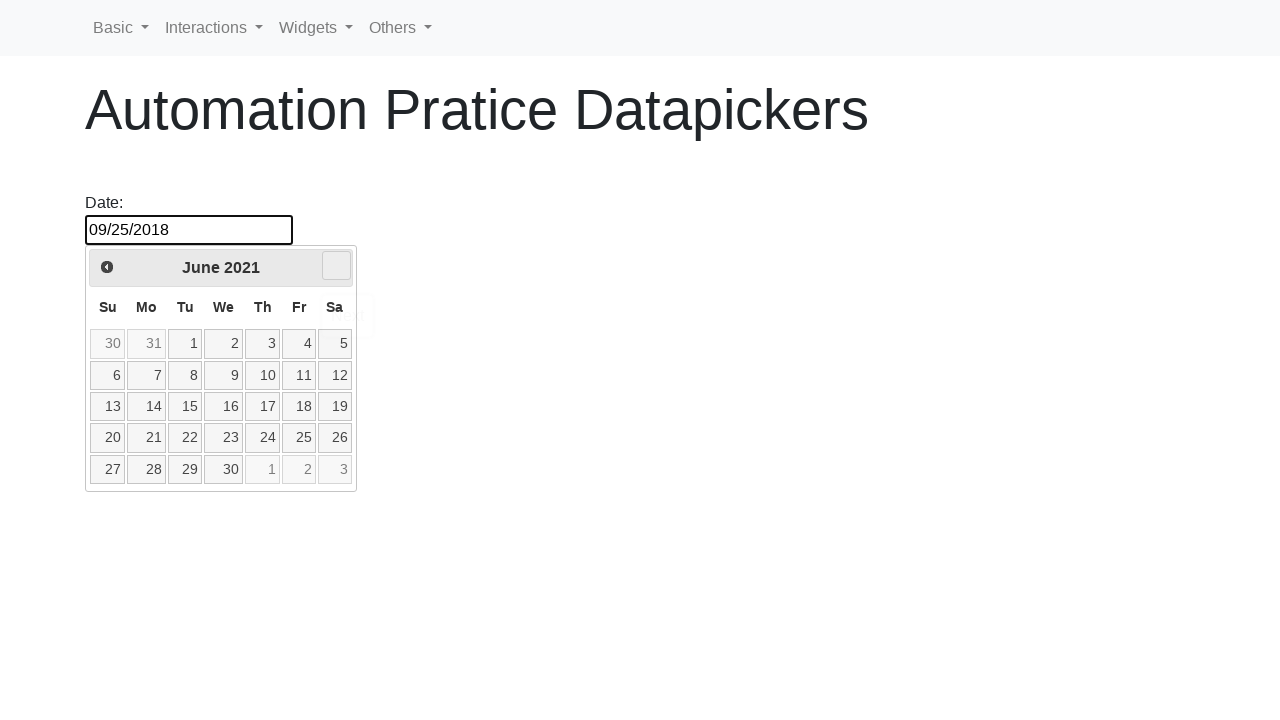

Clicked right arrow to navigate forwards in calendar (current: June 2021) at (336, 266) on .ui-datepicker-next
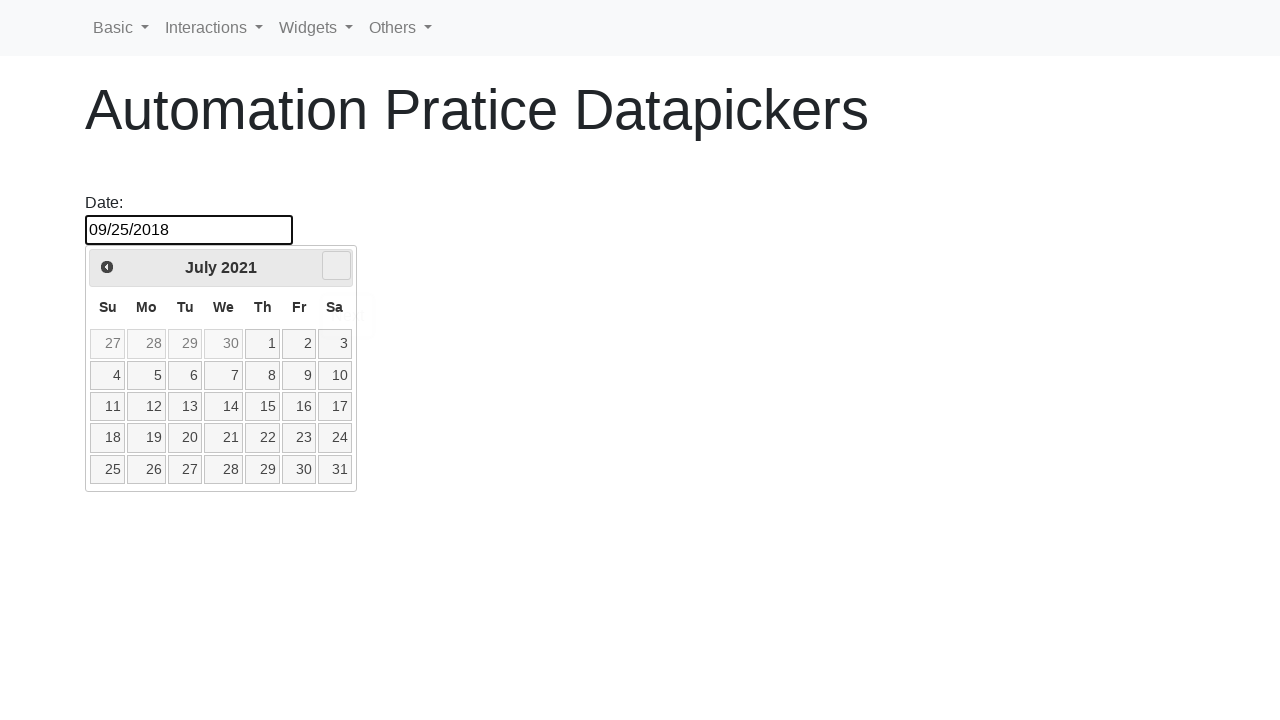

Clicked right arrow to navigate forwards in calendar (current: July 2021) at (336, 266) on .ui-datepicker-next
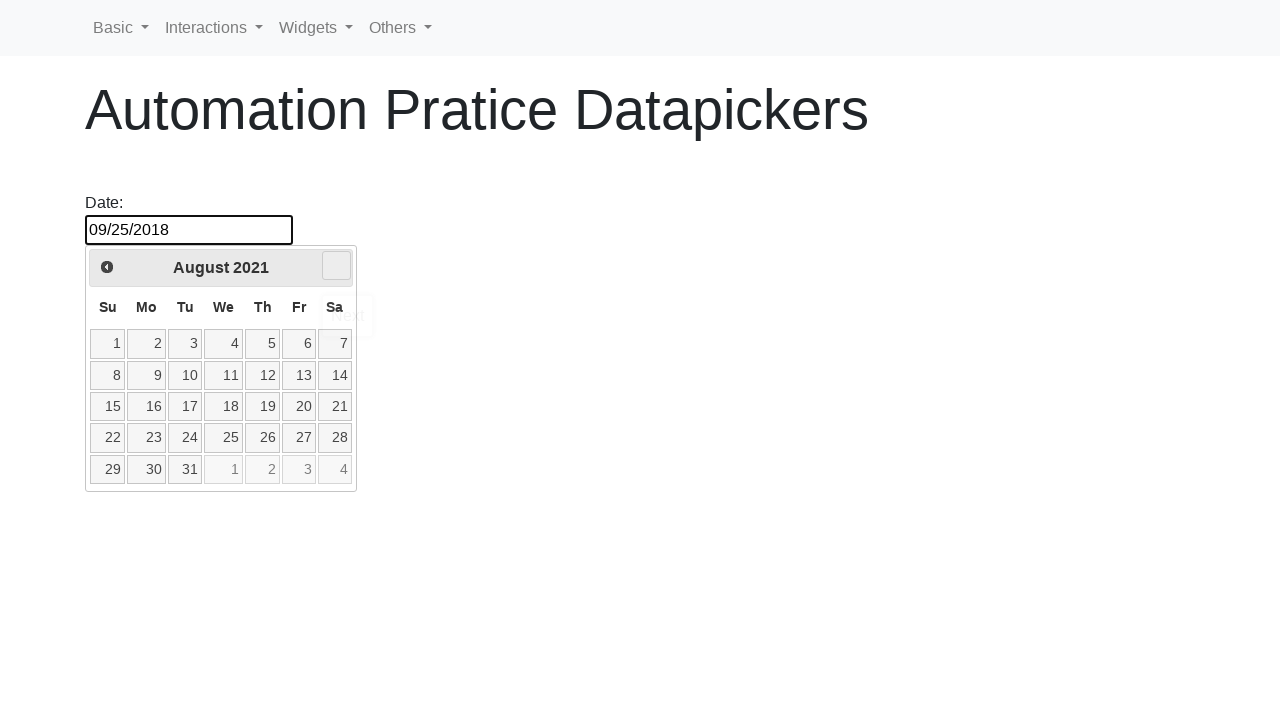

Clicked right arrow to navigate forwards in calendar (current: August 2021) at (336, 266) on .ui-datepicker-next
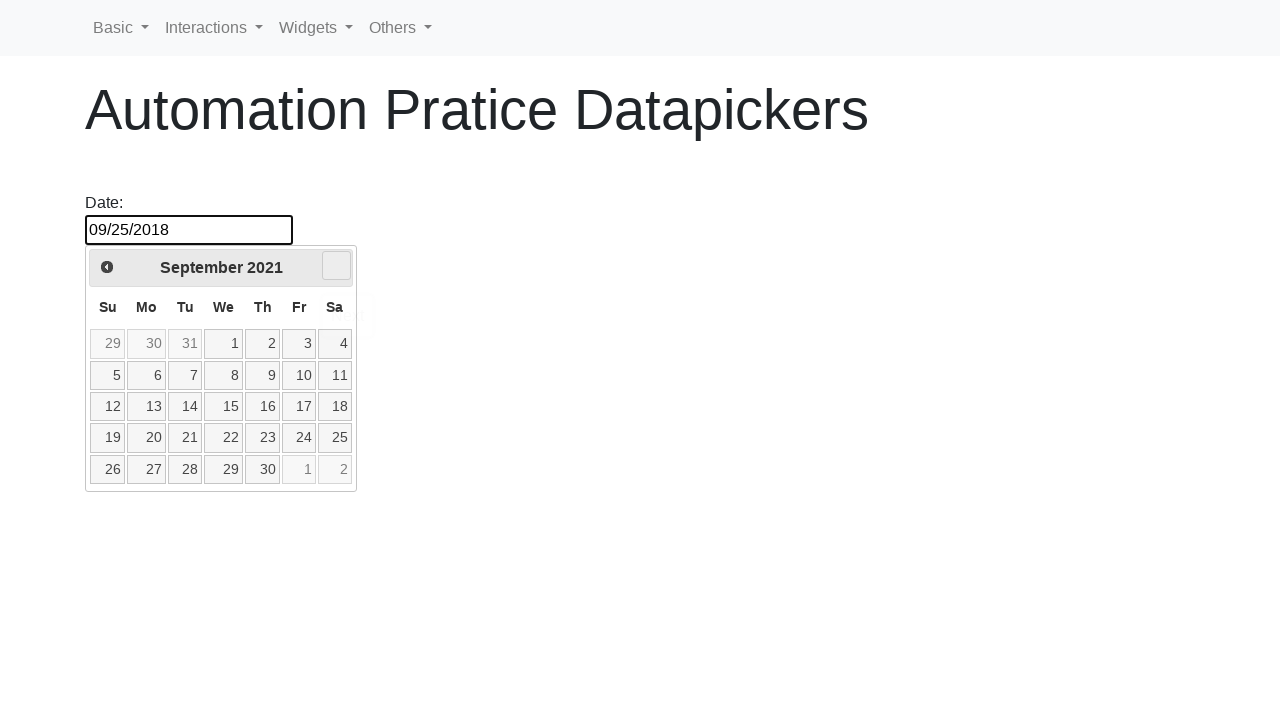

Clicked right arrow to navigate forwards in calendar (current: September 2021) at (336, 266) on .ui-datepicker-next
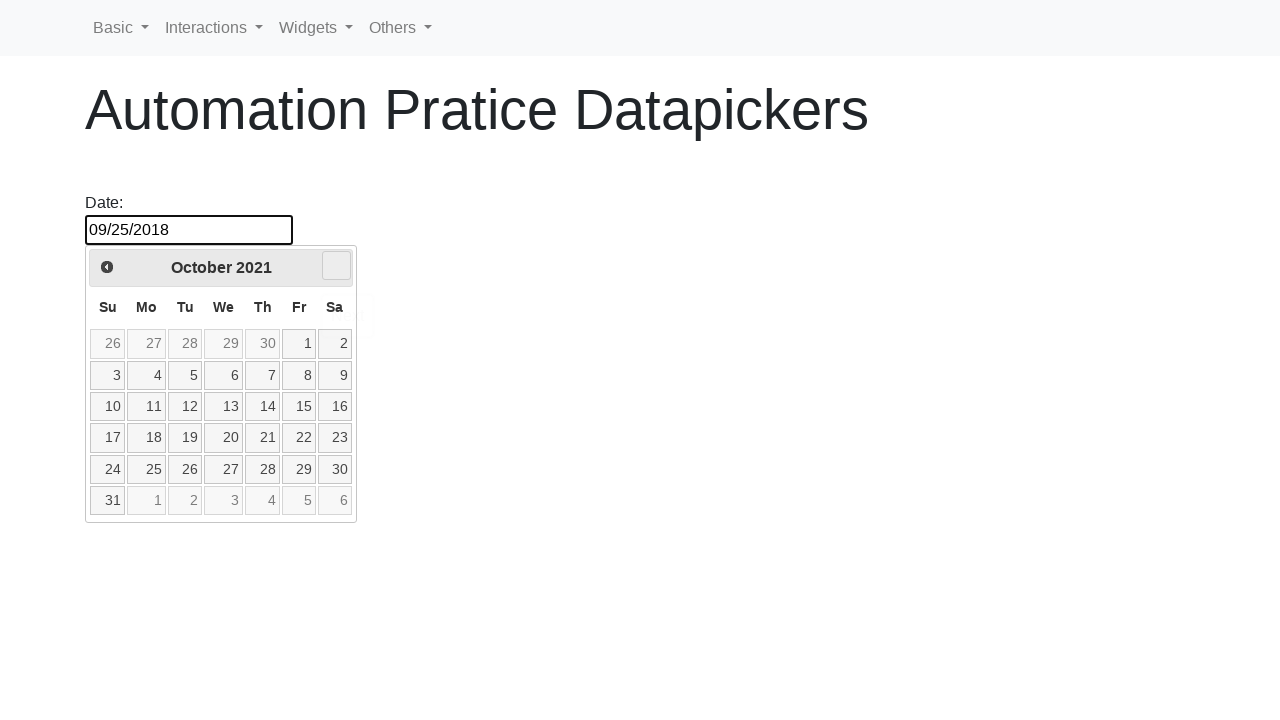

Clicked on day 10 in October 2021 at (108, 407) on xpath=//a[contains(@class, 'ui-state-default') and text()='10']
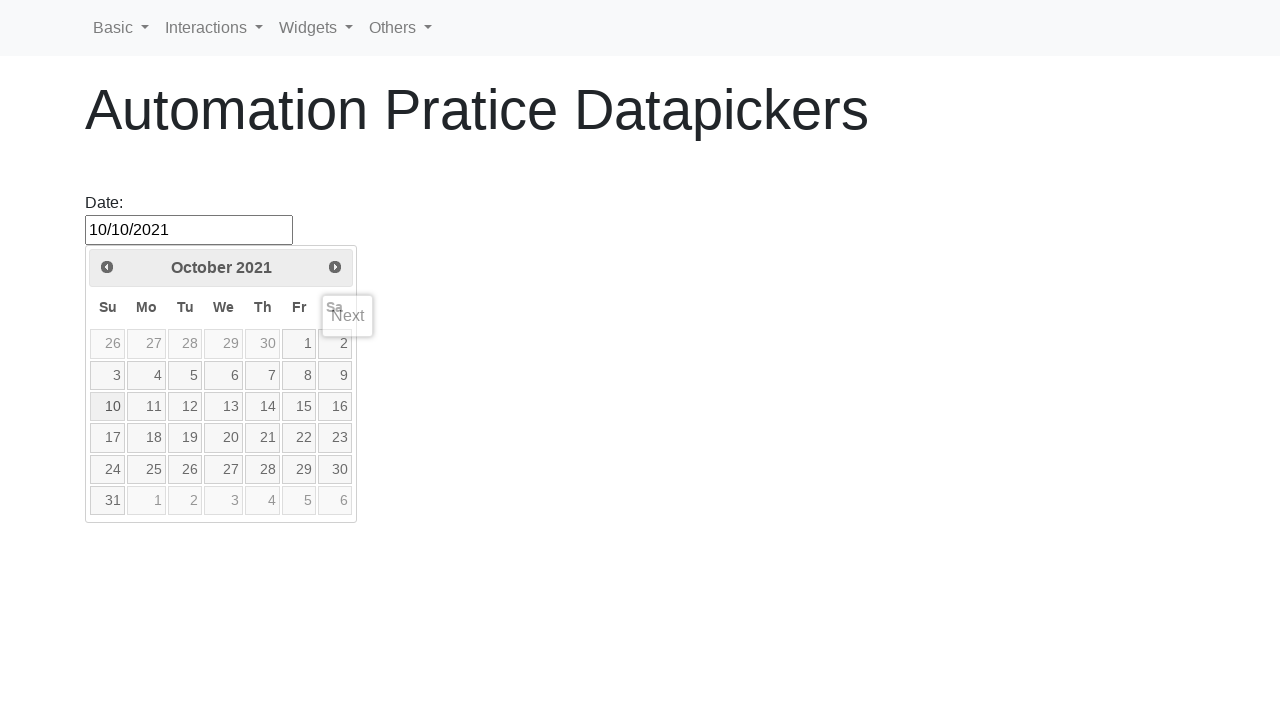

Date picker input field is ready after selection
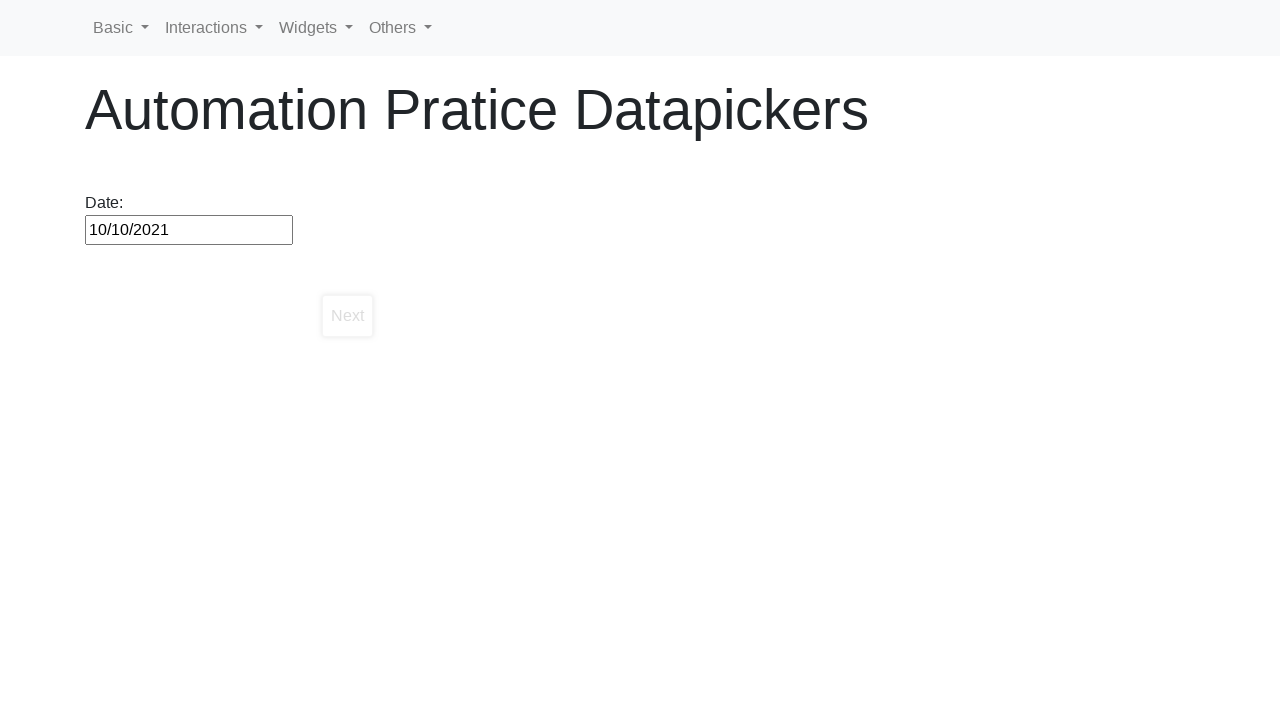

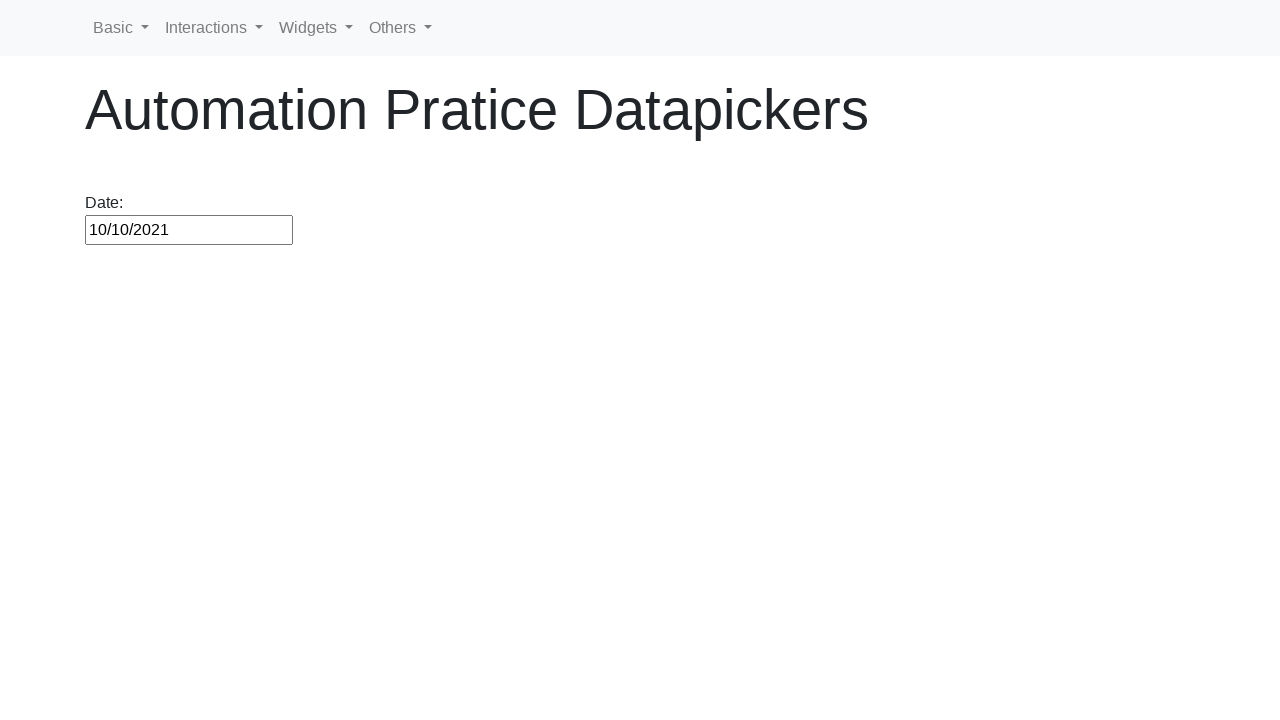